Tests filling a large form by entering text into all input fields and submitting the form via a button click

Starting URL: http://suninjuly.github.io/huge_form.html

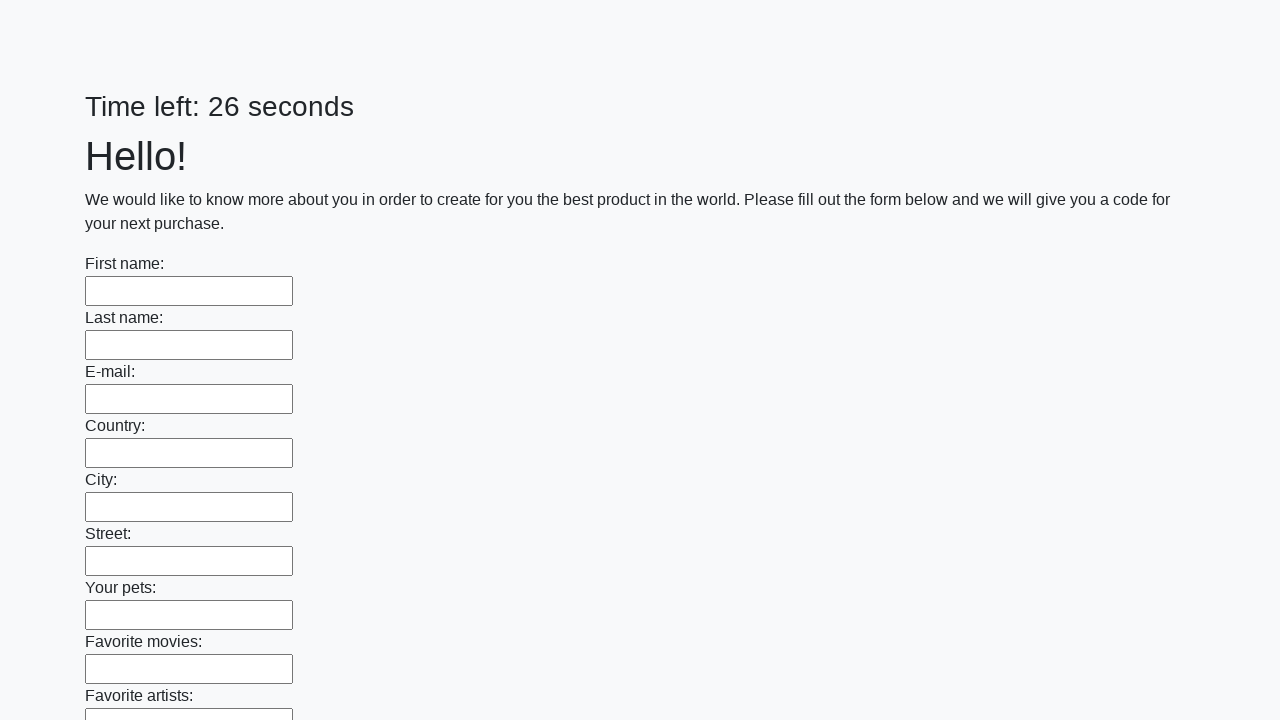

Located all input fields on the huge form
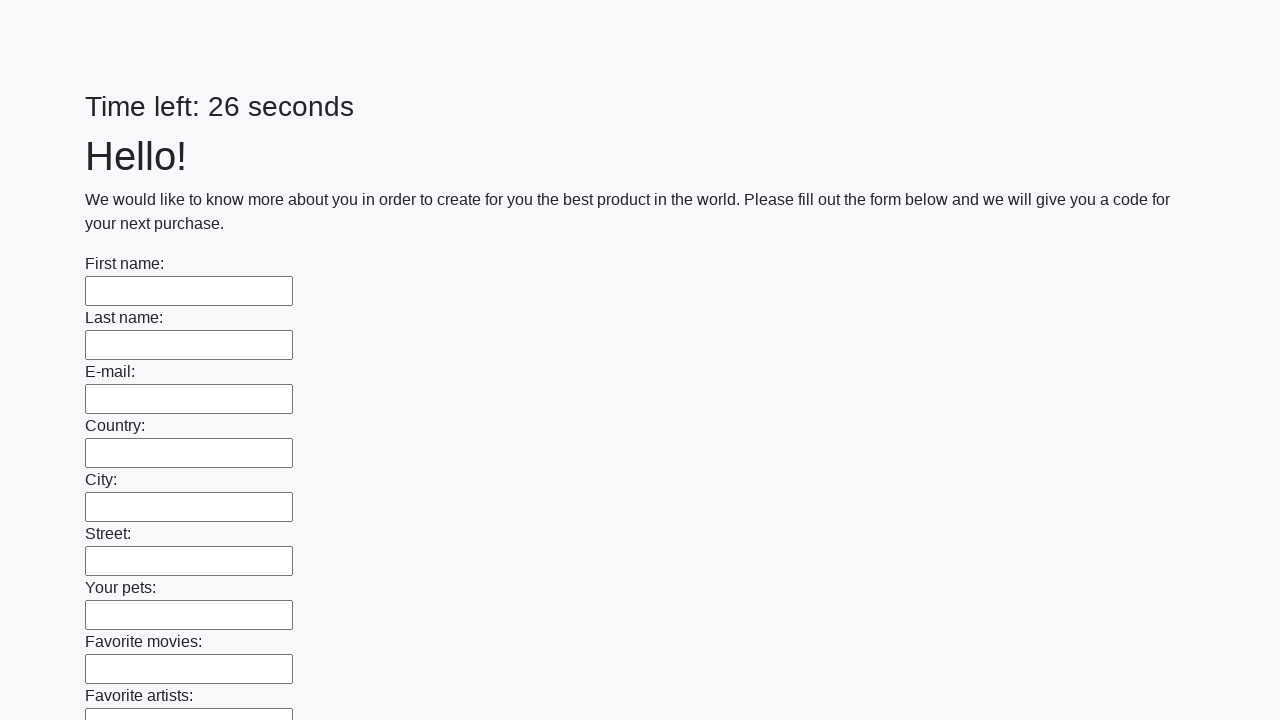

Filled an input field with 'good' on input >> nth=0
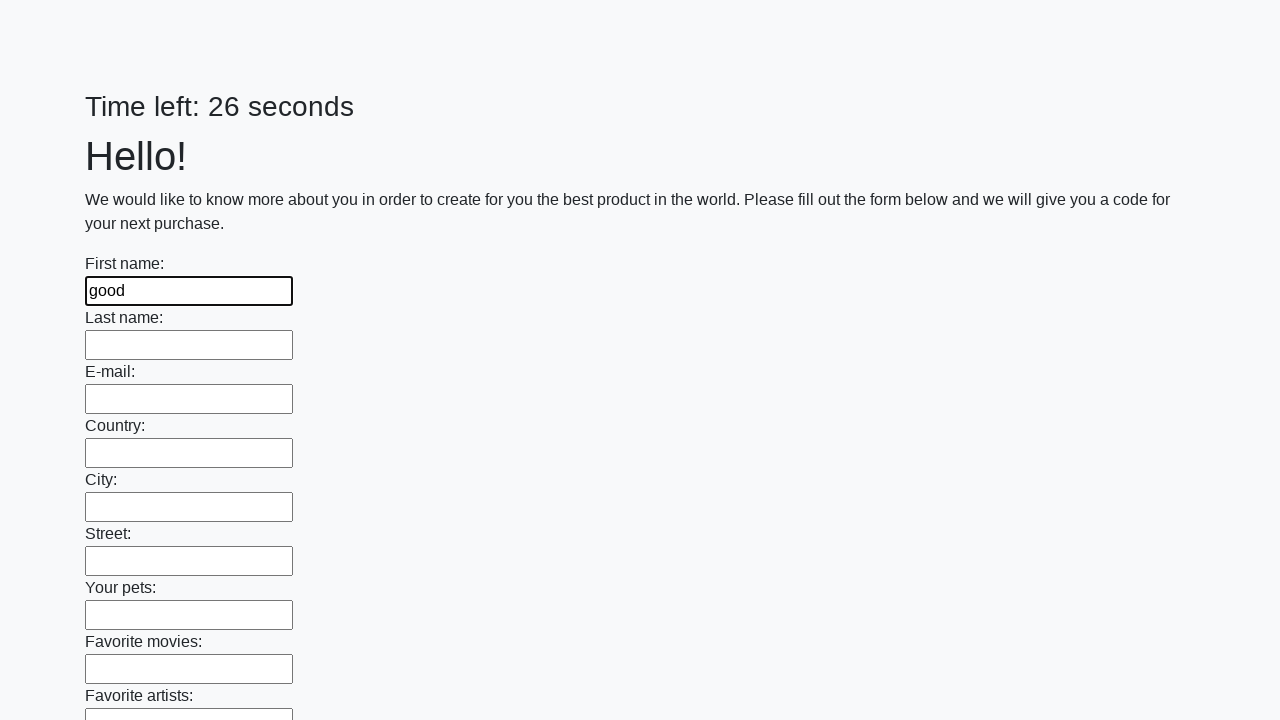

Filled an input field with 'good' on input >> nth=1
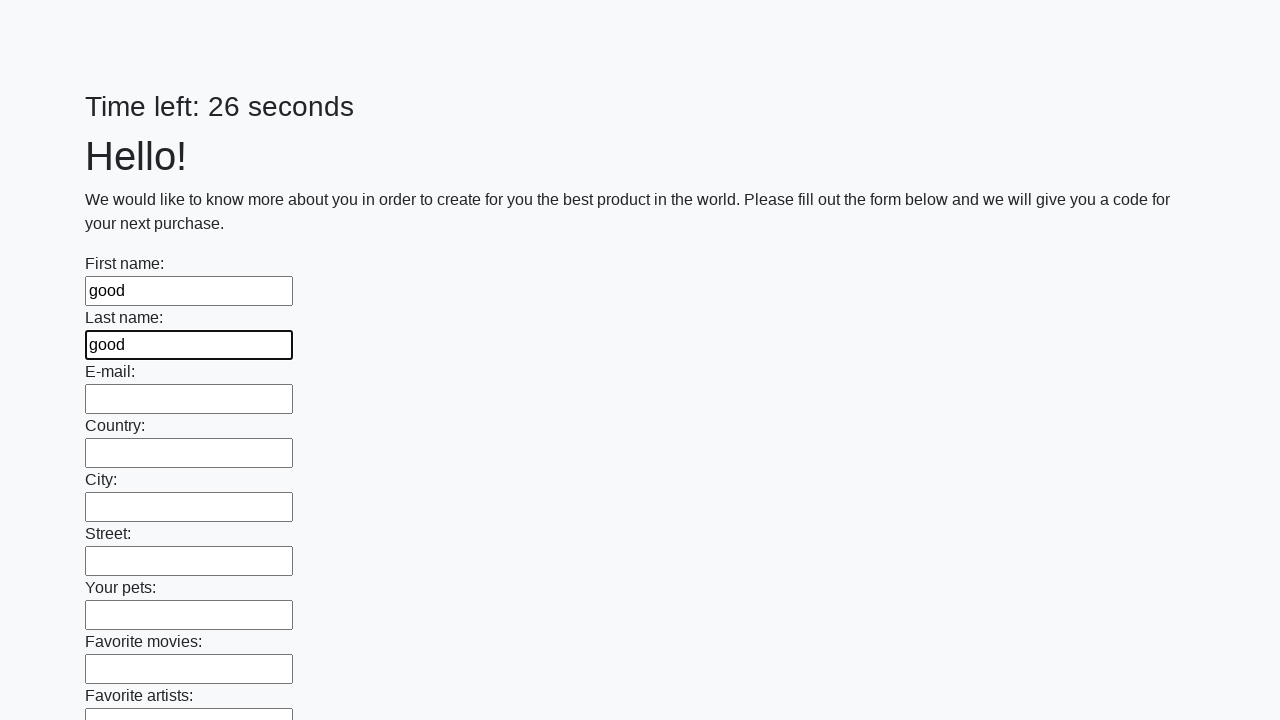

Filled an input field with 'good' on input >> nth=2
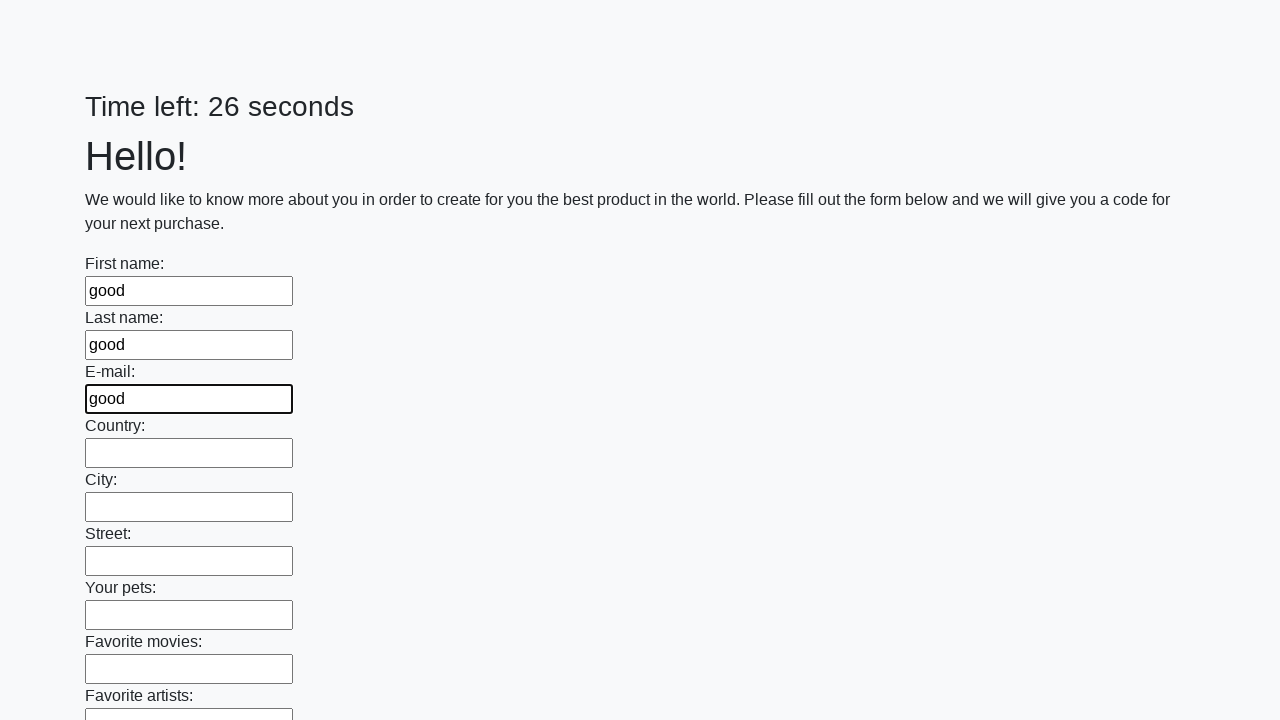

Filled an input field with 'good' on input >> nth=3
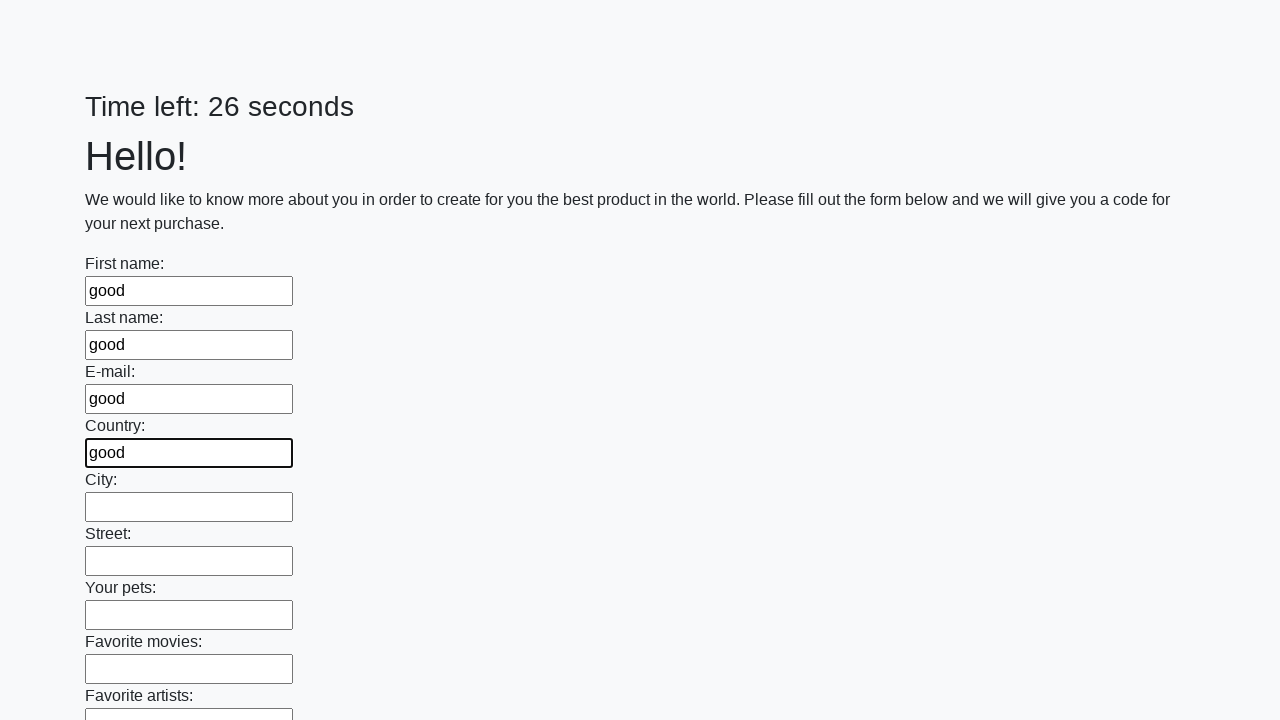

Filled an input field with 'good' on input >> nth=4
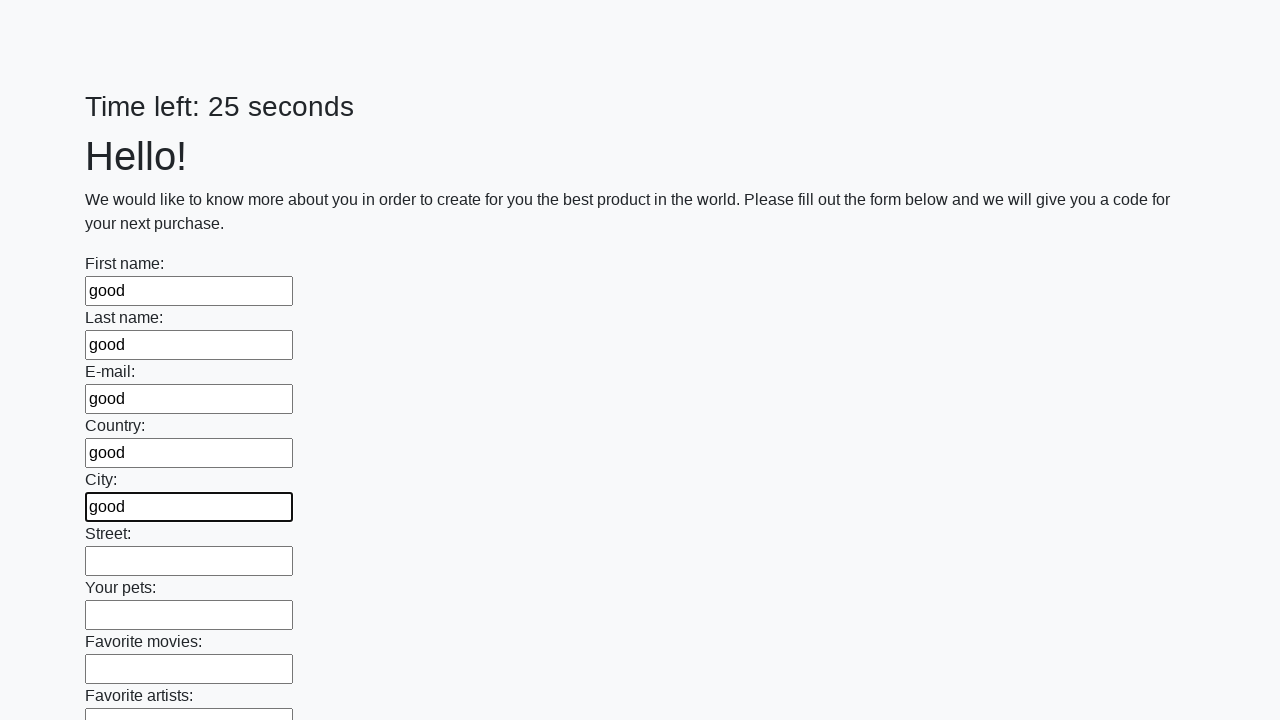

Filled an input field with 'good' on input >> nth=5
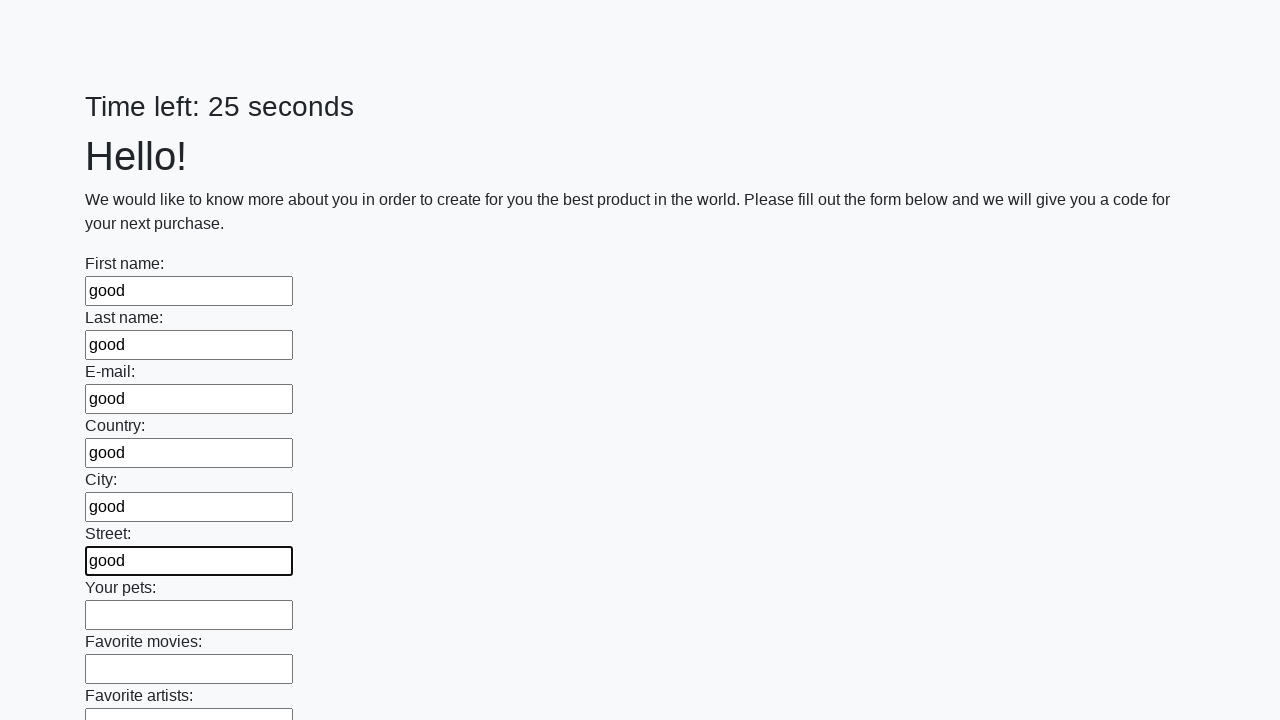

Filled an input field with 'good' on input >> nth=6
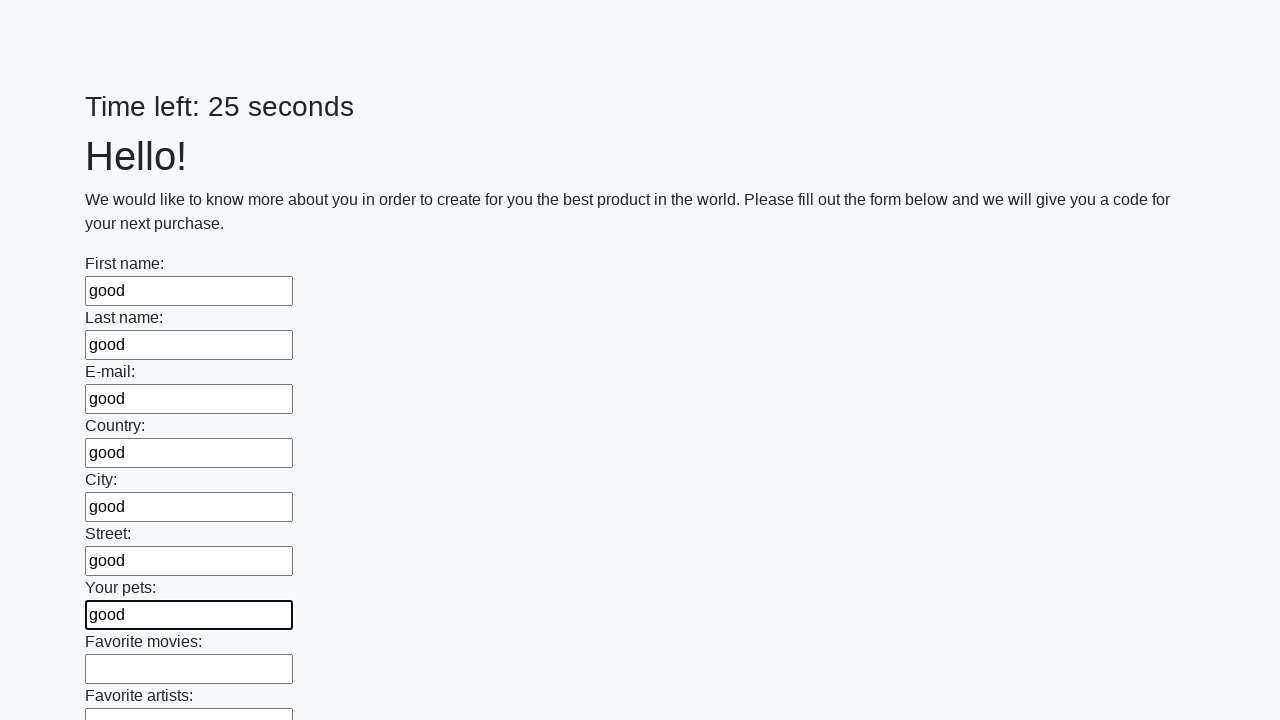

Filled an input field with 'good' on input >> nth=7
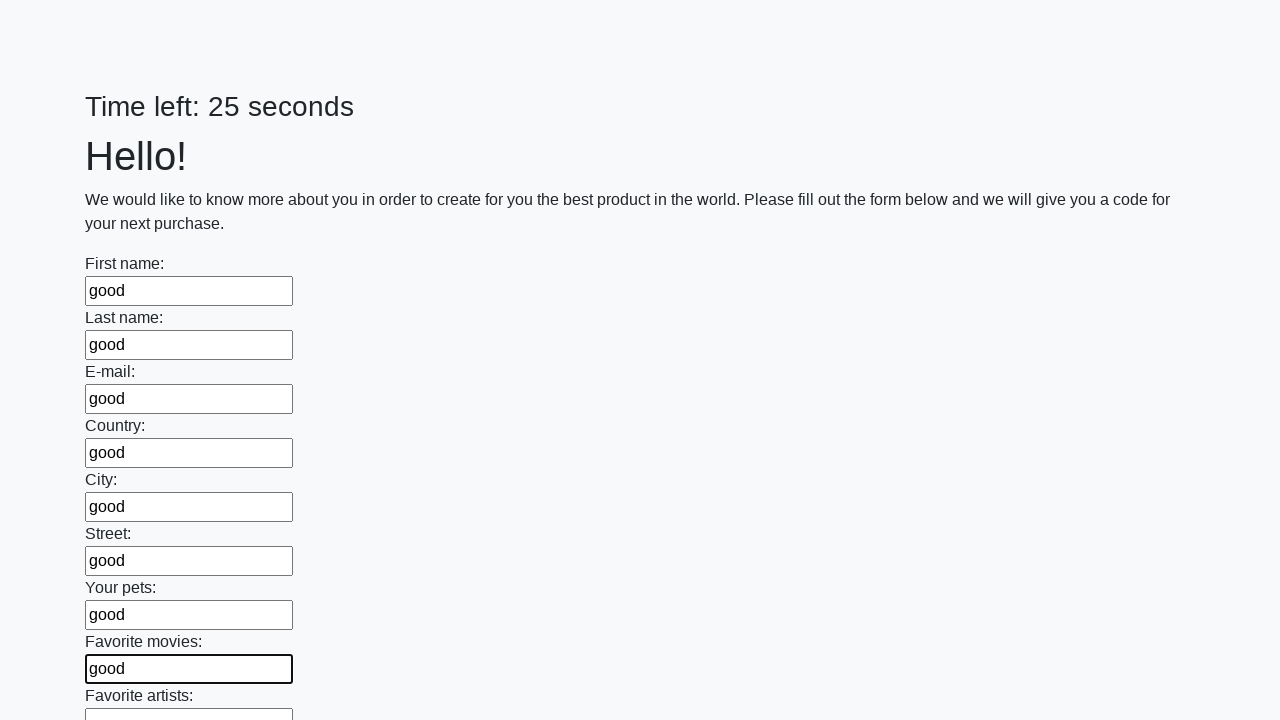

Filled an input field with 'good' on input >> nth=8
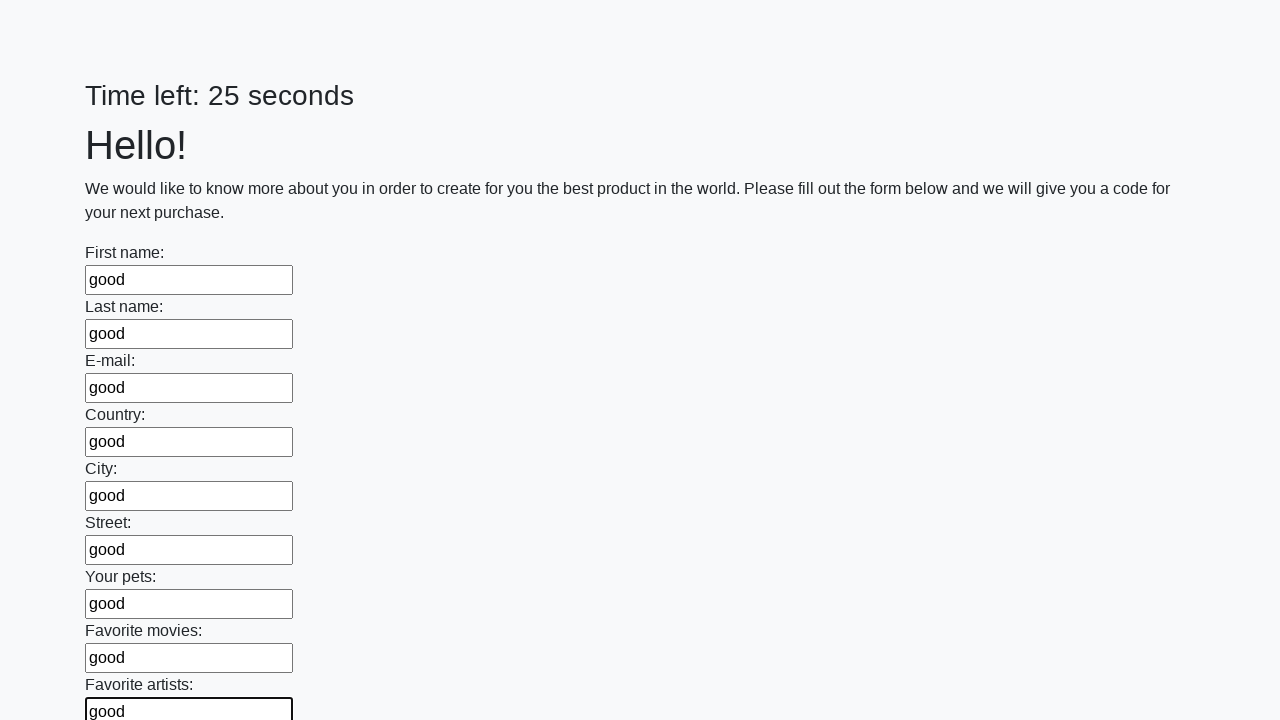

Filled an input field with 'good' on input >> nth=9
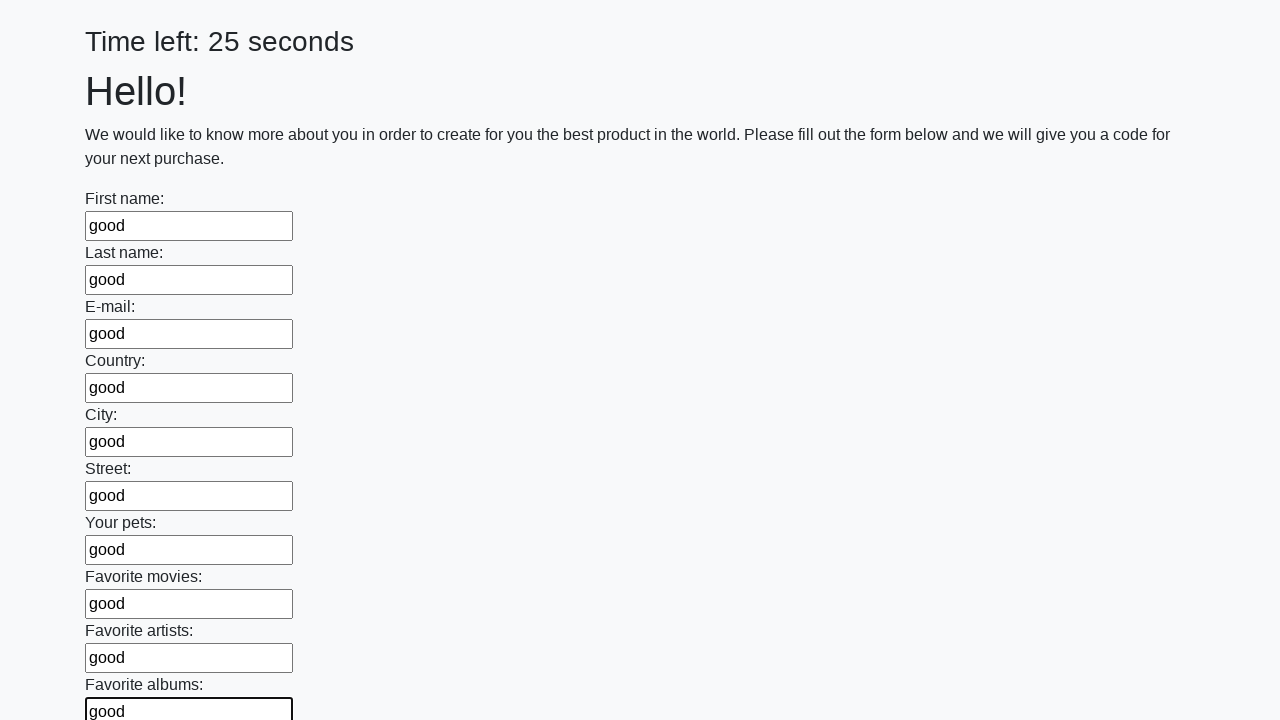

Filled an input field with 'good' on input >> nth=10
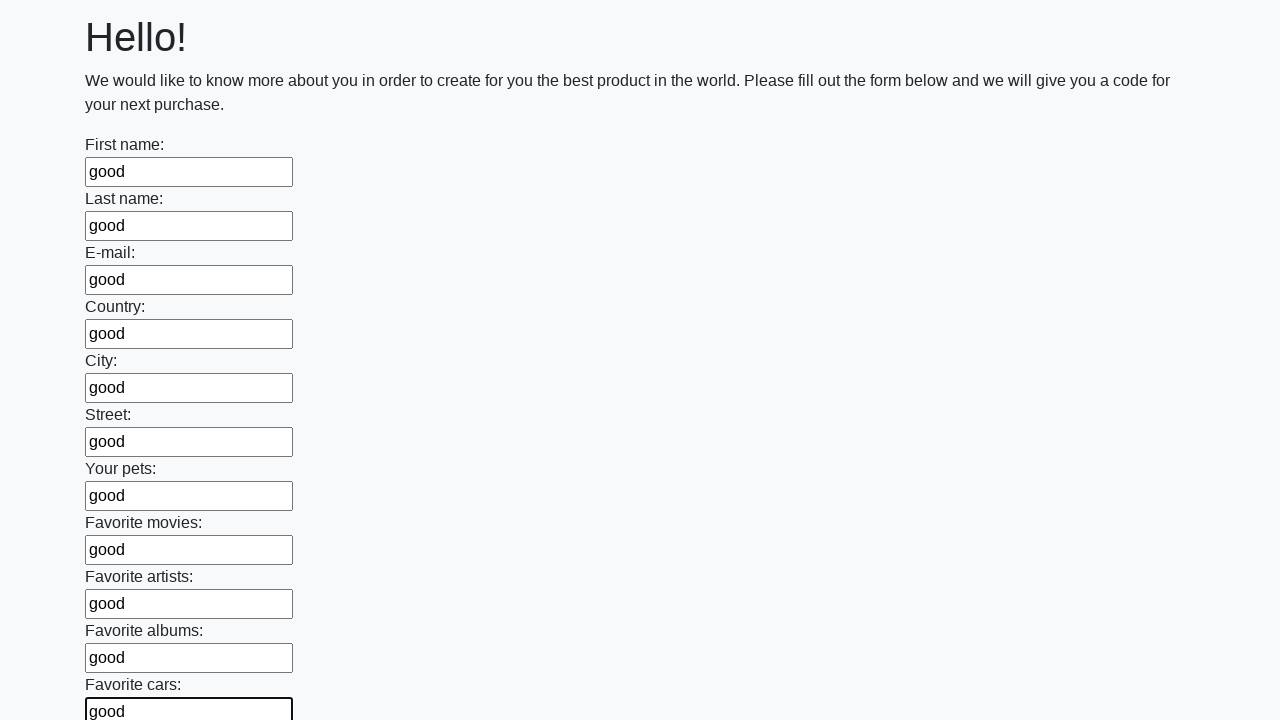

Filled an input field with 'good' on input >> nth=11
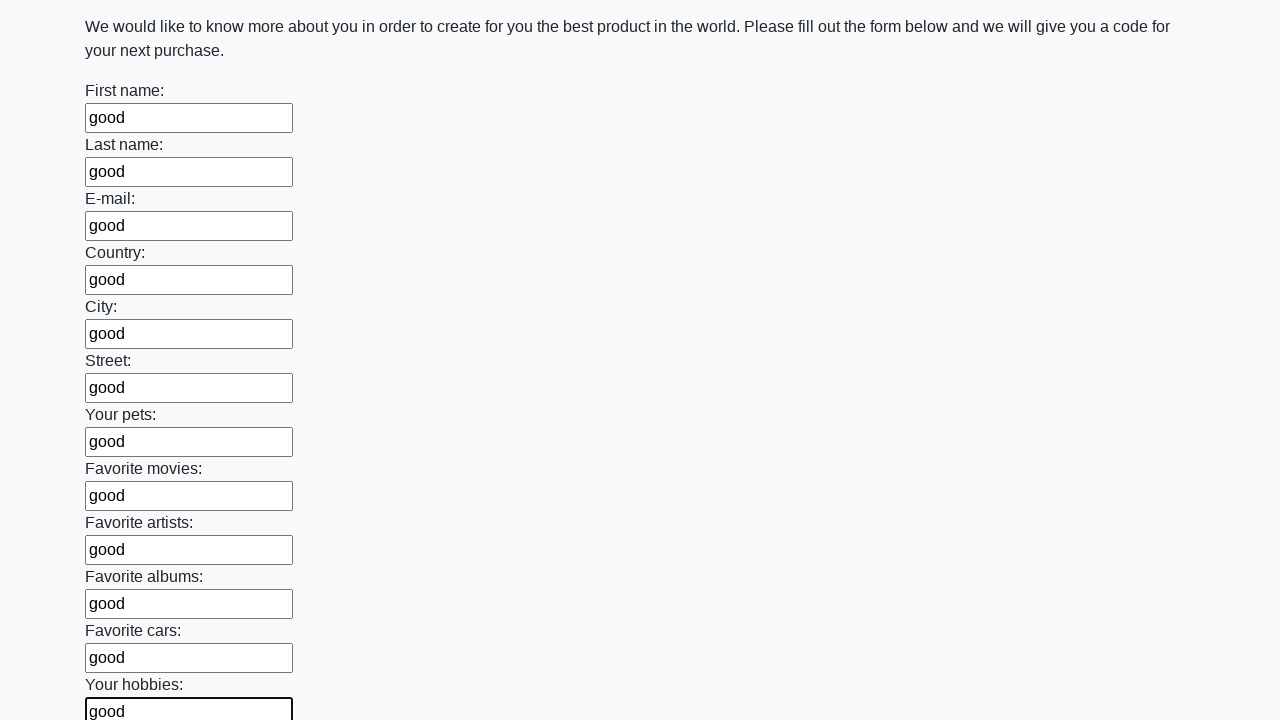

Filled an input field with 'good' on input >> nth=12
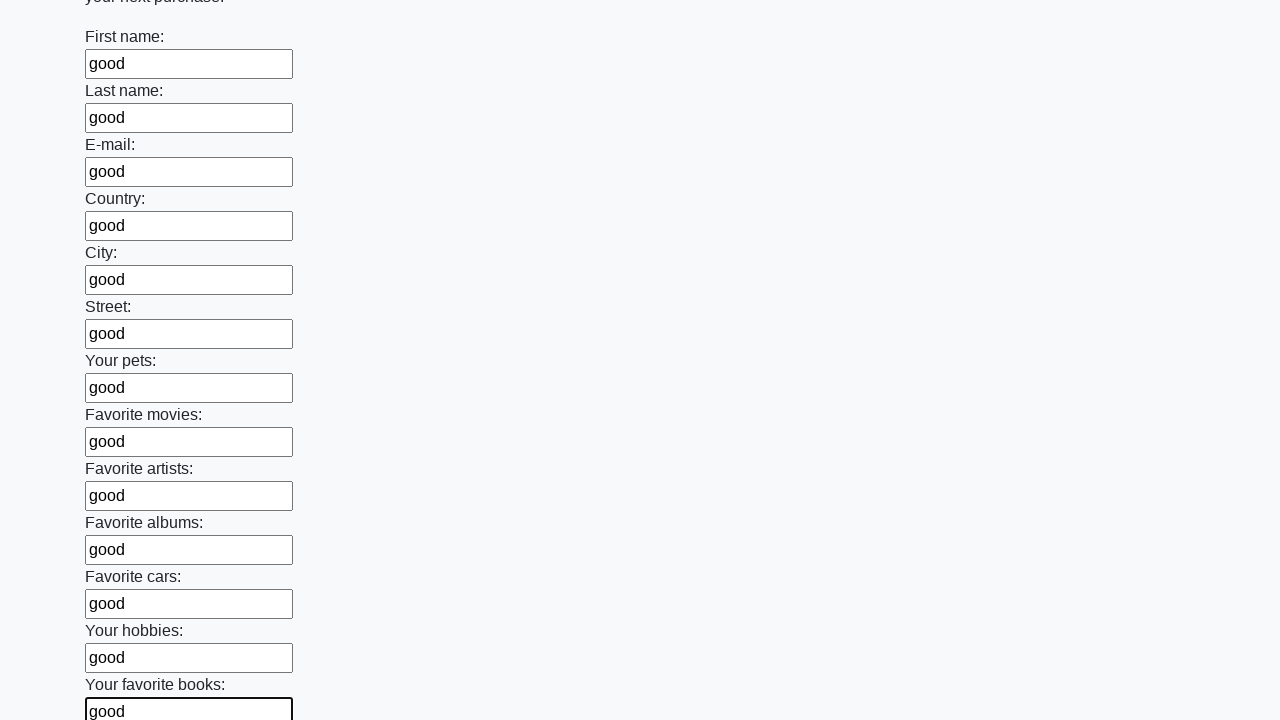

Filled an input field with 'good' on input >> nth=13
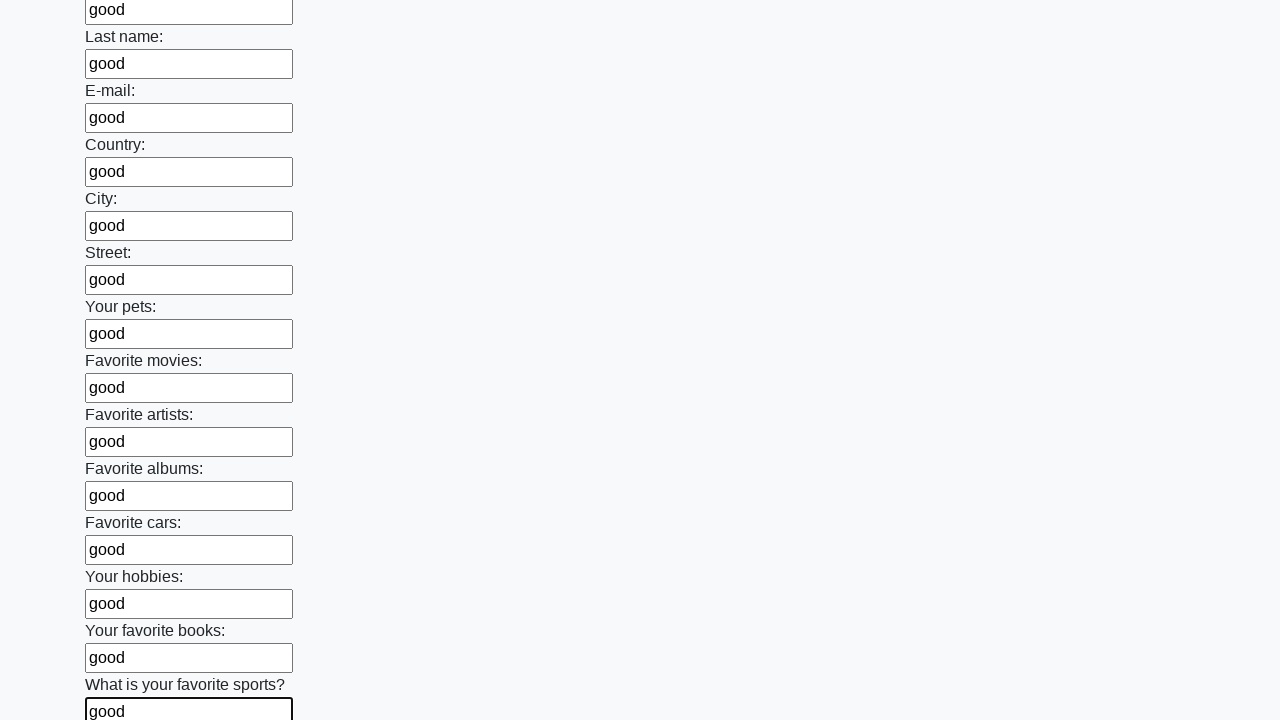

Filled an input field with 'good' on input >> nth=14
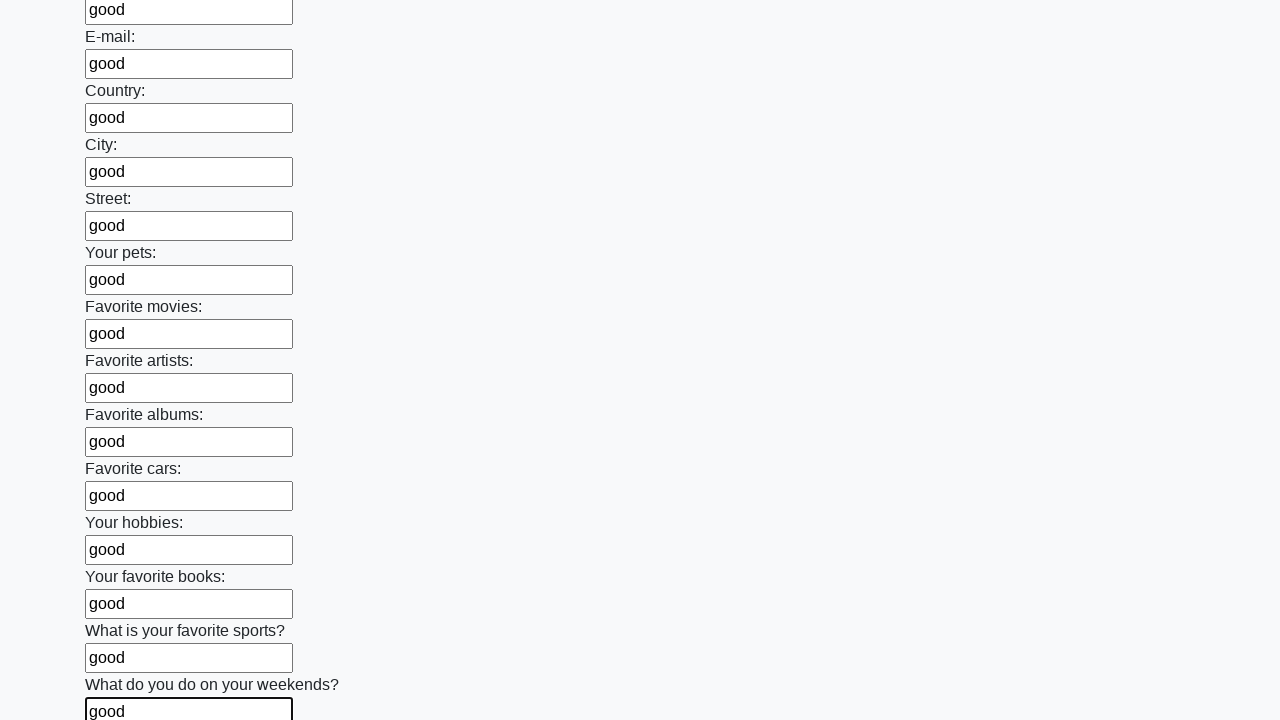

Filled an input field with 'good' on input >> nth=15
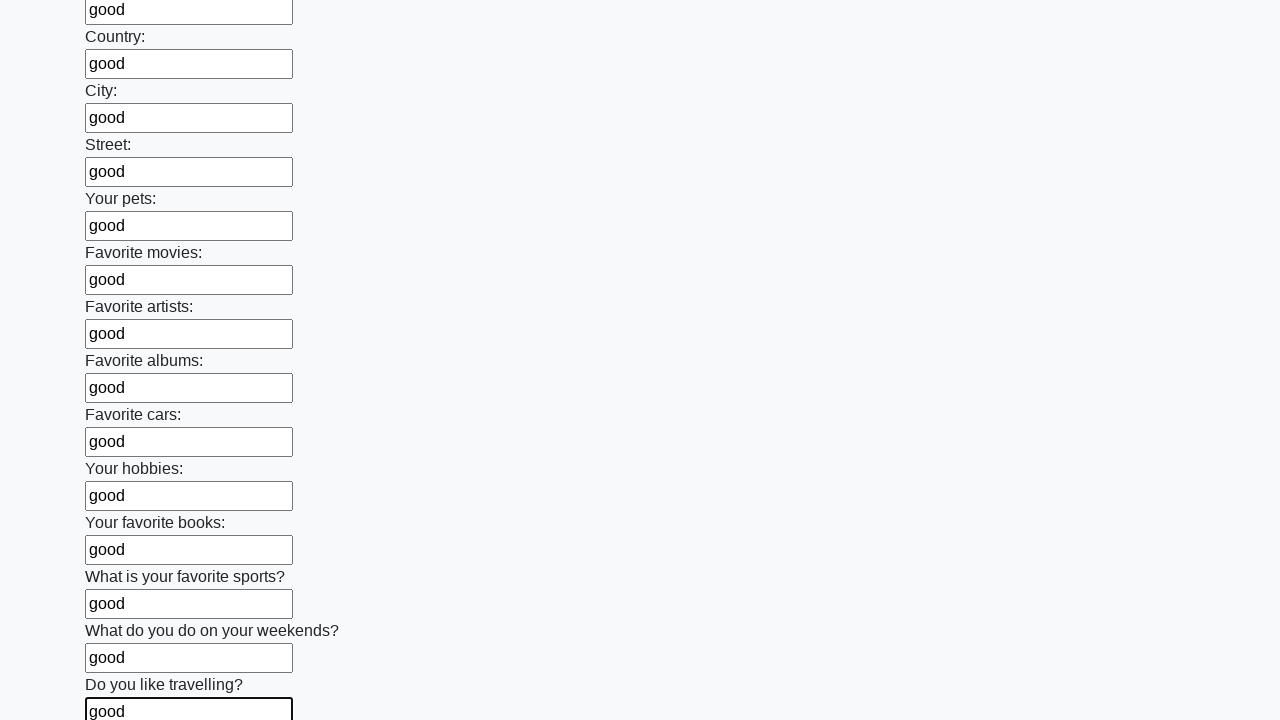

Filled an input field with 'good' on input >> nth=16
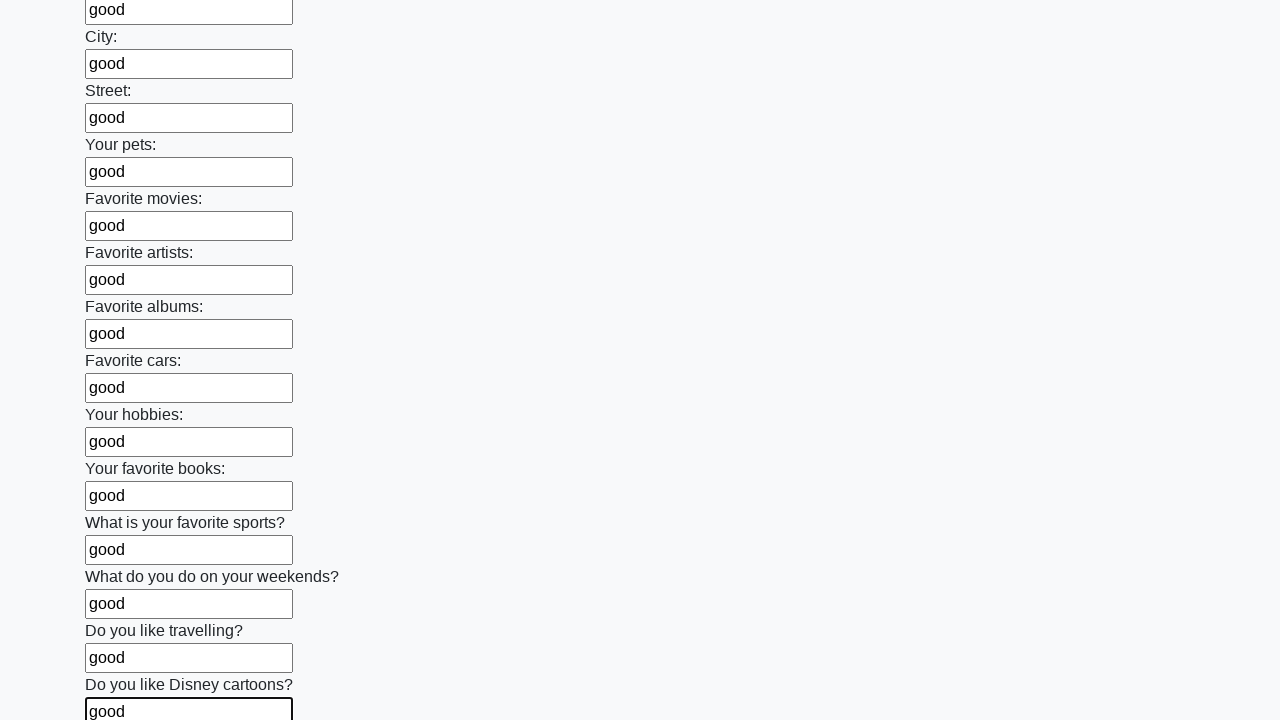

Filled an input field with 'good' on input >> nth=17
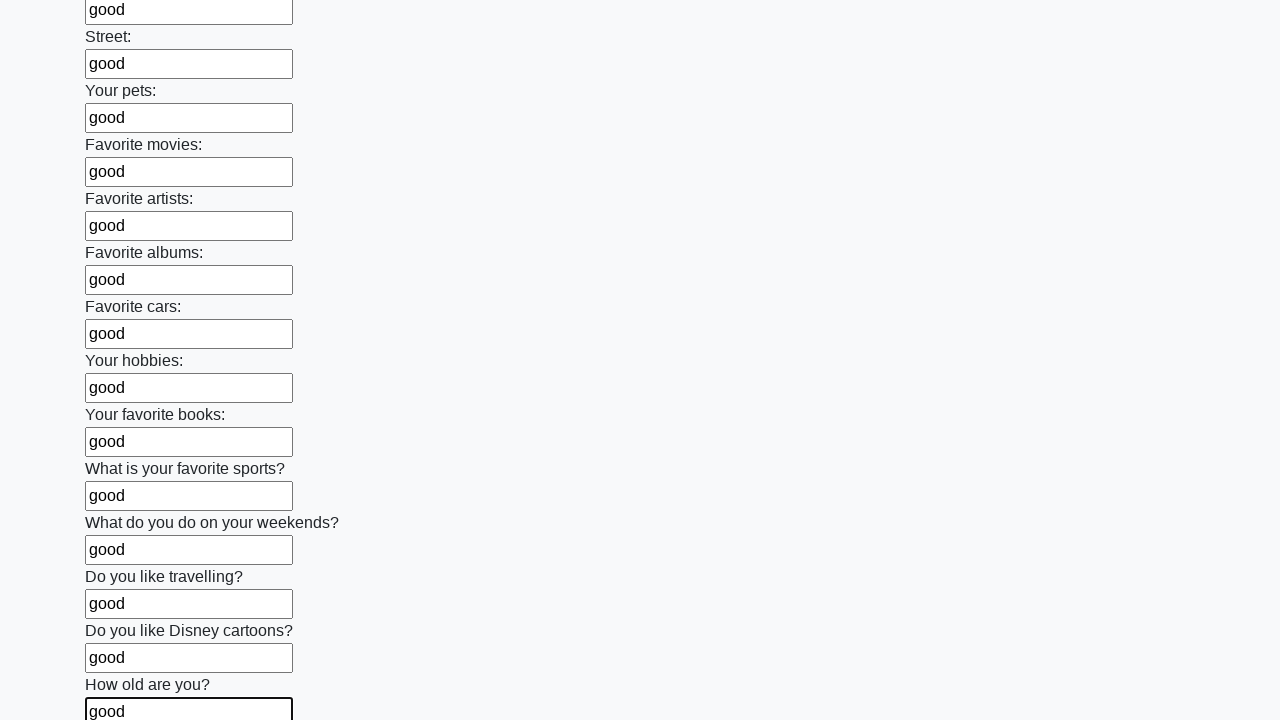

Filled an input field with 'good' on input >> nth=18
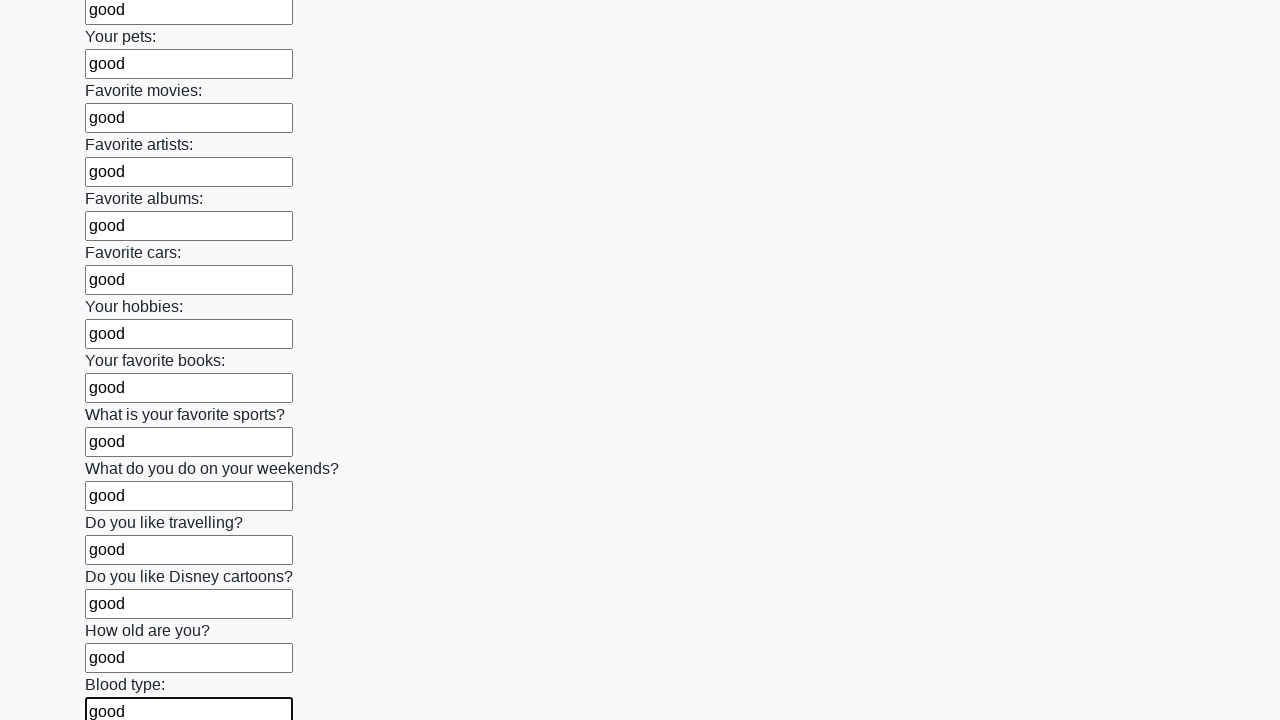

Filled an input field with 'good' on input >> nth=19
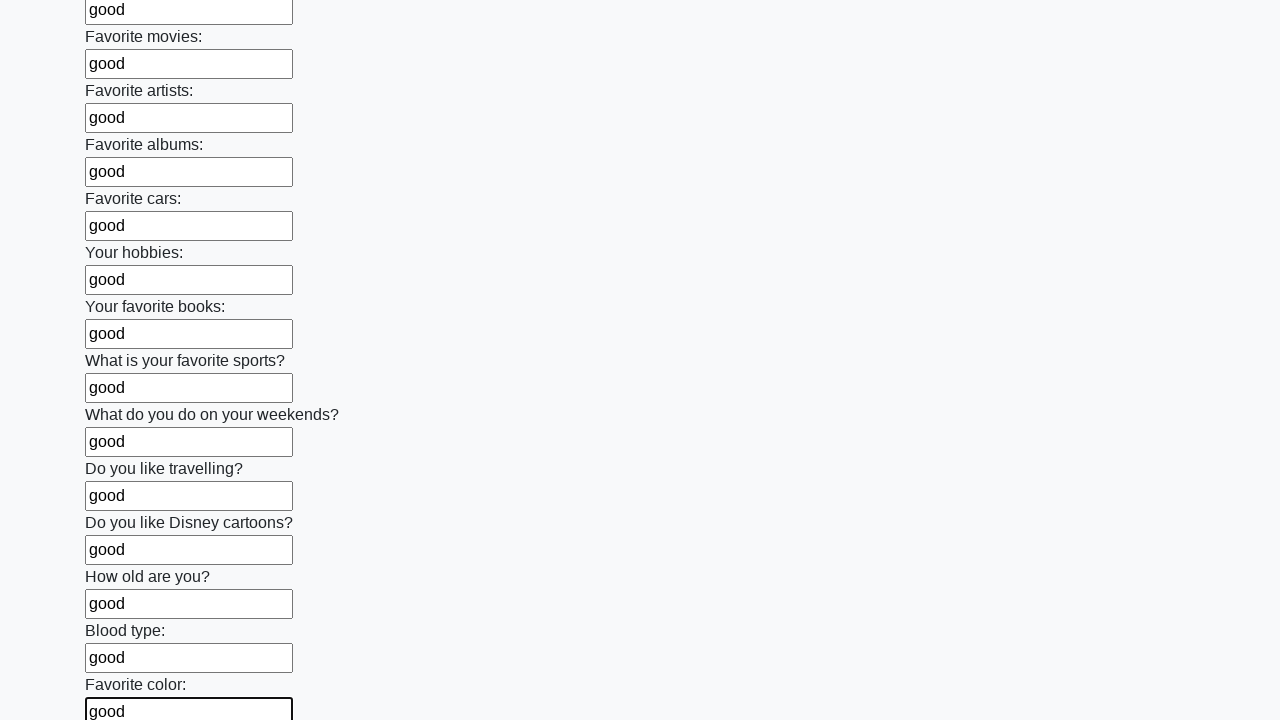

Filled an input field with 'good' on input >> nth=20
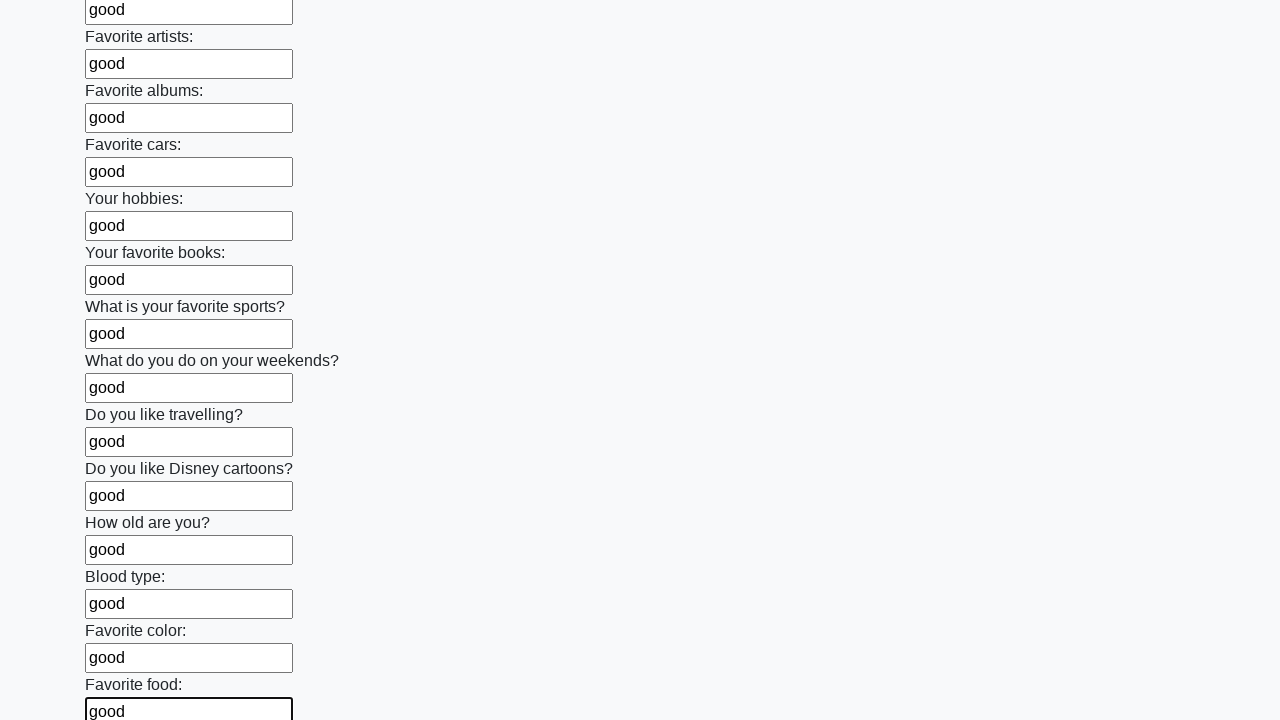

Filled an input field with 'good' on input >> nth=21
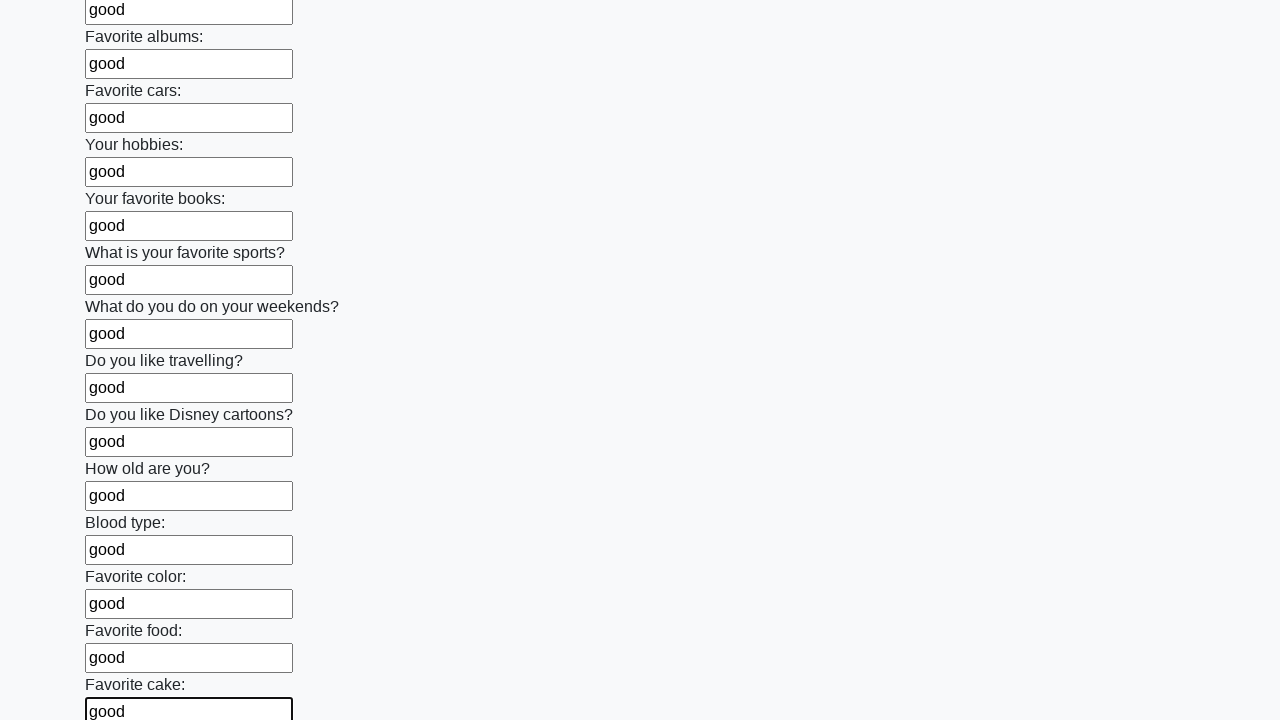

Filled an input field with 'good' on input >> nth=22
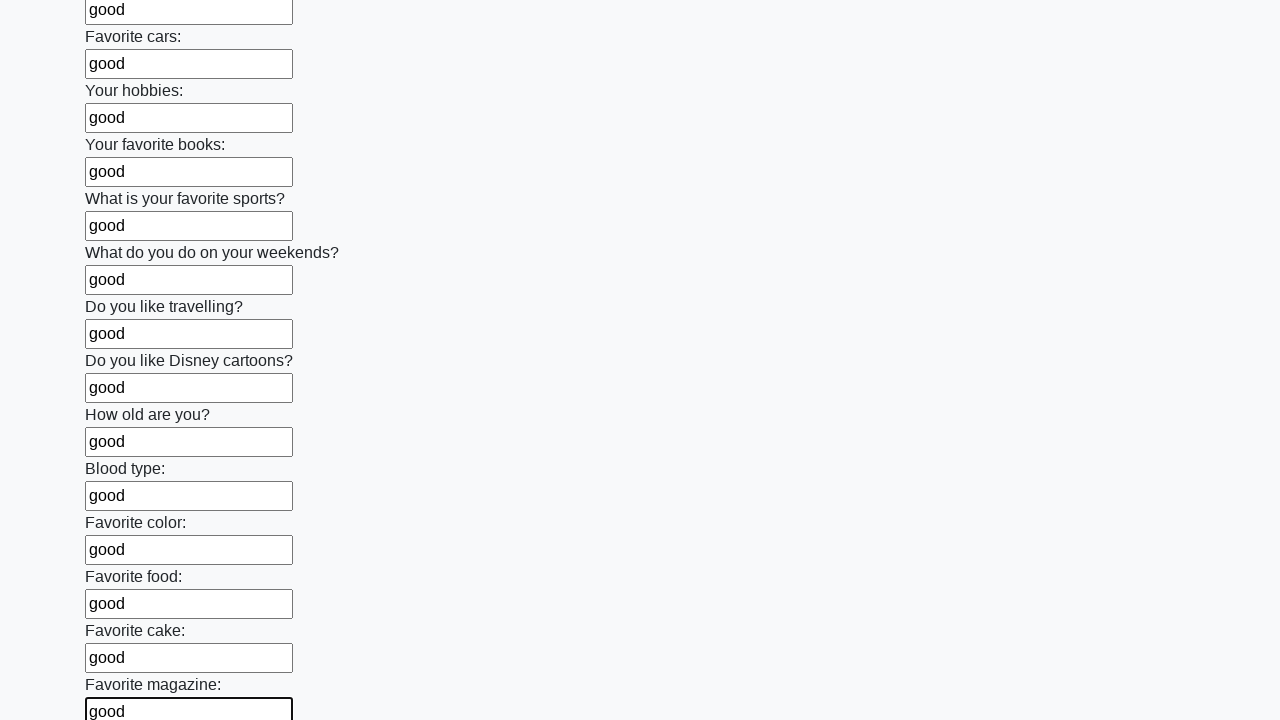

Filled an input field with 'good' on input >> nth=23
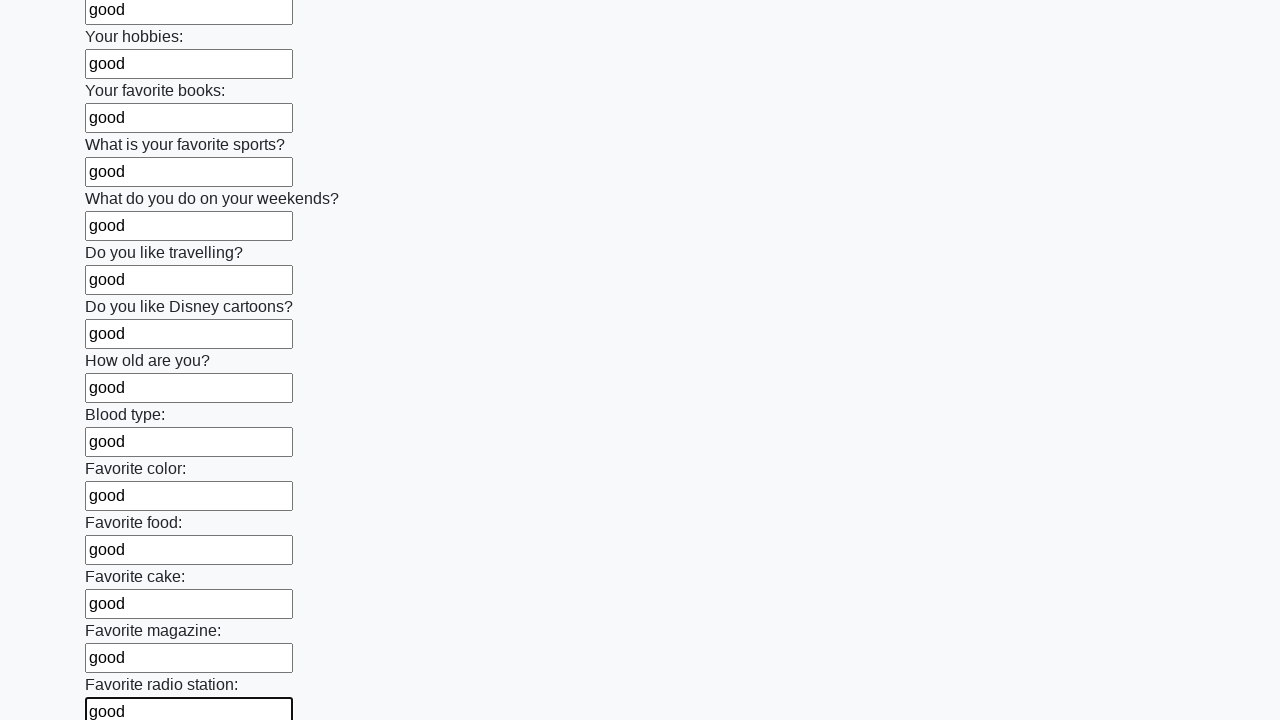

Filled an input field with 'good' on input >> nth=24
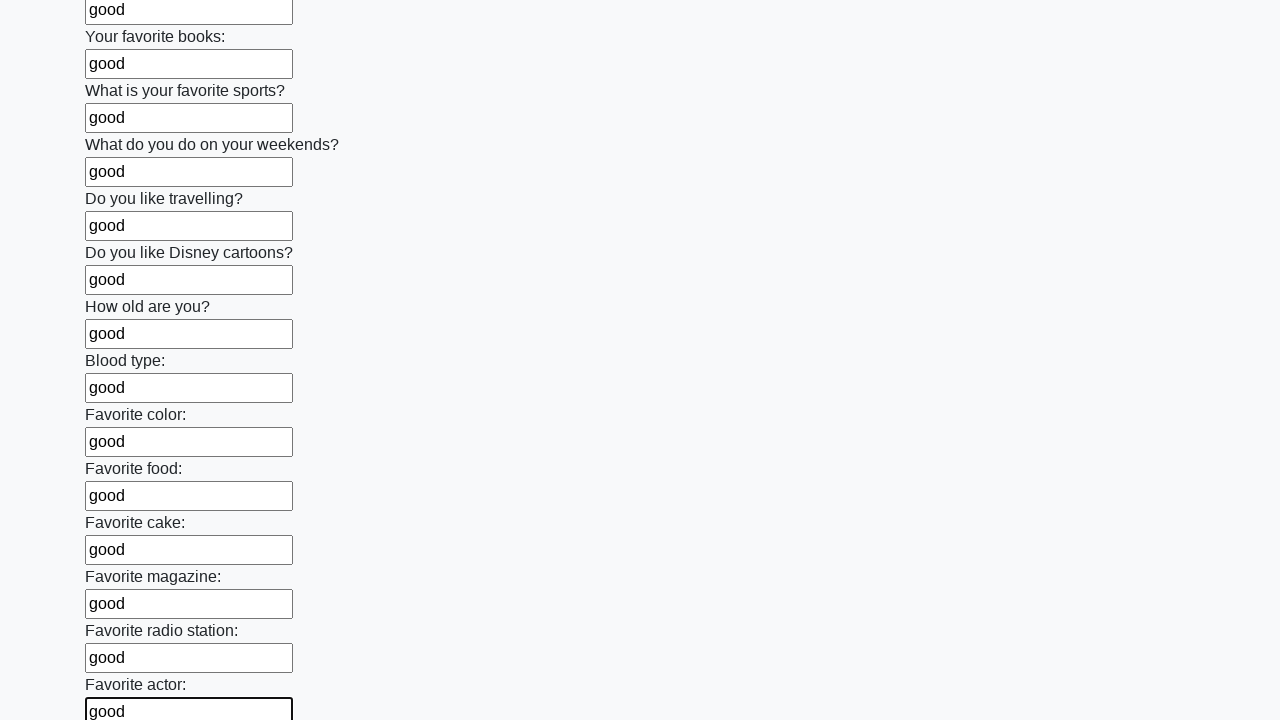

Filled an input field with 'good' on input >> nth=25
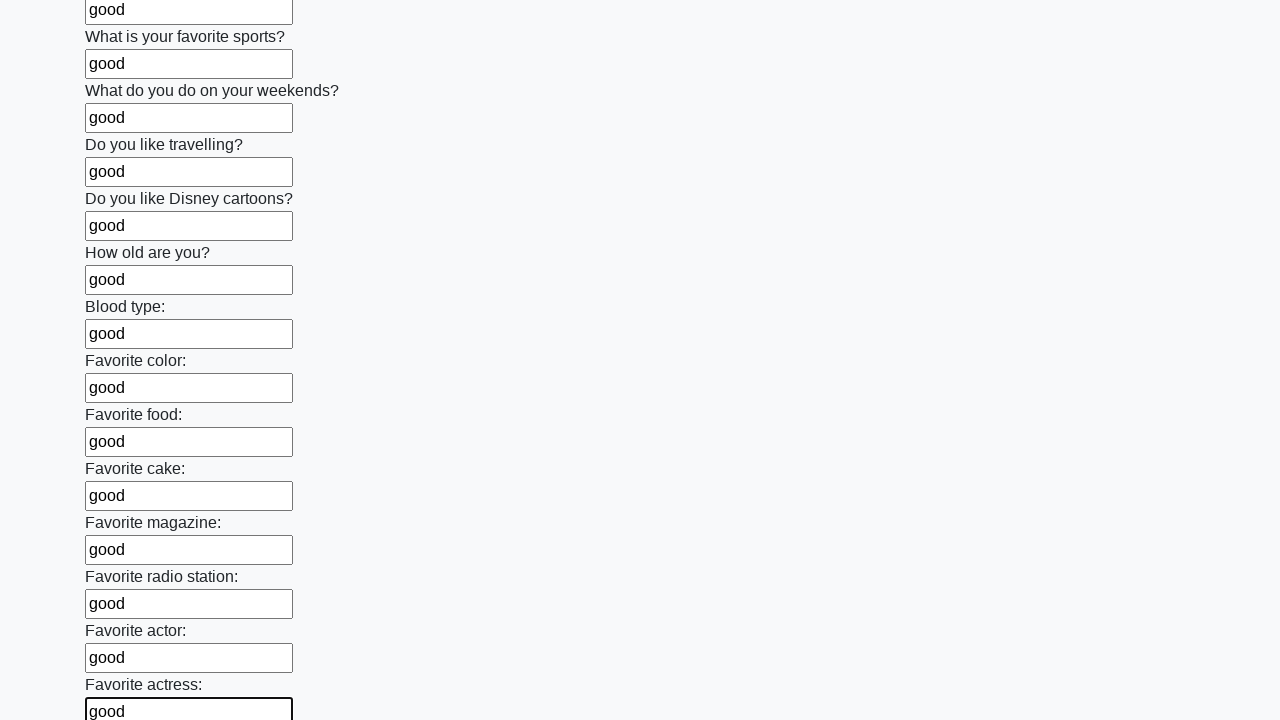

Filled an input field with 'good' on input >> nth=26
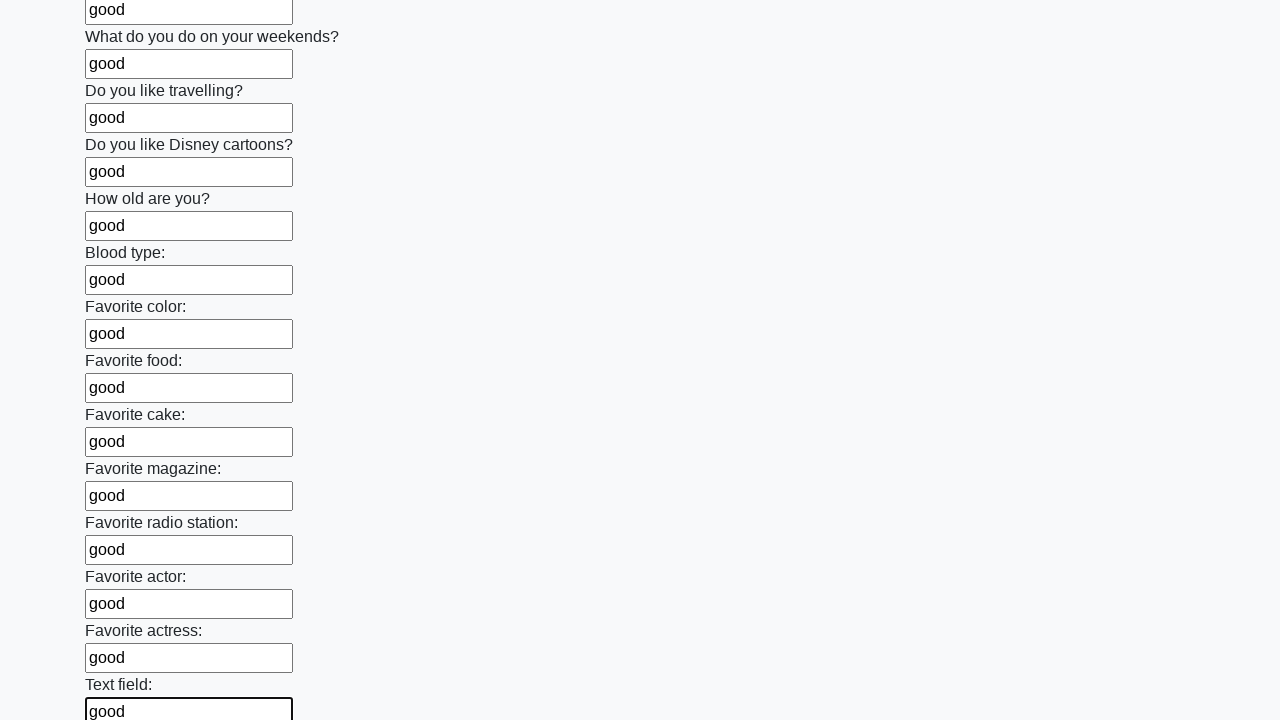

Filled an input field with 'good' on input >> nth=27
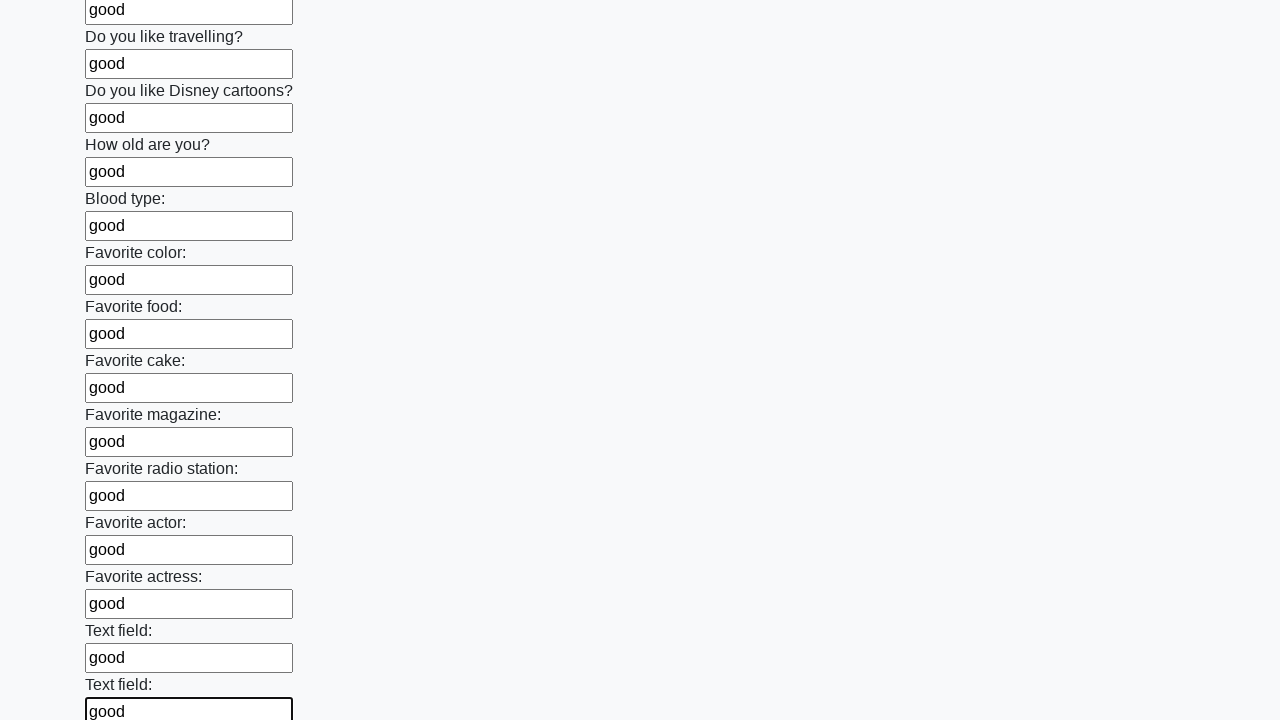

Filled an input field with 'good' on input >> nth=28
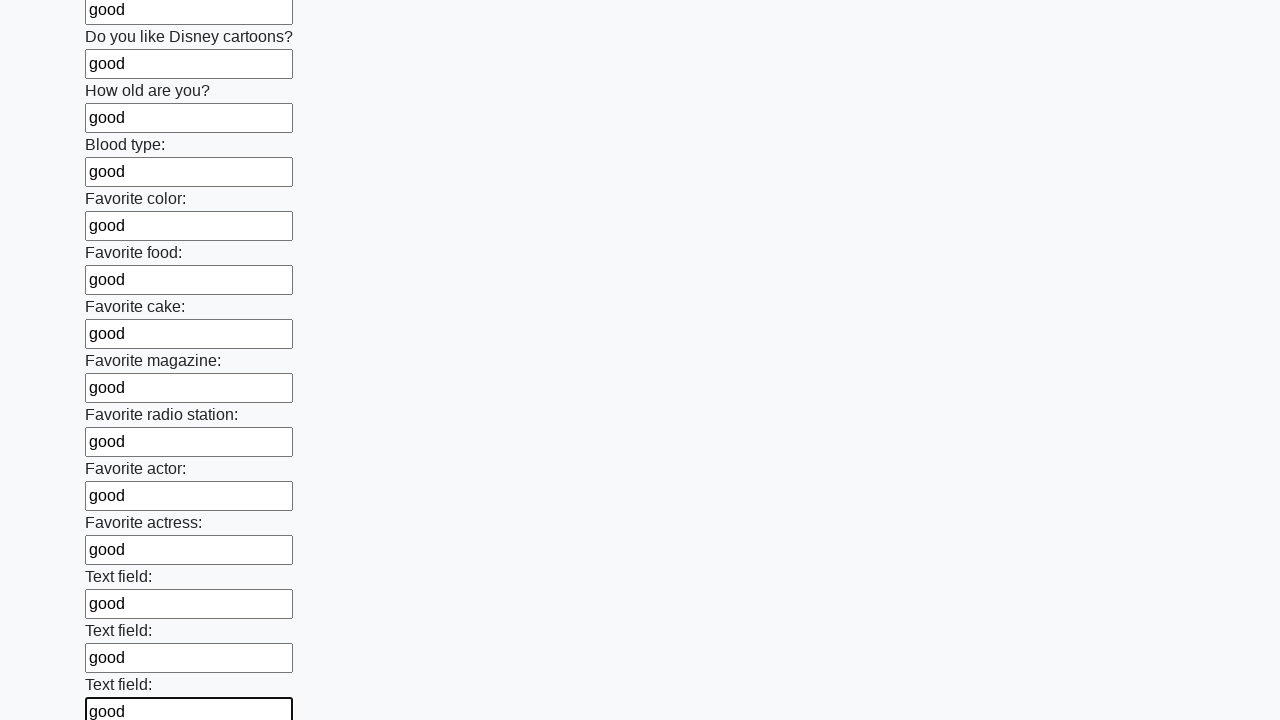

Filled an input field with 'good' on input >> nth=29
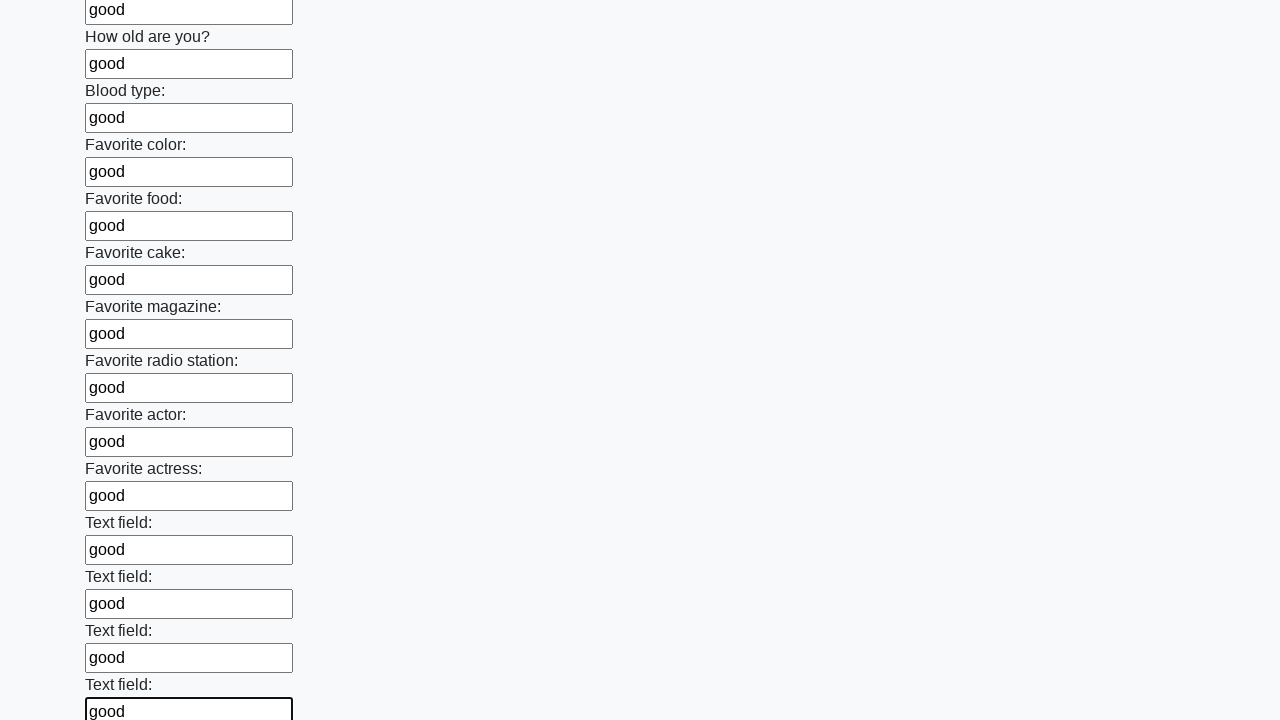

Filled an input field with 'good' on input >> nth=30
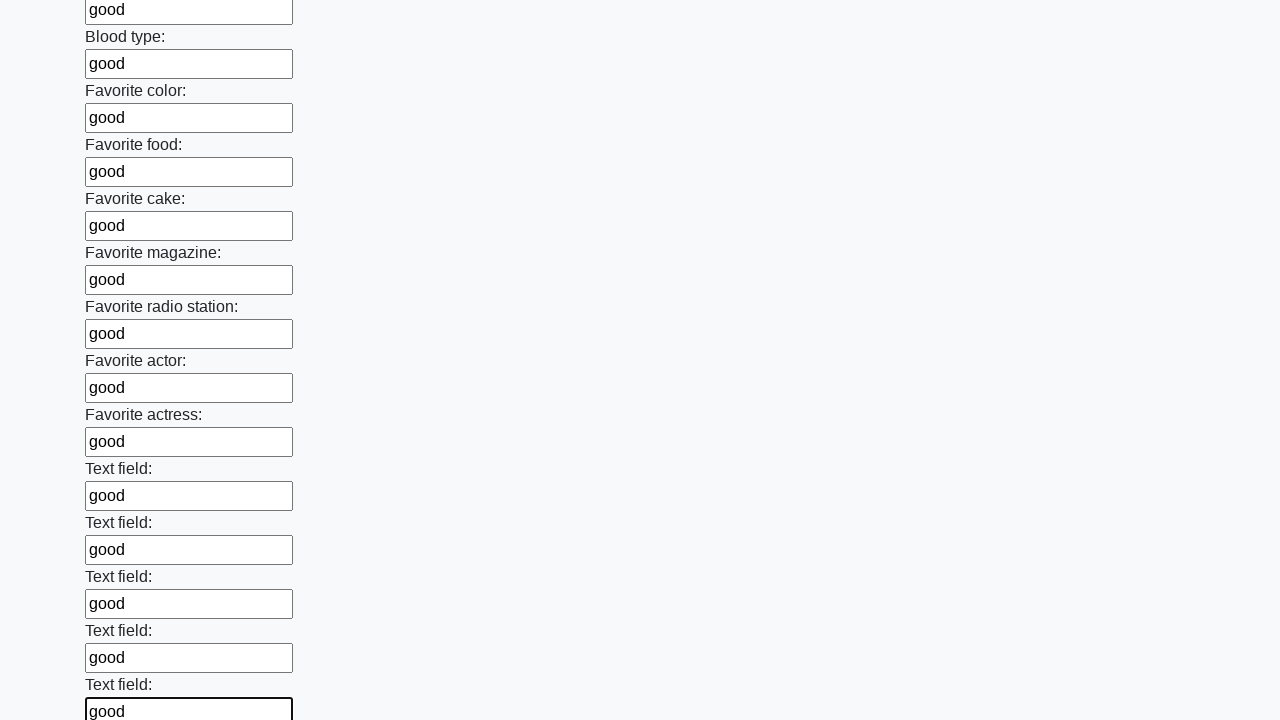

Filled an input field with 'good' on input >> nth=31
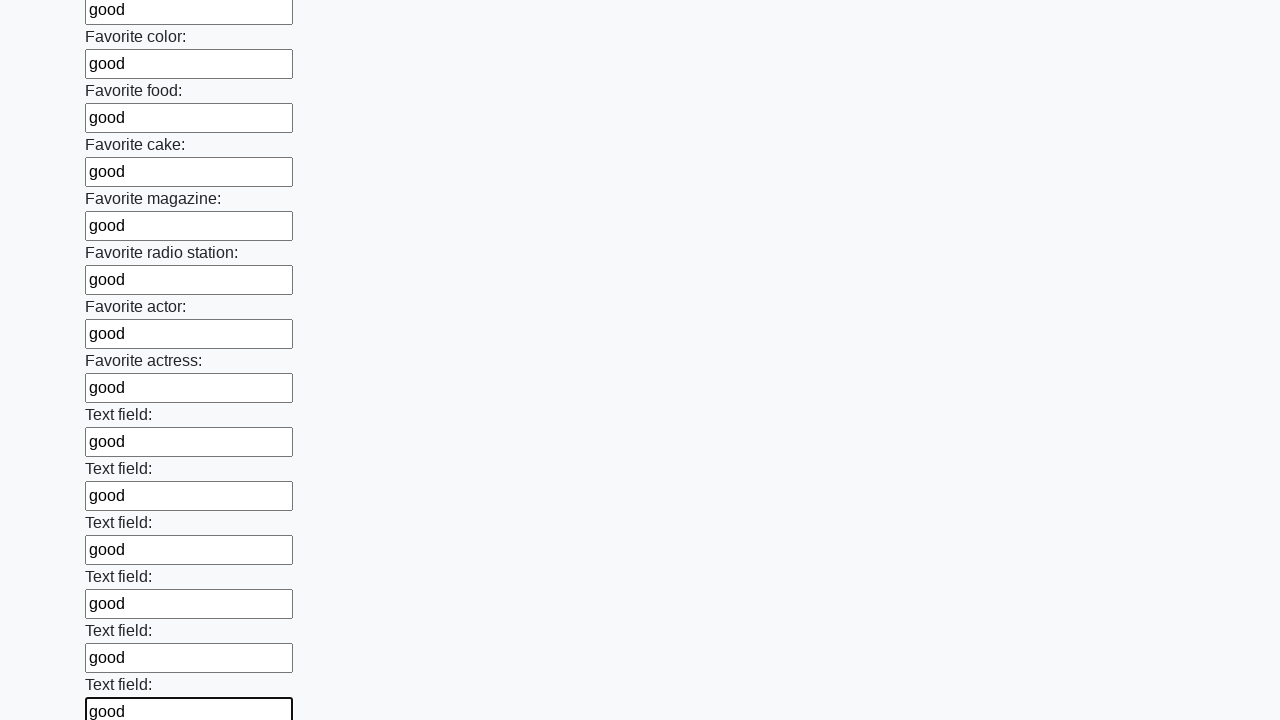

Filled an input field with 'good' on input >> nth=32
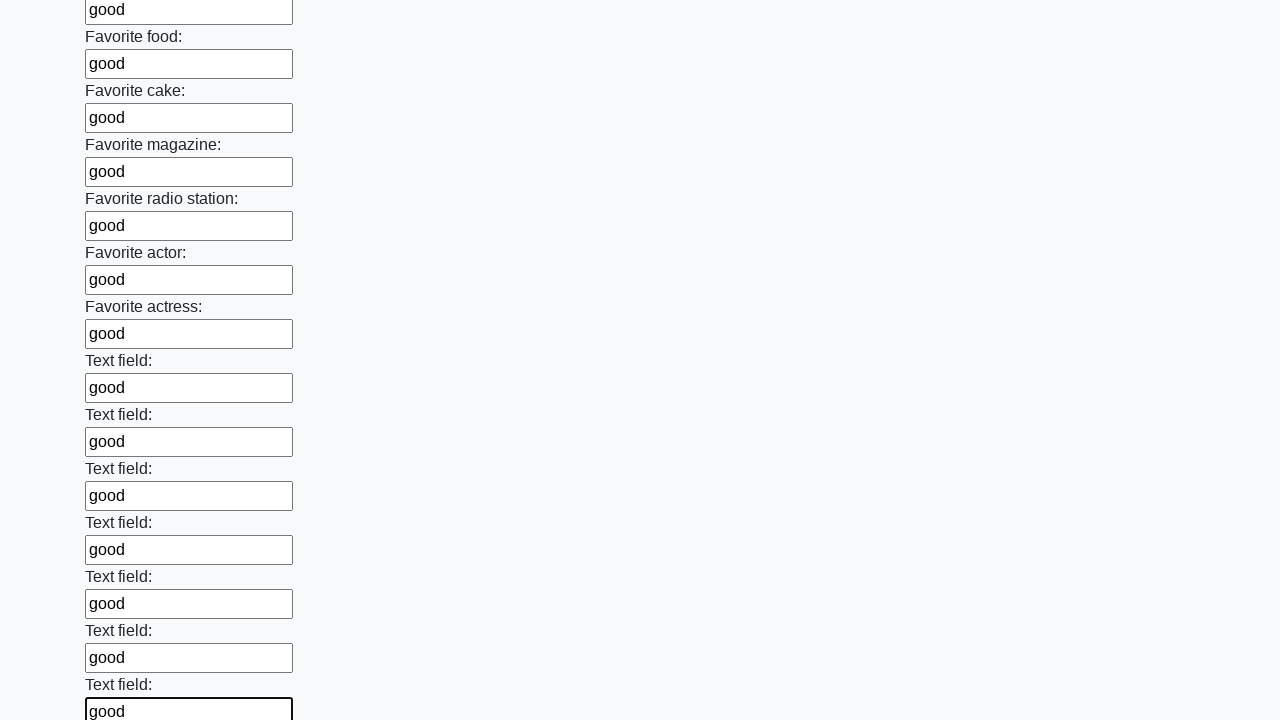

Filled an input field with 'good' on input >> nth=33
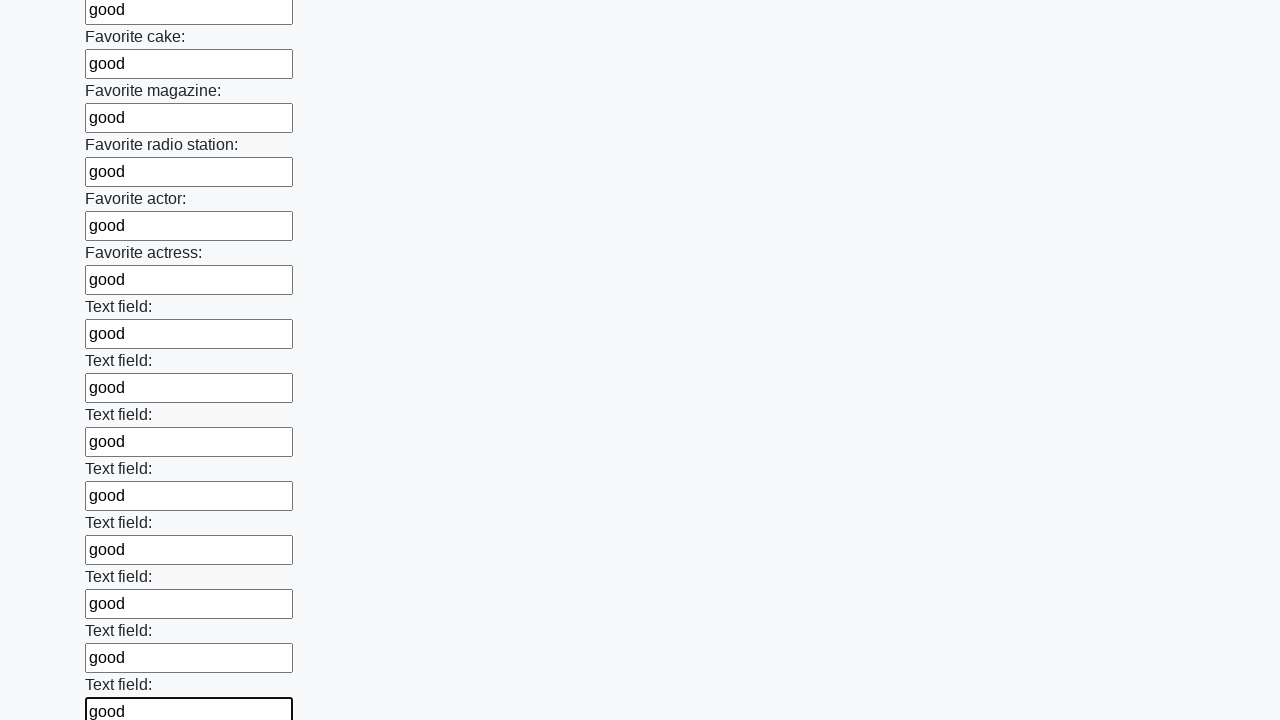

Filled an input field with 'good' on input >> nth=34
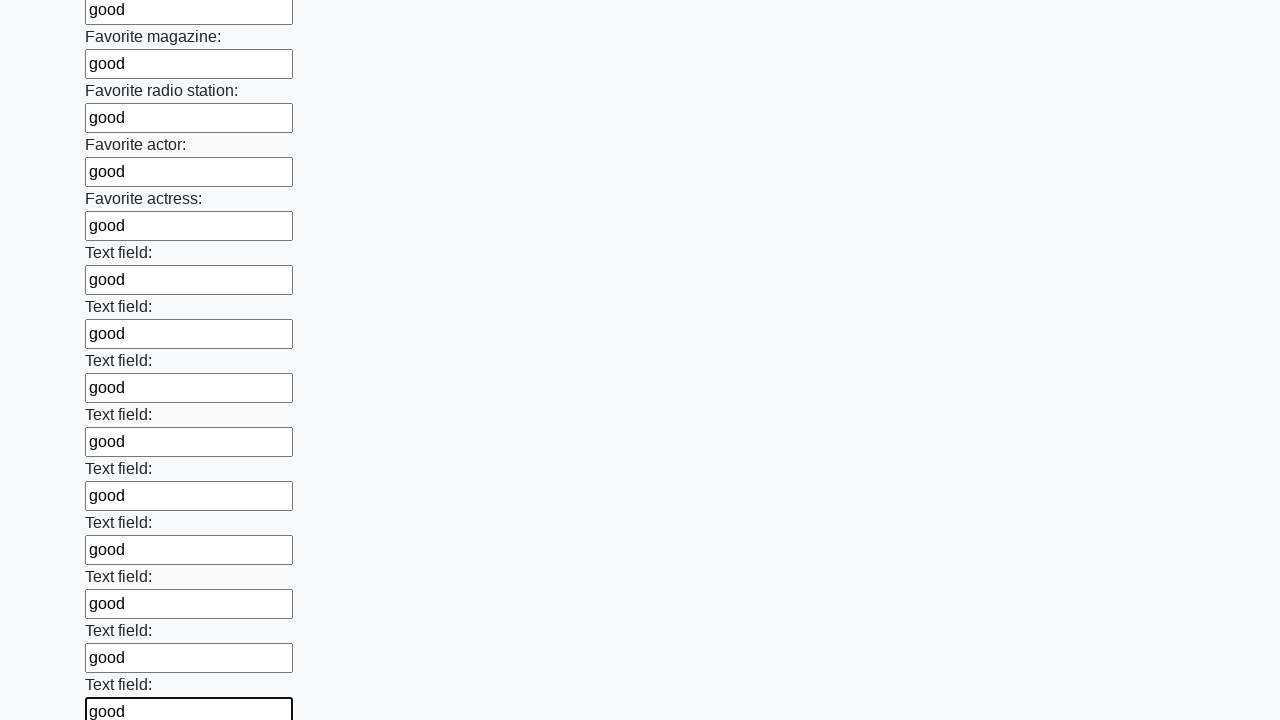

Filled an input field with 'good' on input >> nth=35
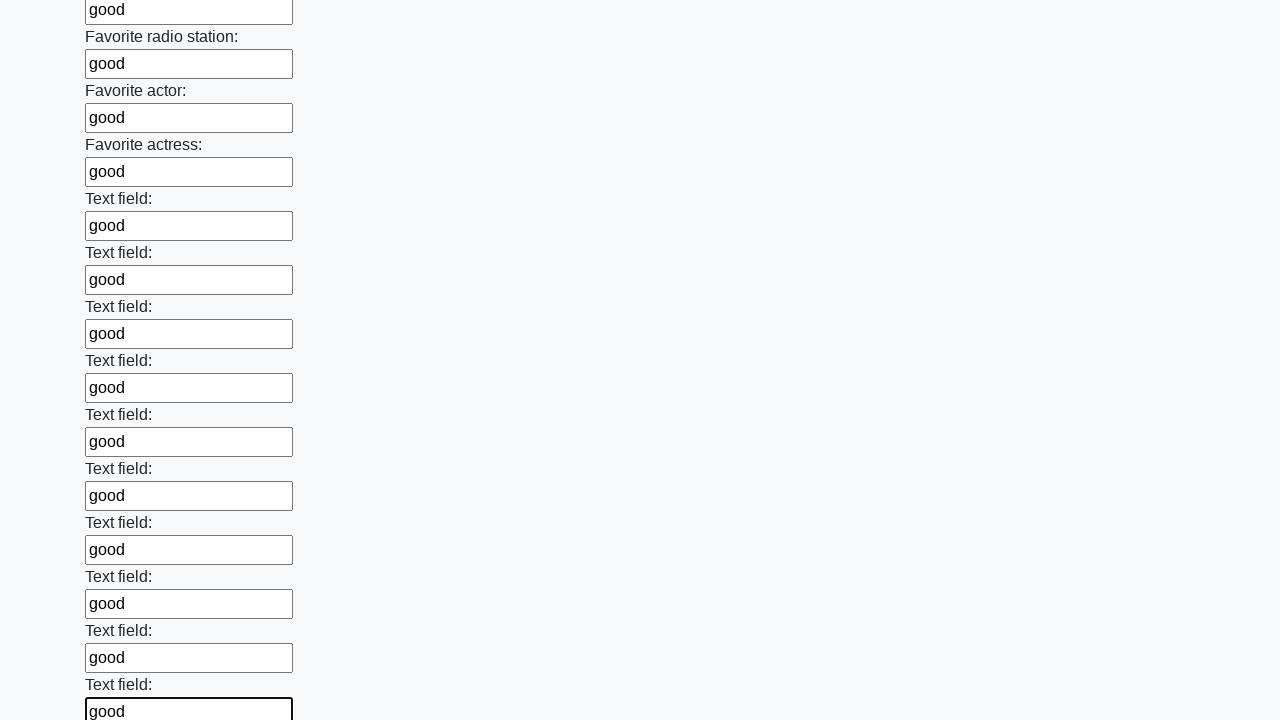

Filled an input field with 'good' on input >> nth=36
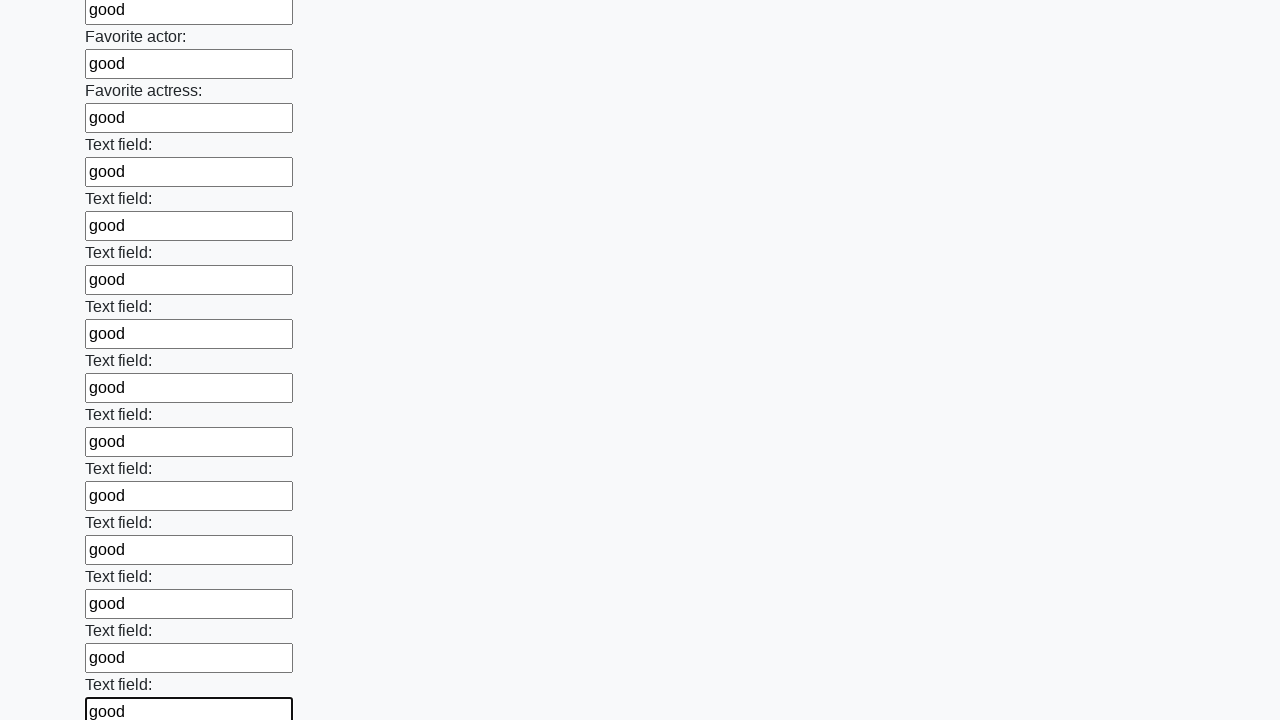

Filled an input field with 'good' on input >> nth=37
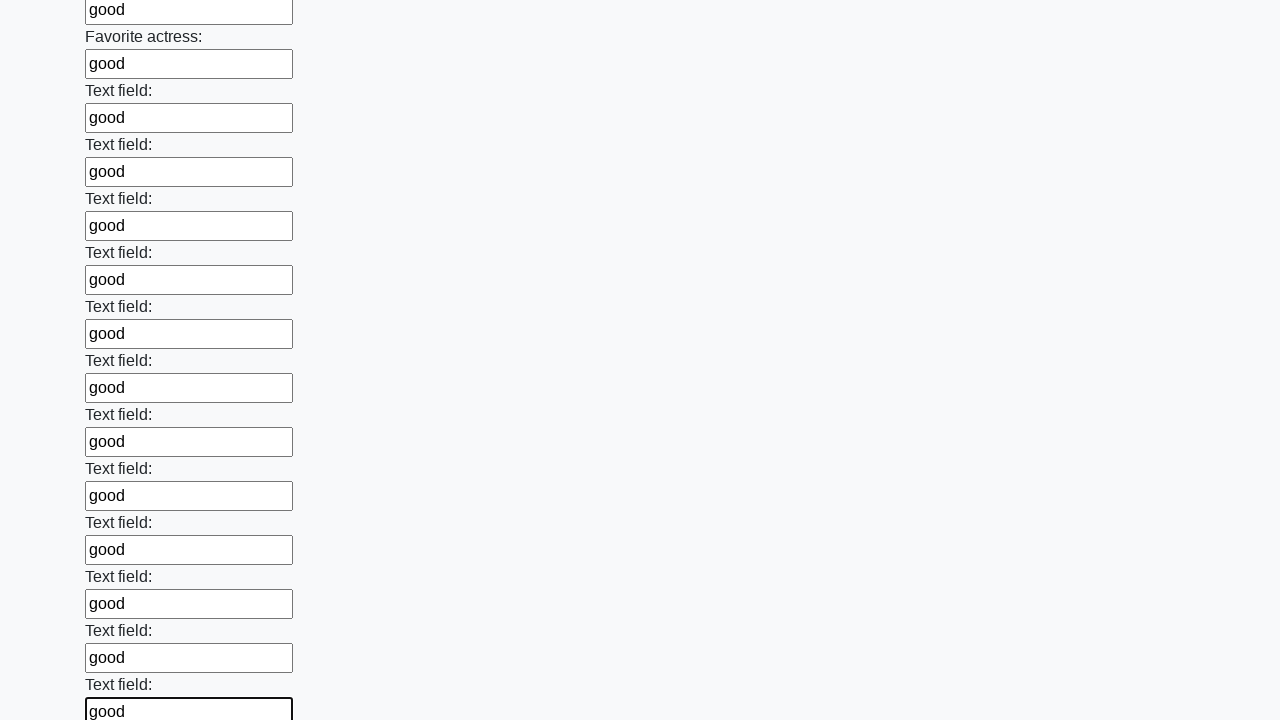

Filled an input field with 'good' on input >> nth=38
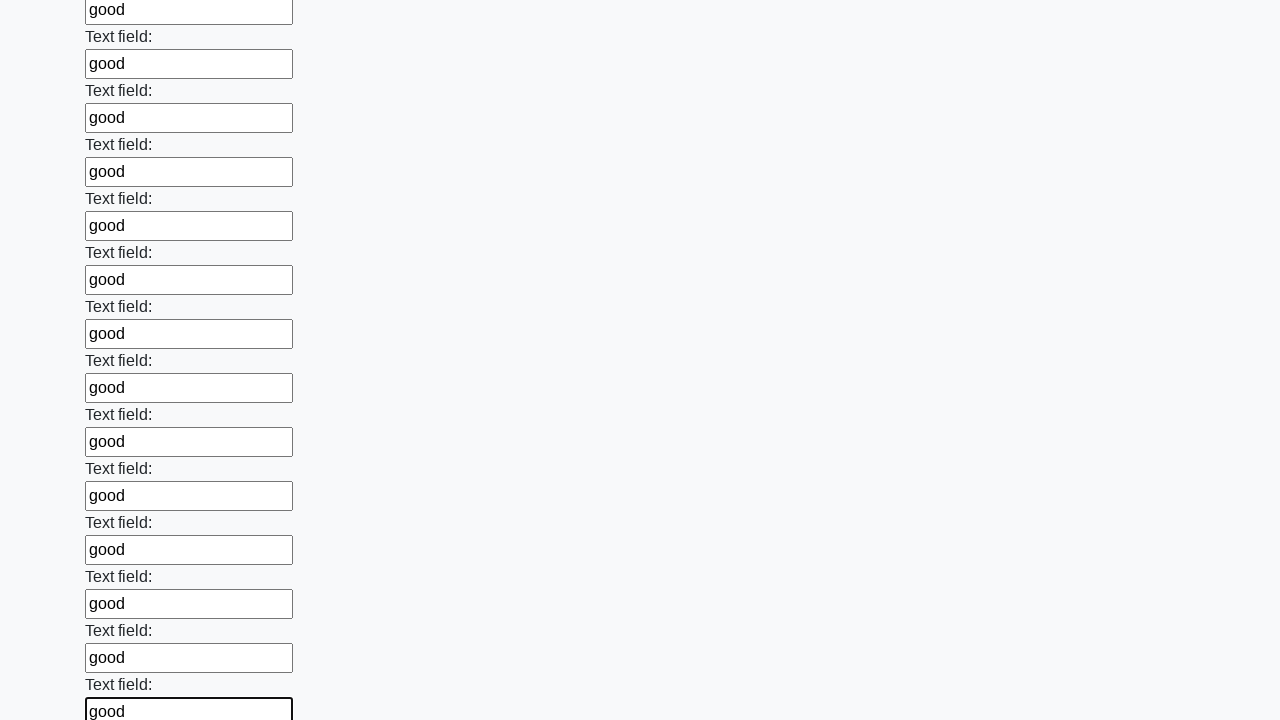

Filled an input field with 'good' on input >> nth=39
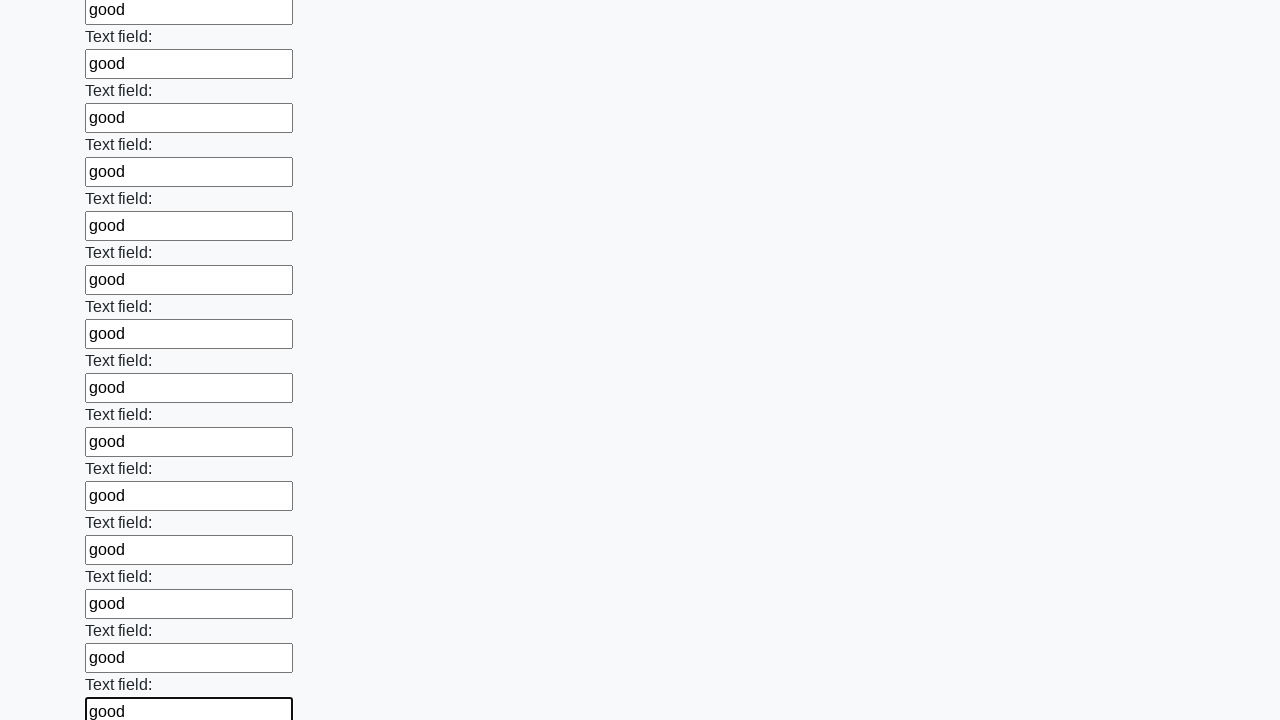

Filled an input field with 'good' on input >> nth=40
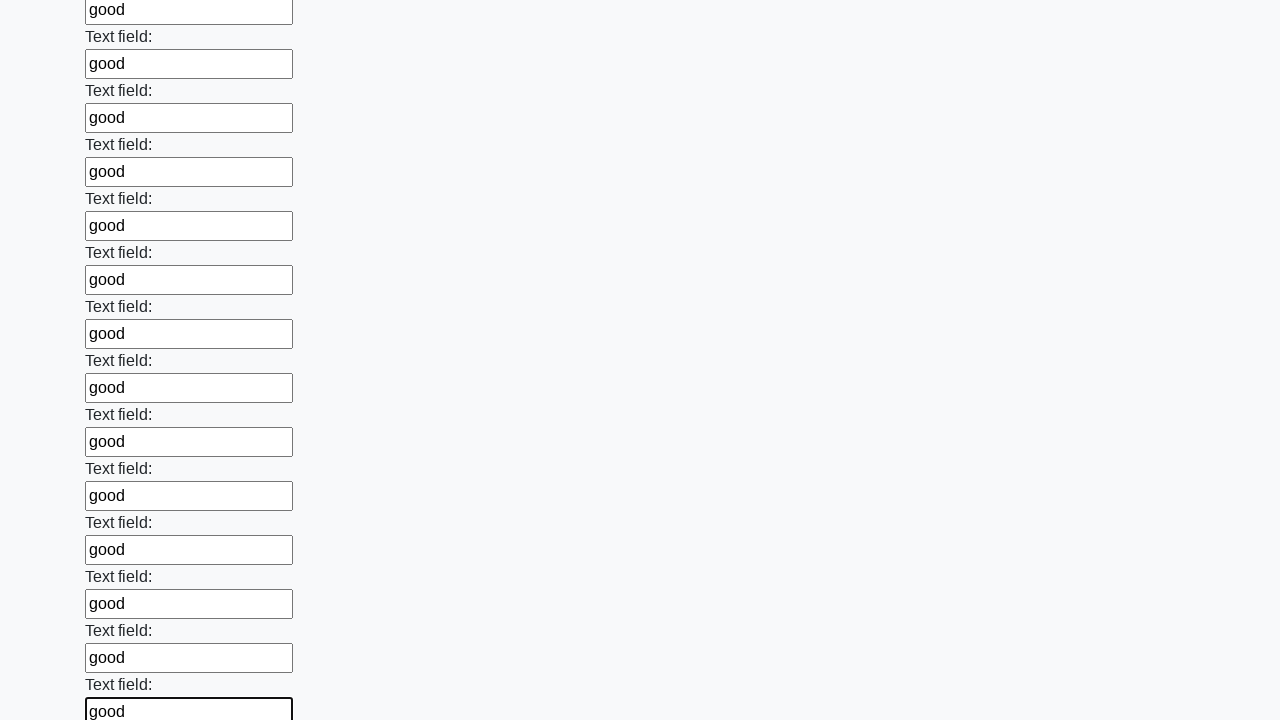

Filled an input field with 'good' on input >> nth=41
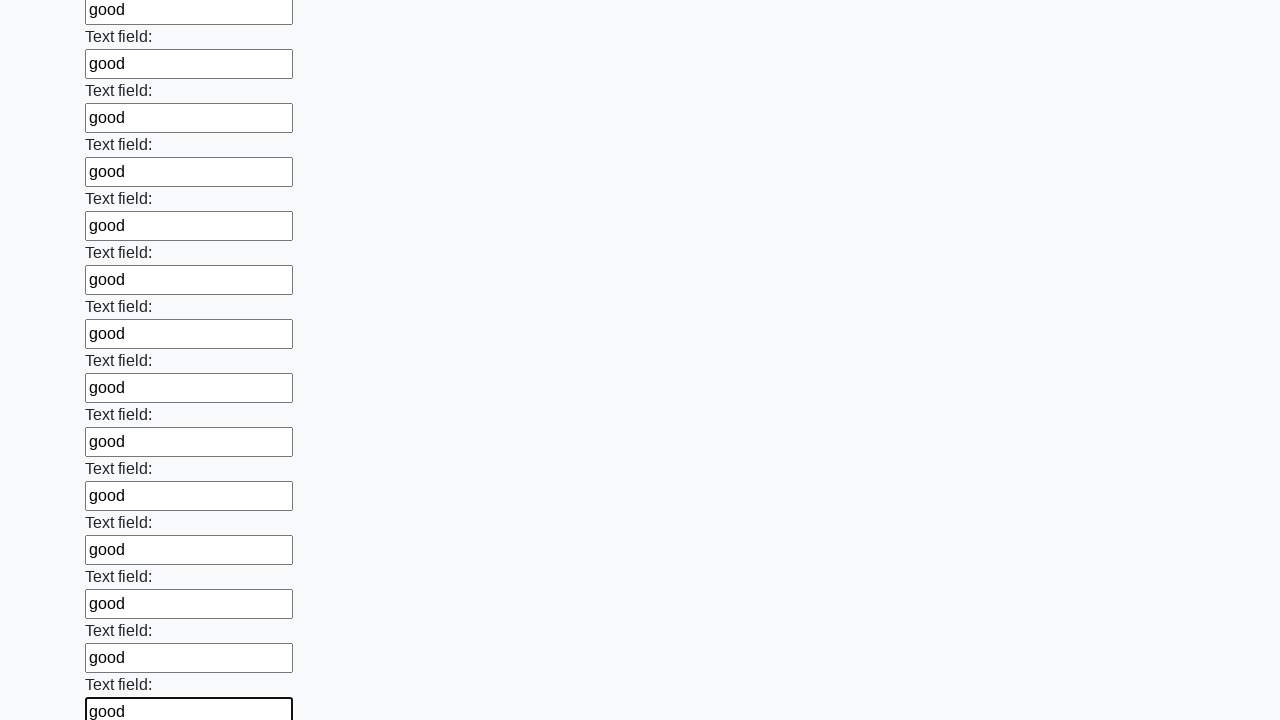

Filled an input field with 'good' on input >> nth=42
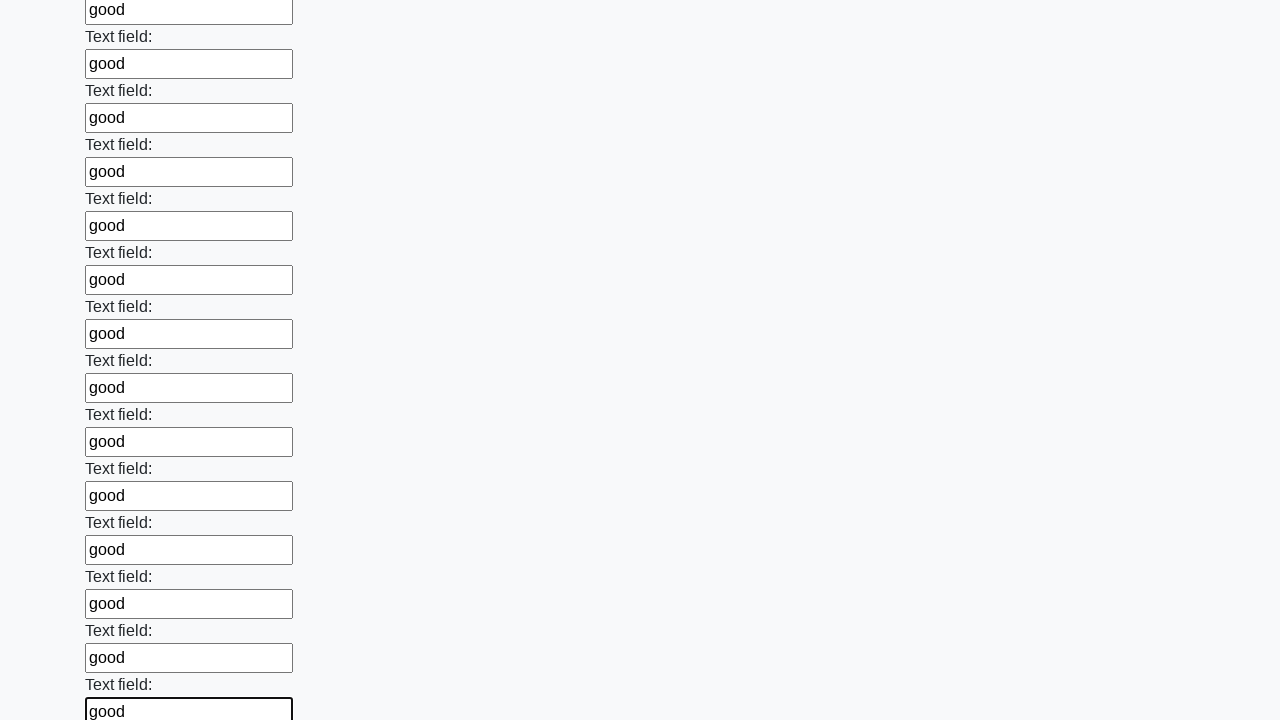

Filled an input field with 'good' on input >> nth=43
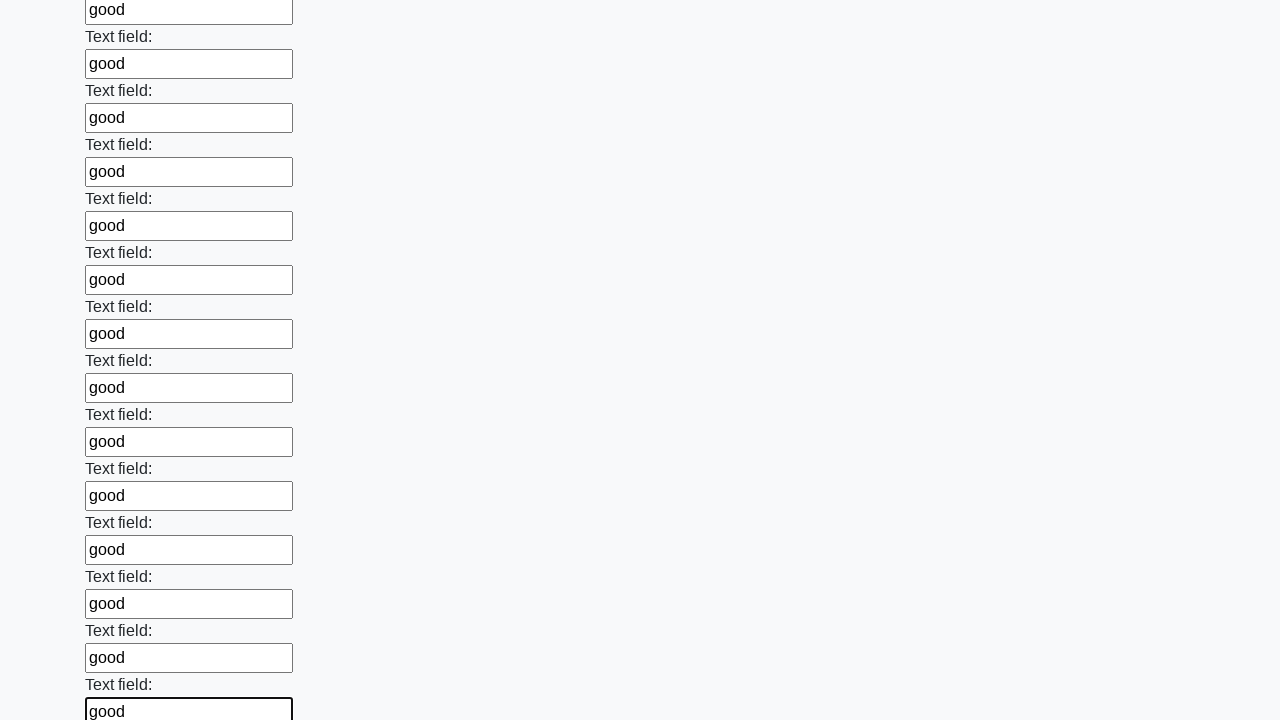

Filled an input field with 'good' on input >> nth=44
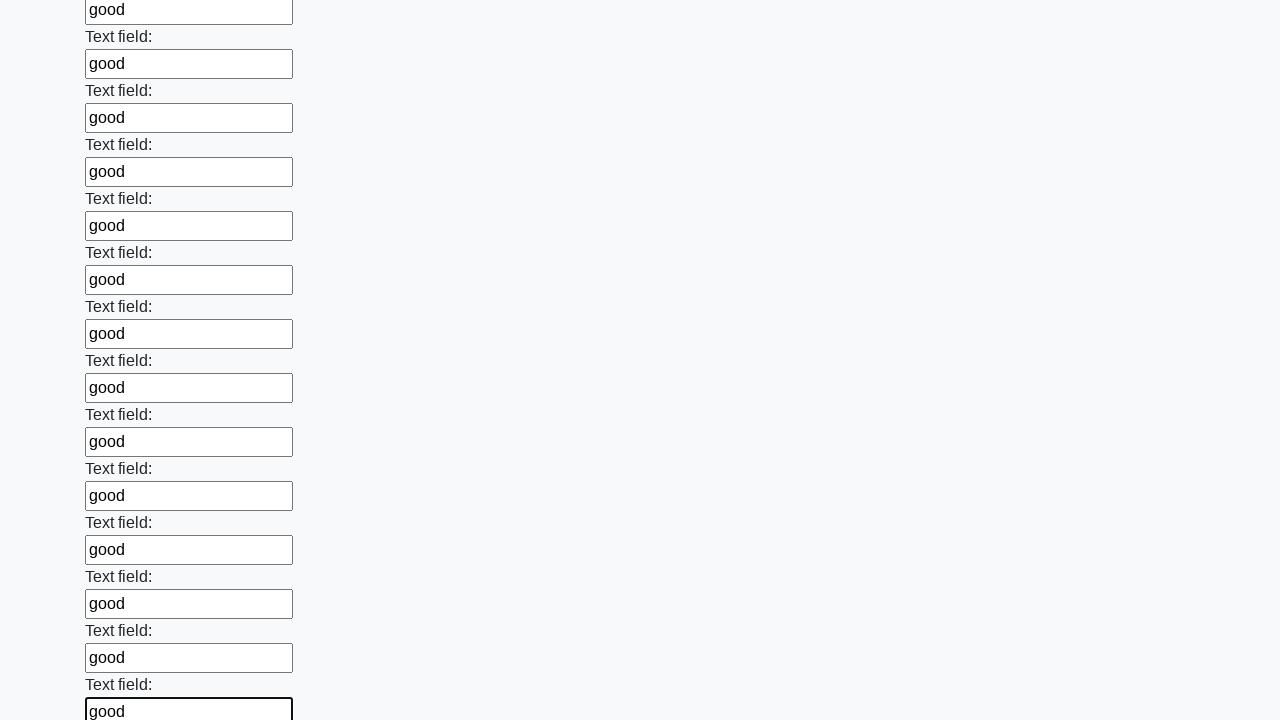

Filled an input field with 'good' on input >> nth=45
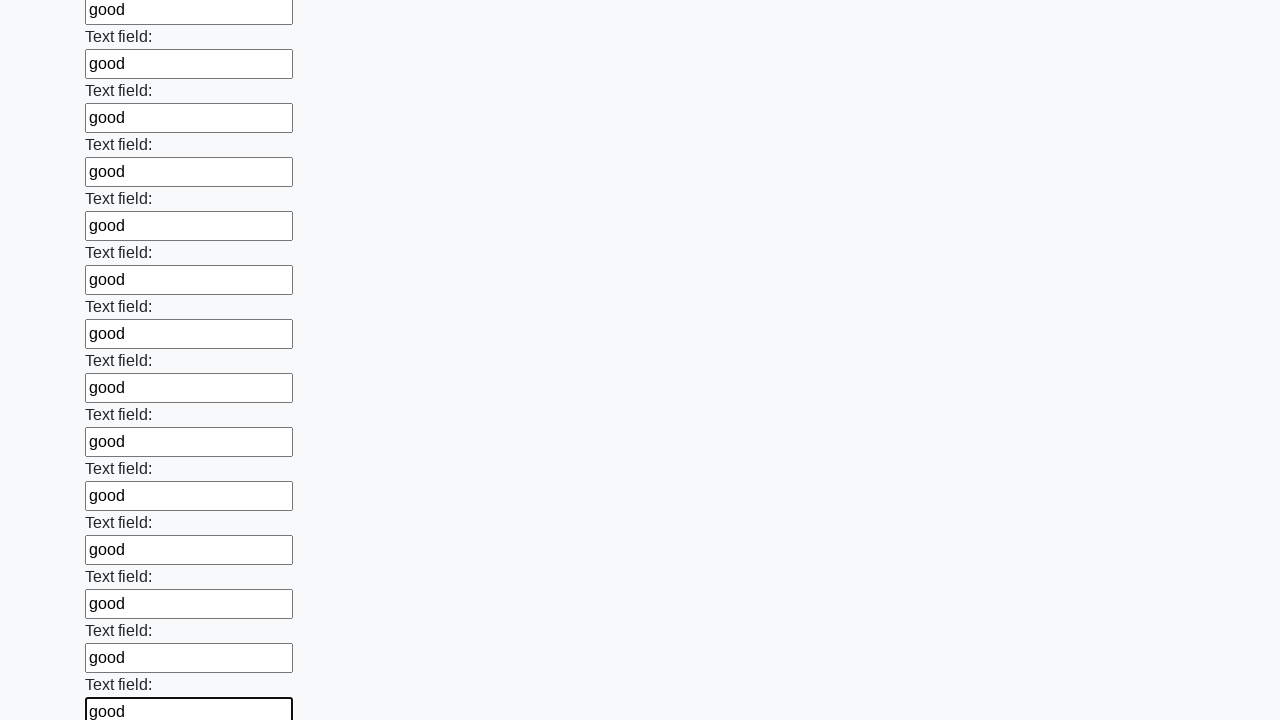

Filled an input field with 'good' on input >> nth=46
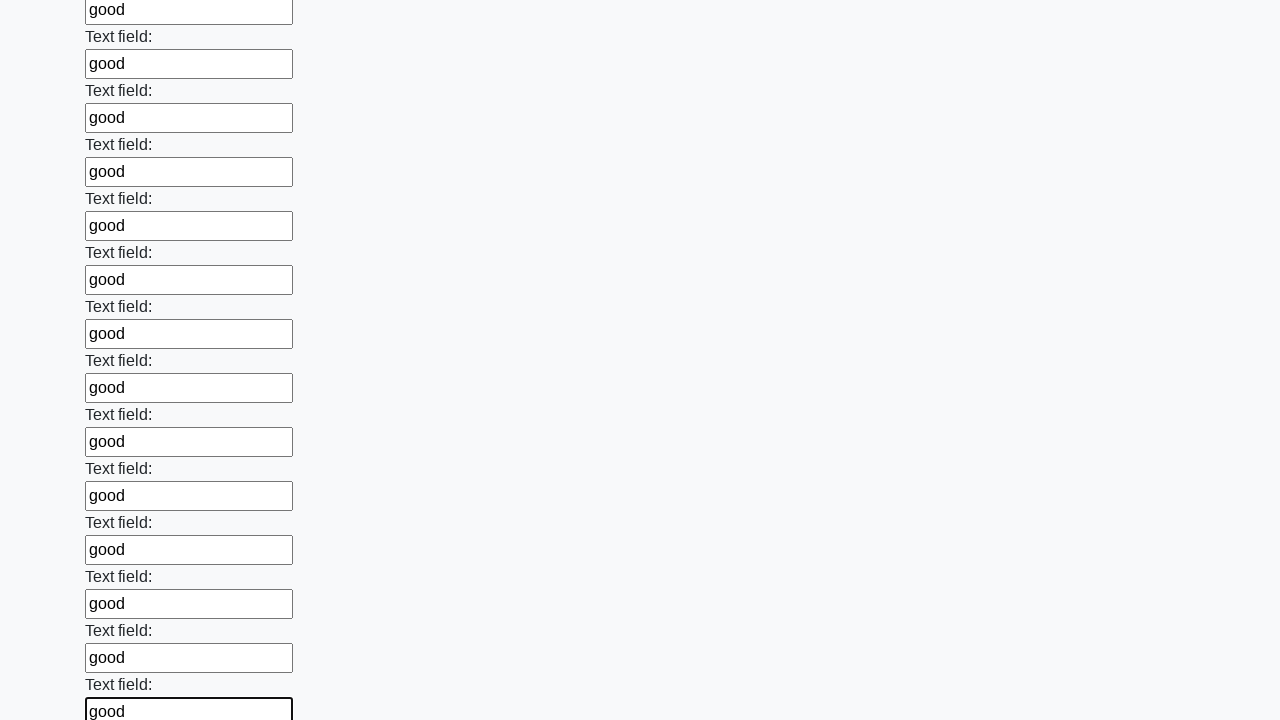

Filled an input field with 'good' on input >> nth=47
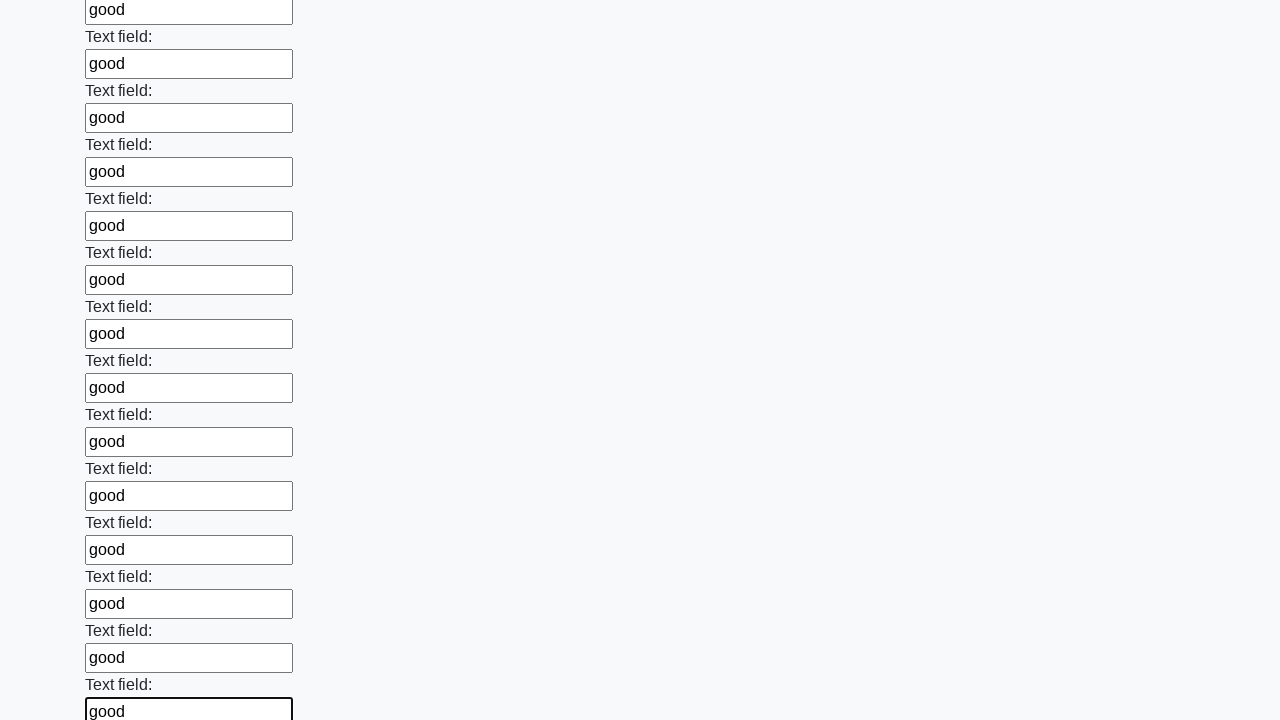

Filled an input field with 'good' on input >> nth=48
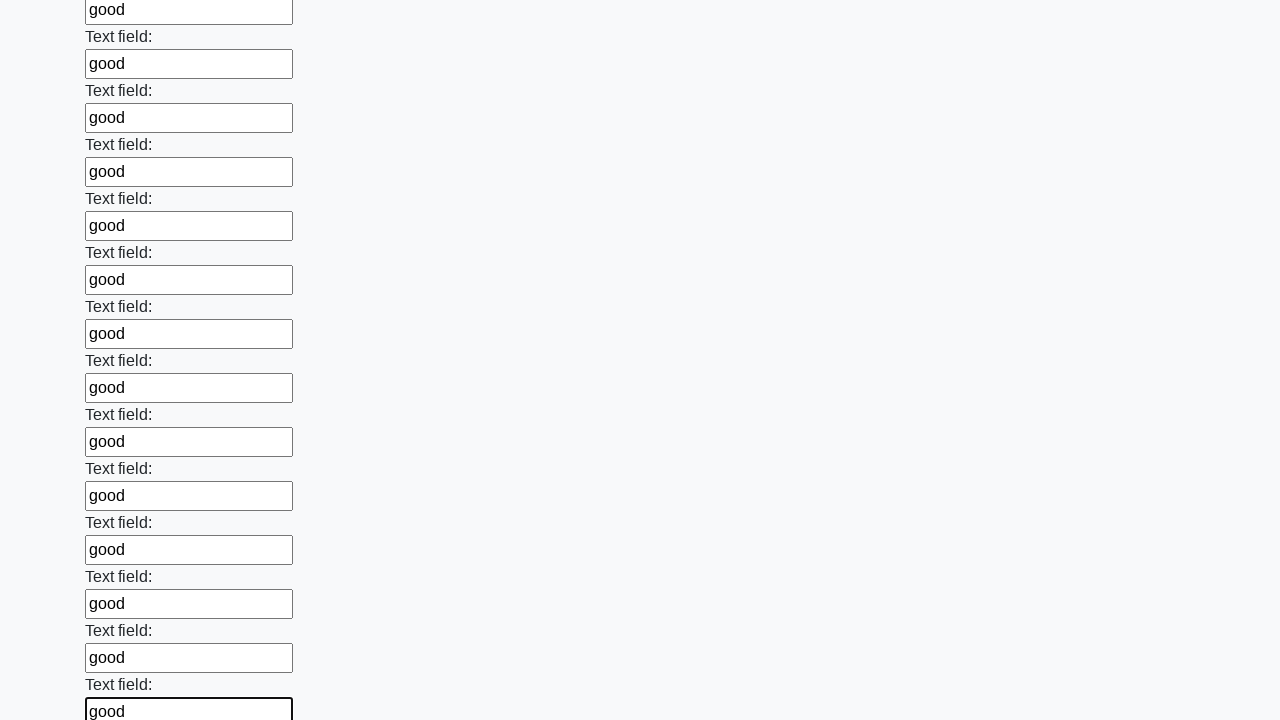

Filled an input field with 'good' on input >> nth=49
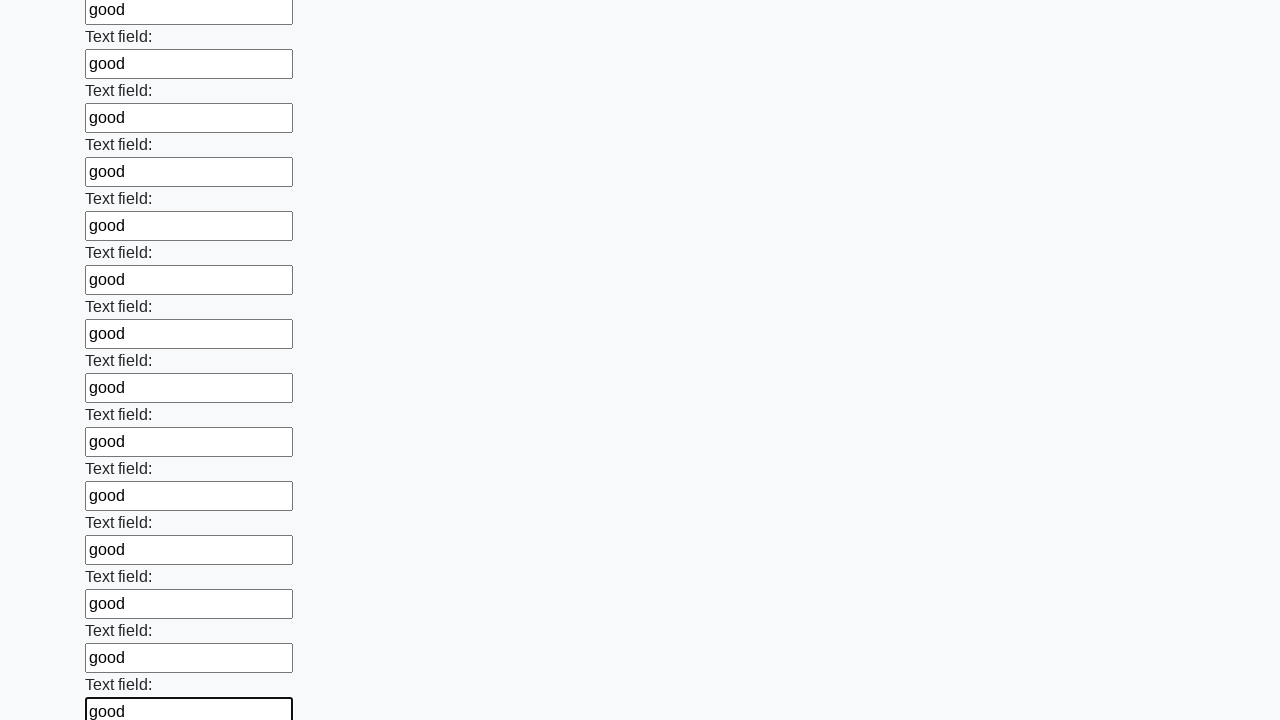

Filled an input field with 'good' on input >> nth=50
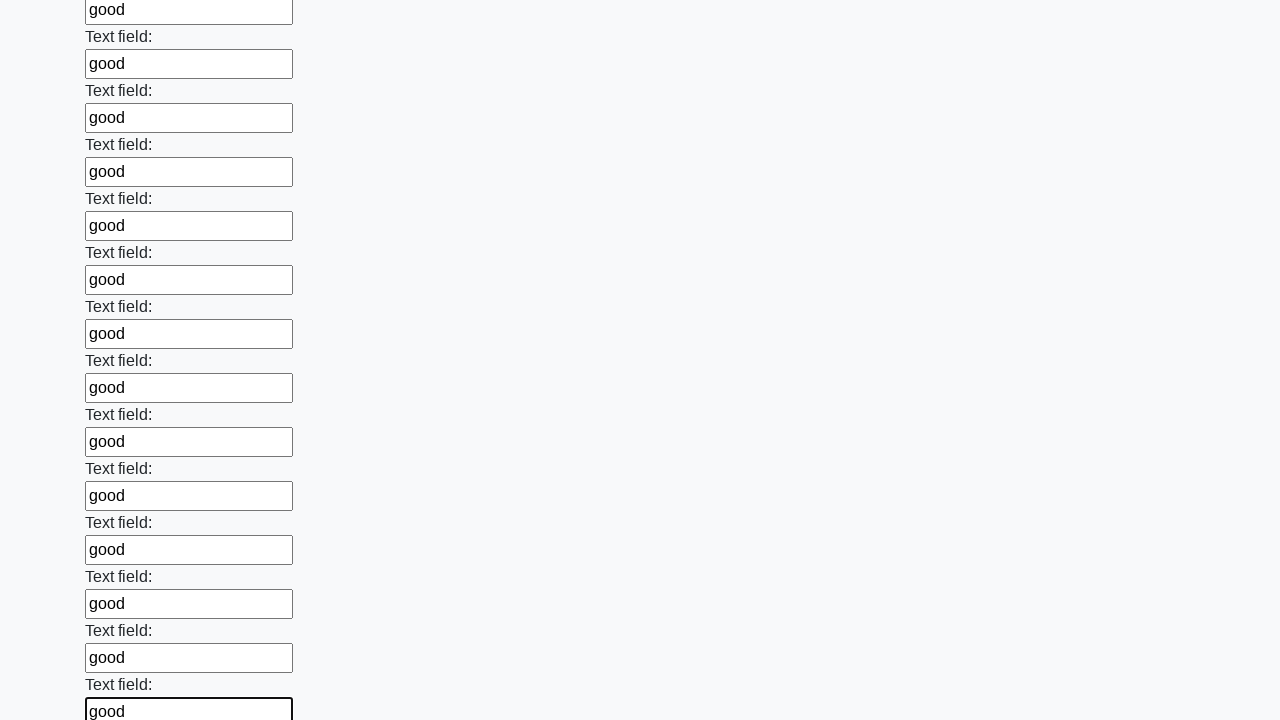

Filled an input field with 'good' on input >> nth=51
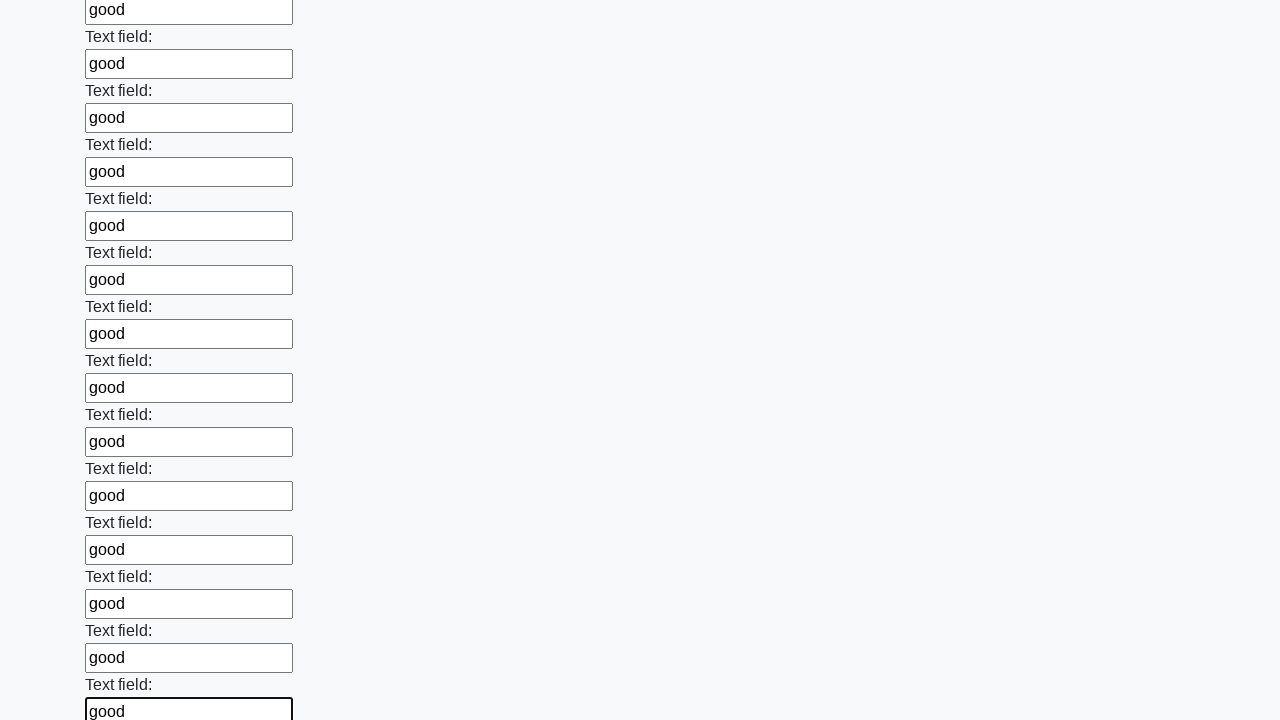

Filled an input field with 'good' on input >> nth=52
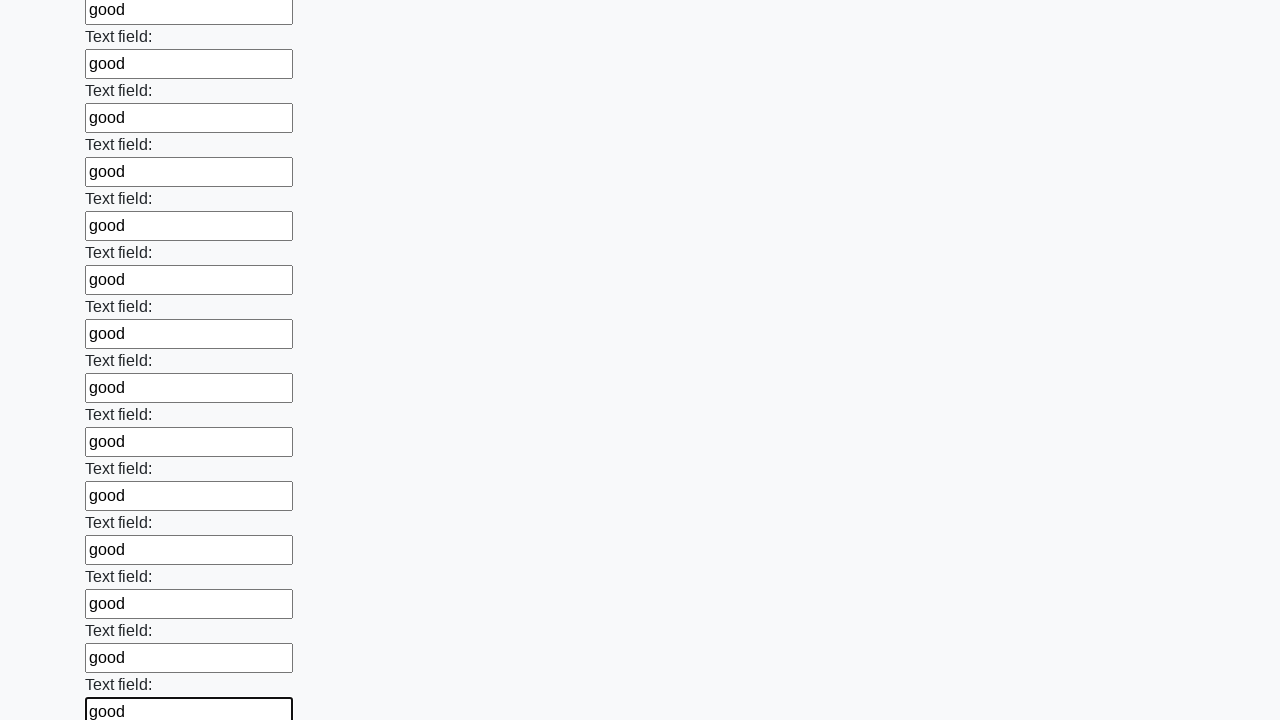

Filled an input field with 'good' on input >> nth=53
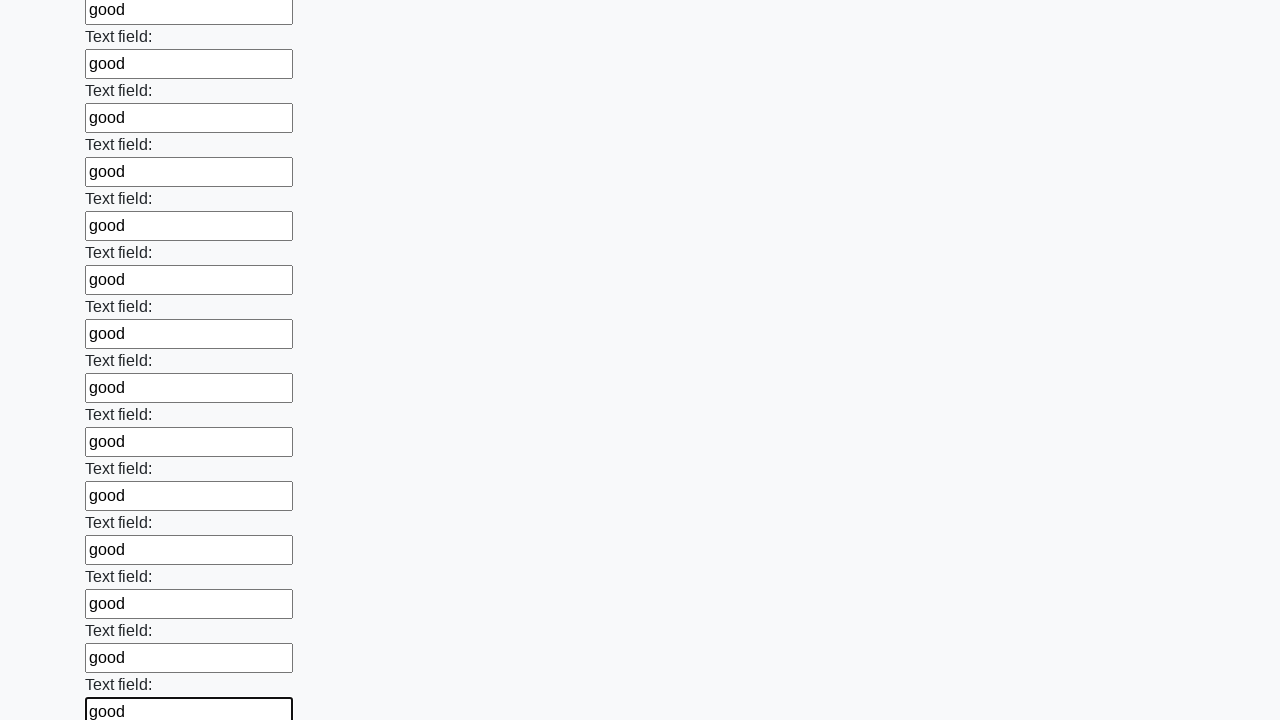

Filled an input field with 'good' on input >> nth=54
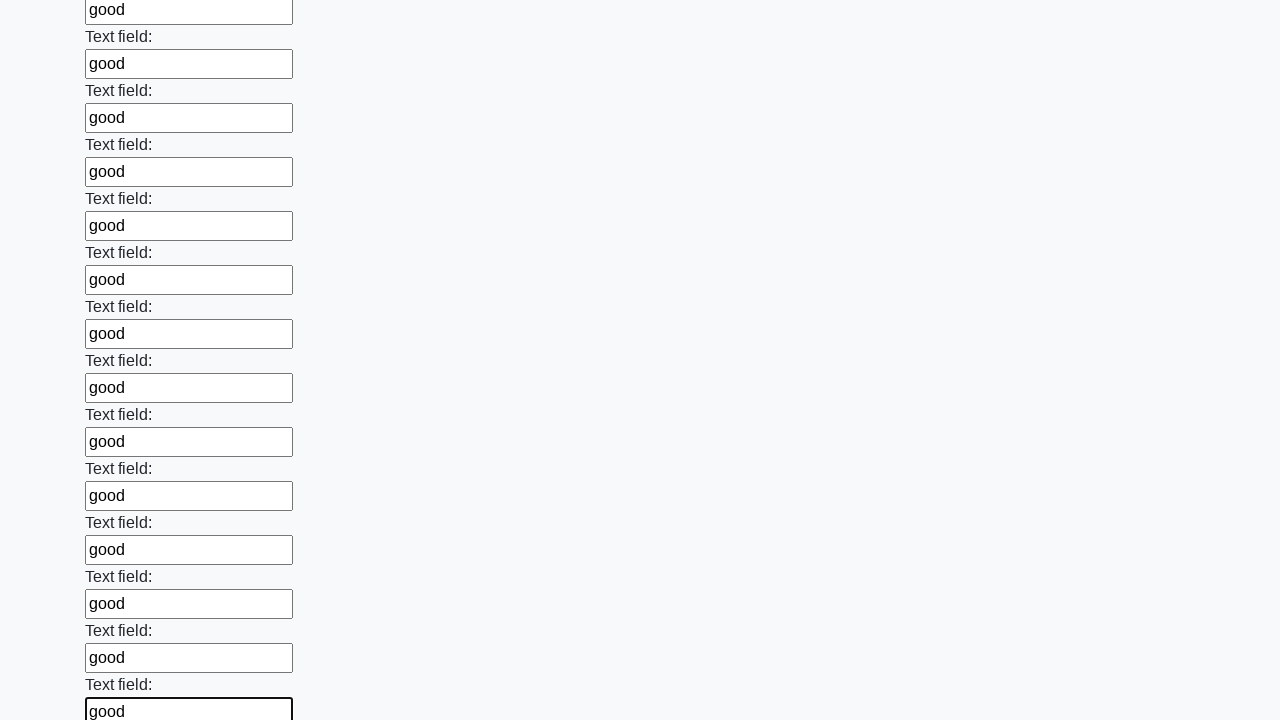

Filled an input field with 'good' on input >> nth=55
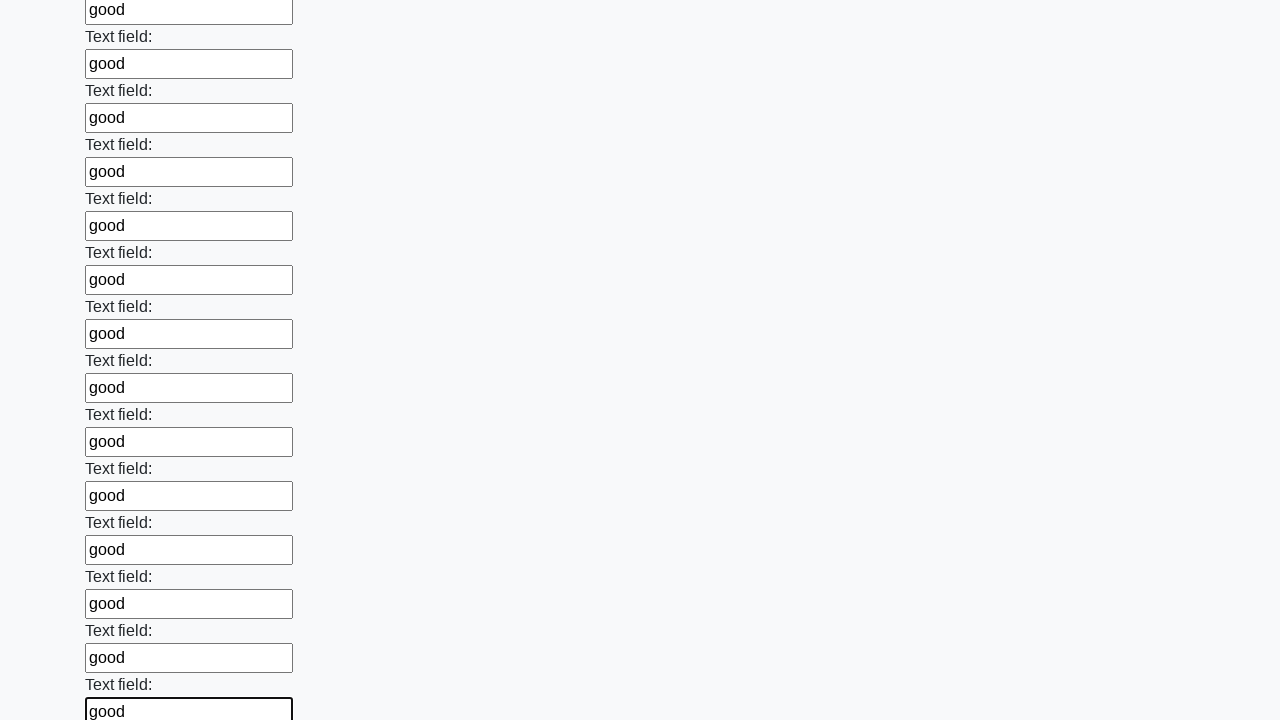

Filled an input field with 'good' on input >> nth=56
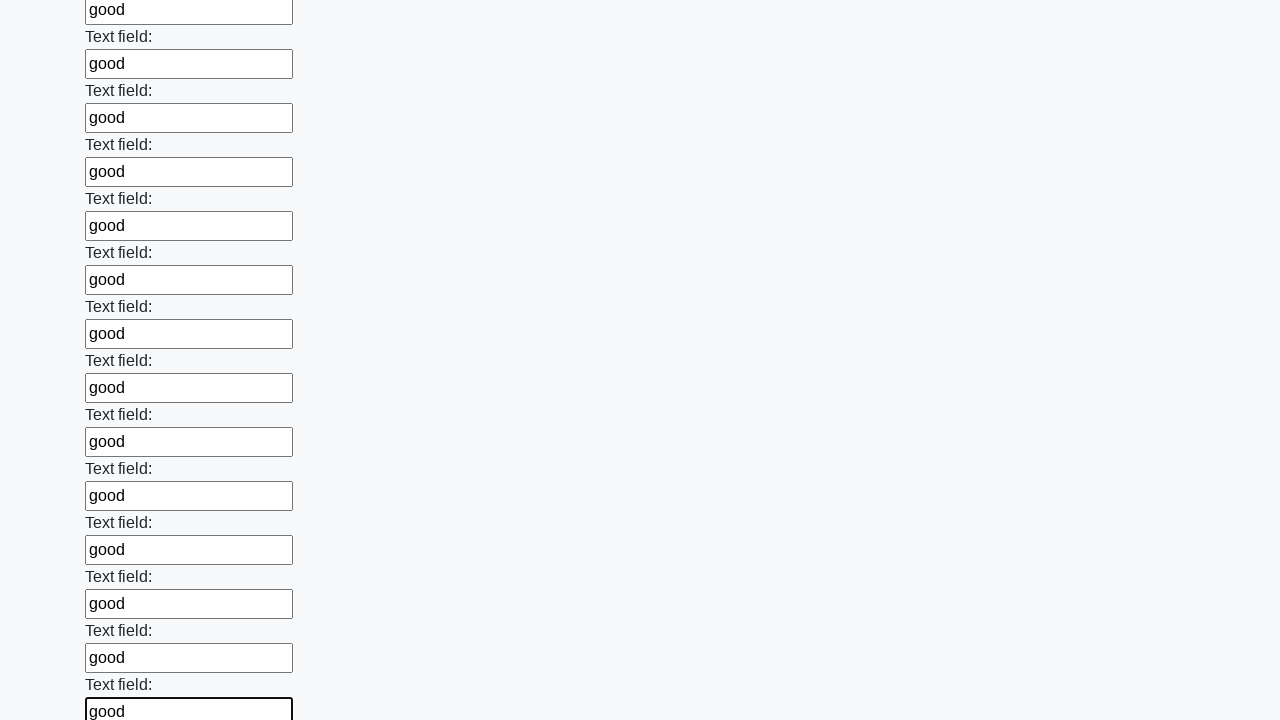

Filled an input field with 'good' on input >> nth=57
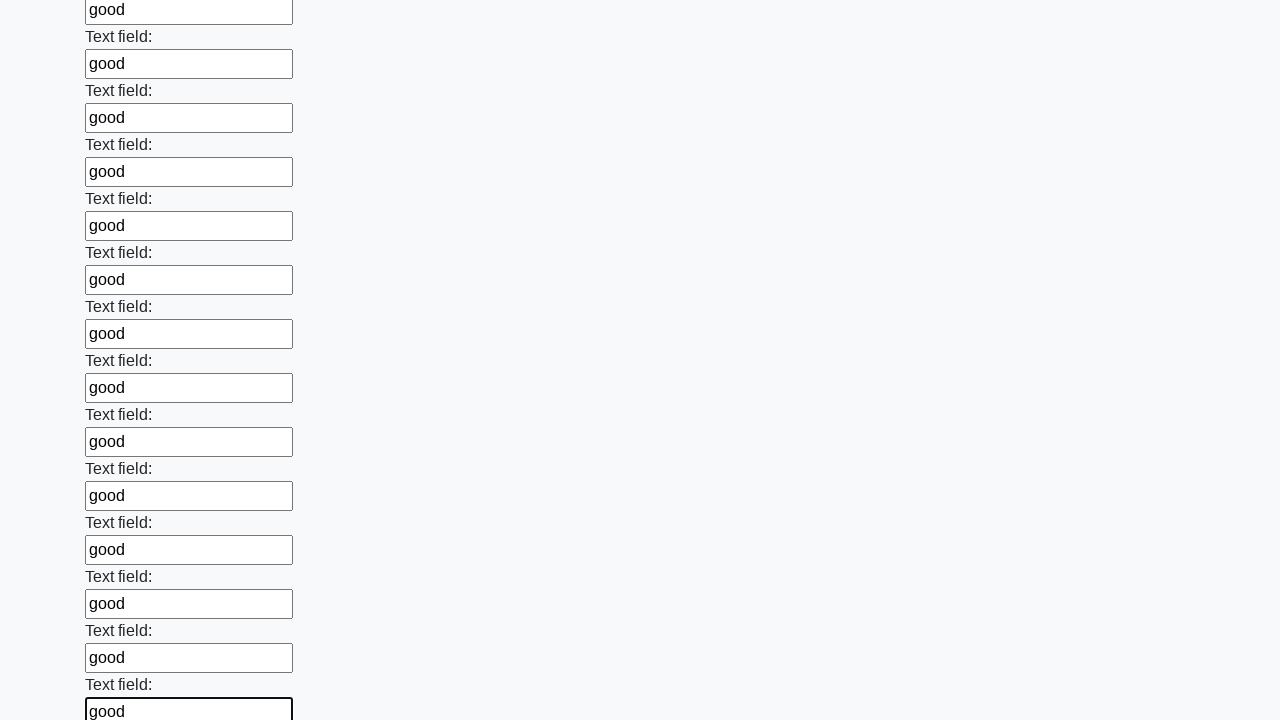

Filled an input field with 'good' on input >> nth=58
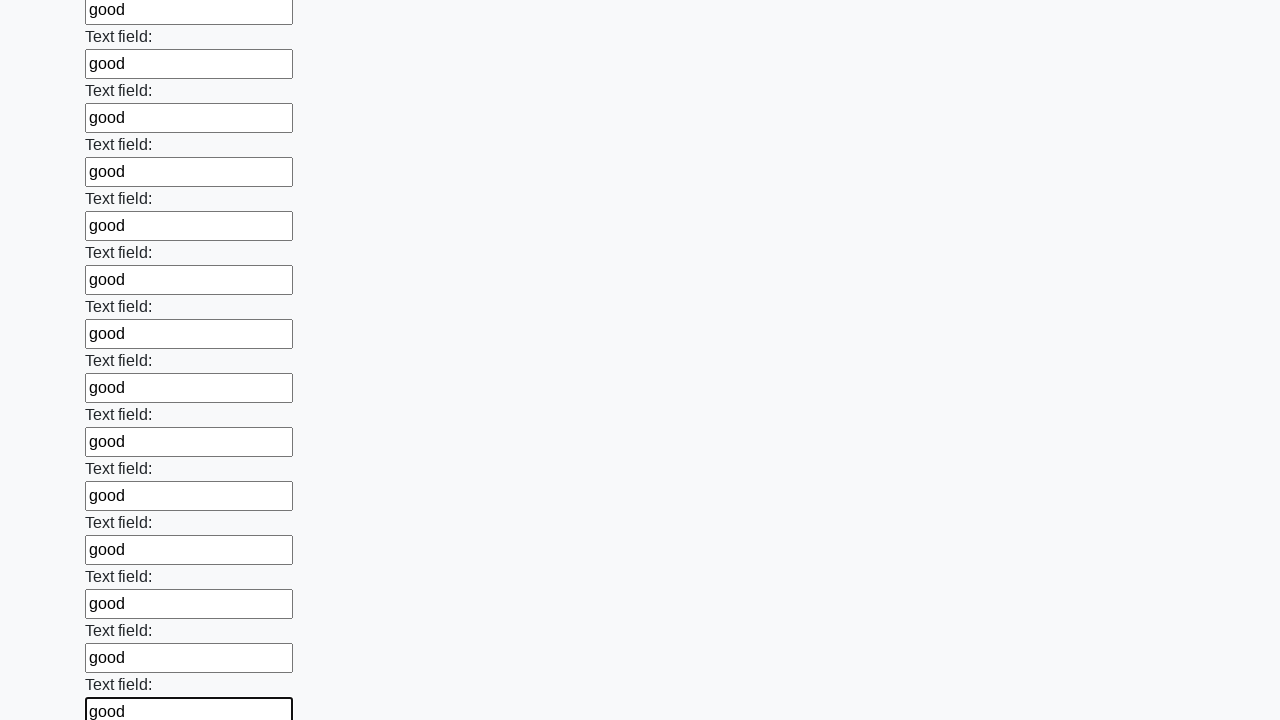

Filled an input field with 'good' on input >> nth=59
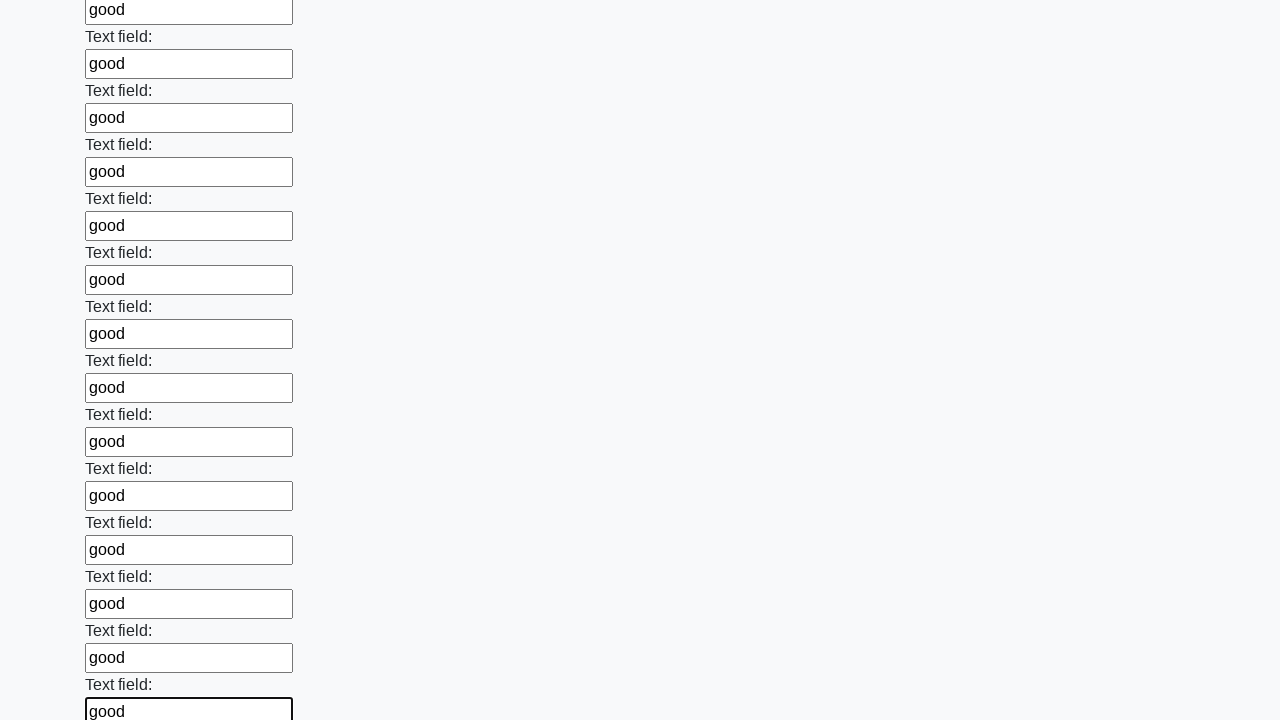

Filled an input field with 'good' on input >> nth=60
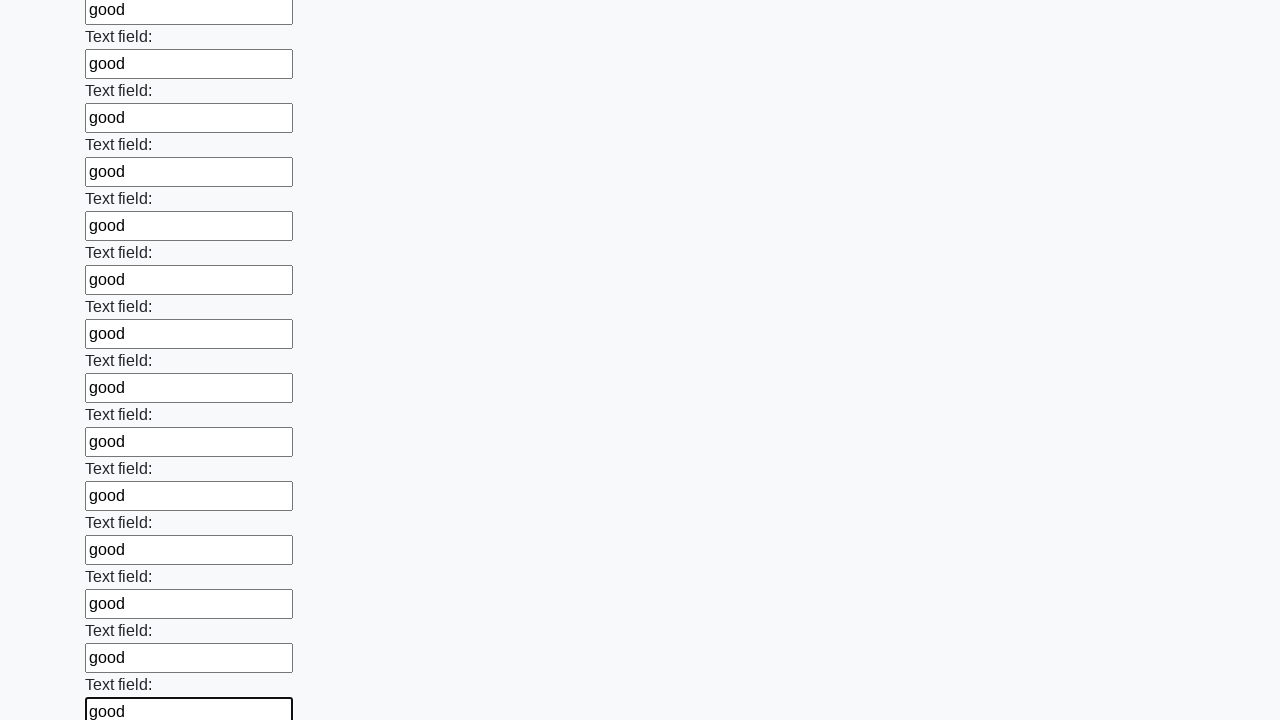

Filled an input field with 'good' on input >> nth=61
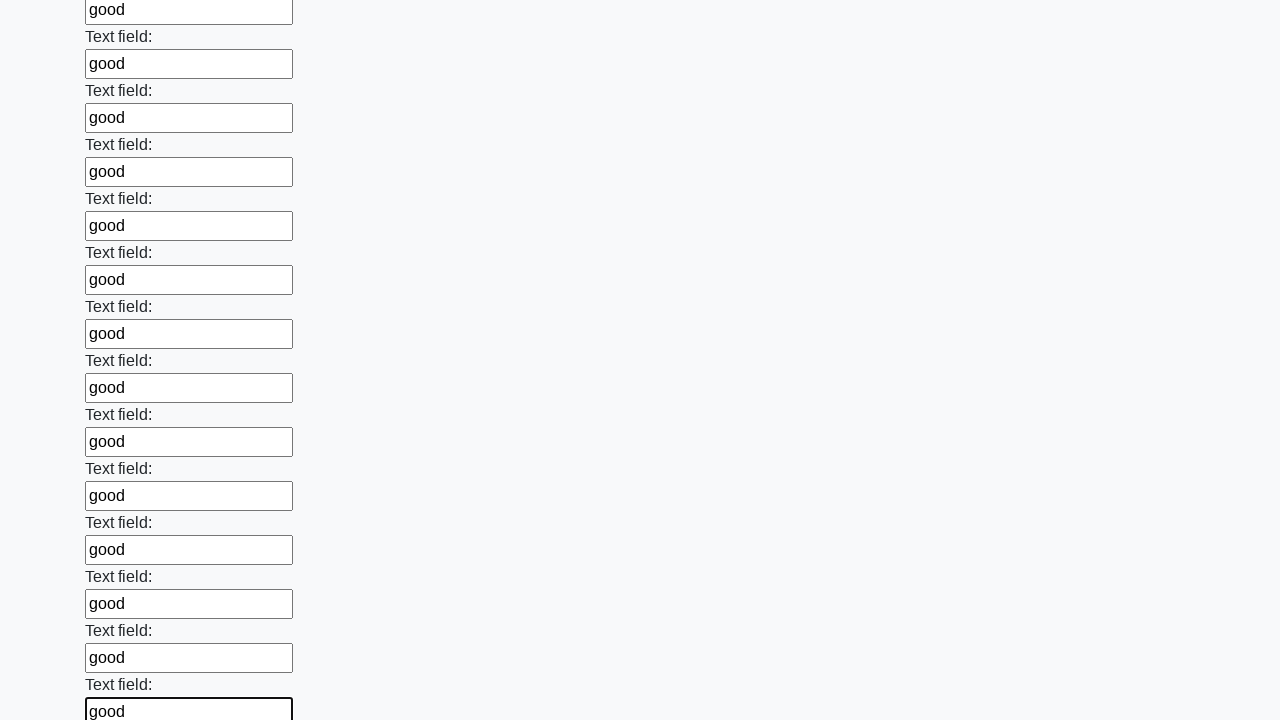

Filled an input field with 'good' on input >> nth=62
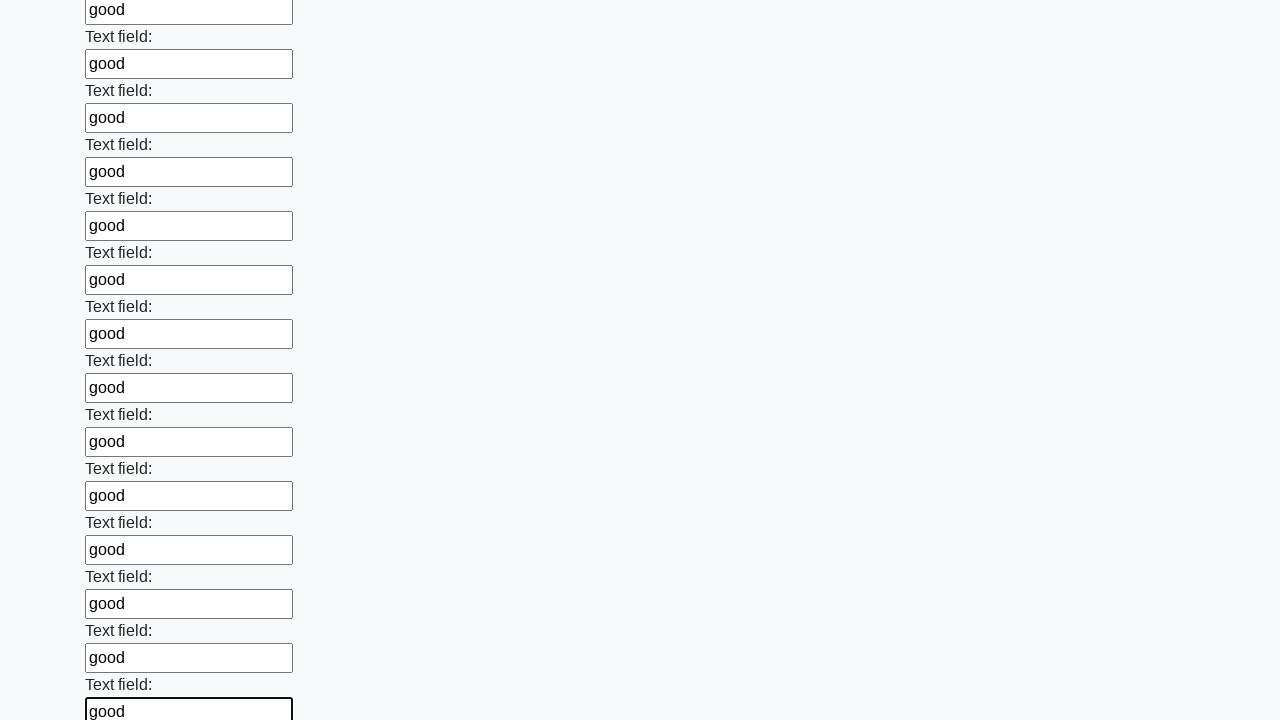

Filled an input field with 'good' on input >> nth=63
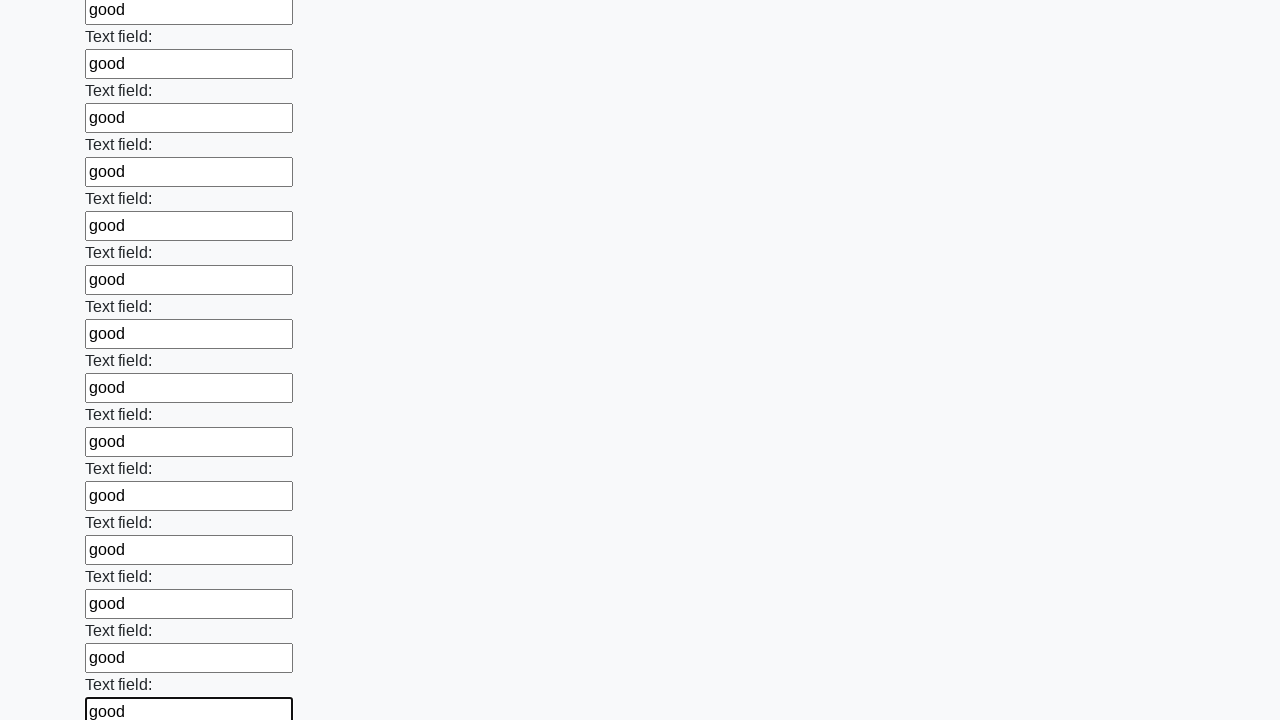

Filled an input field with 'good' on input >> nth=64
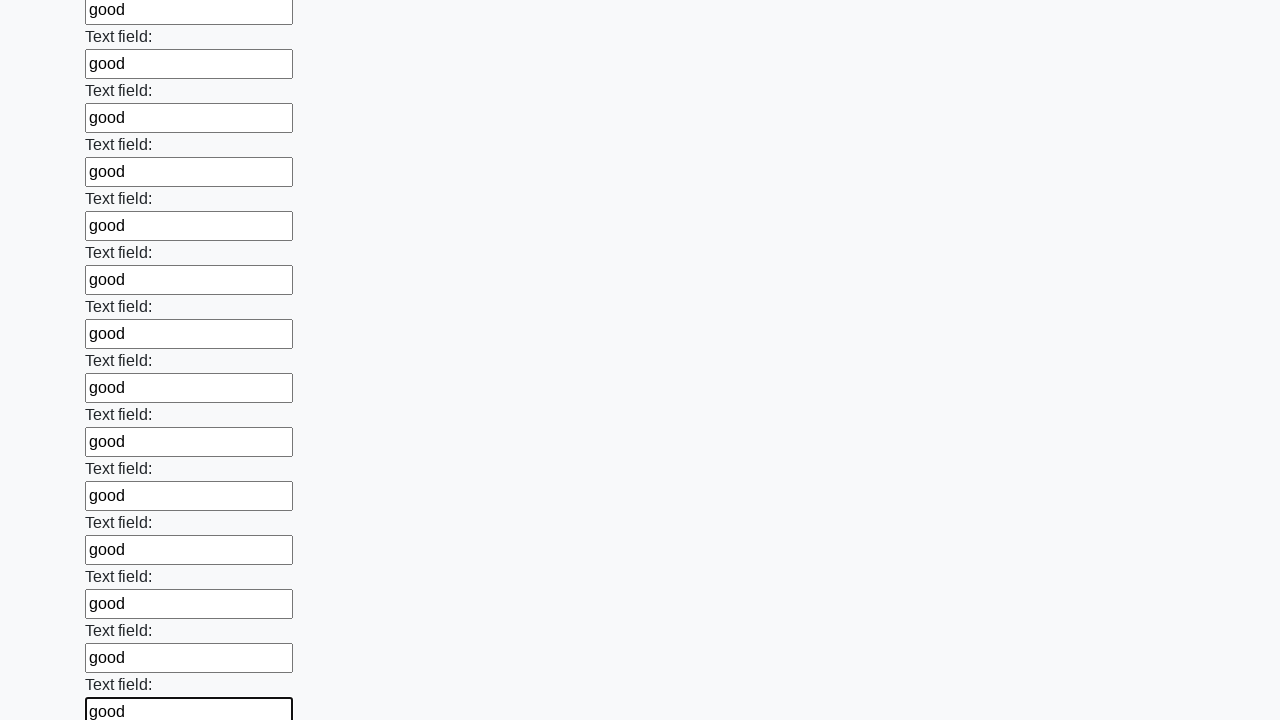

Filled an input field with 'good' on input >> nth=65
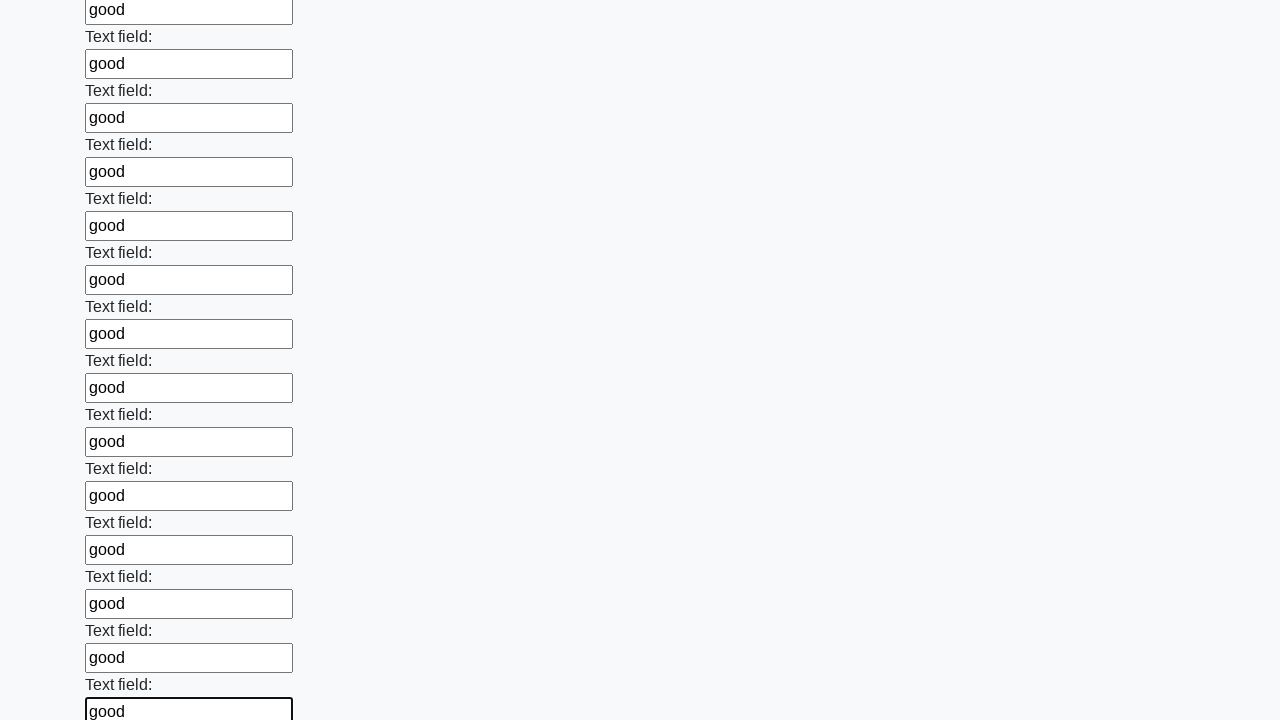

Filled an input field with 'good' on input >> nth=66
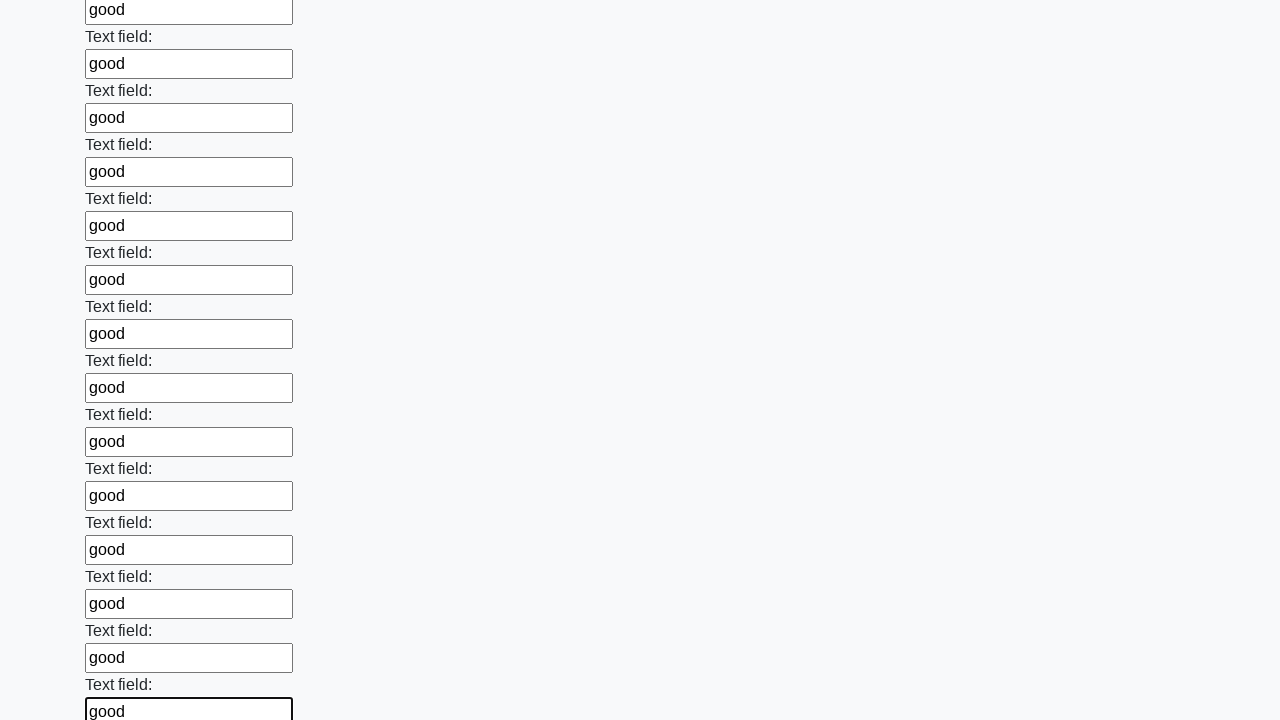

Filled an input field with 'good' on input >> nth=67
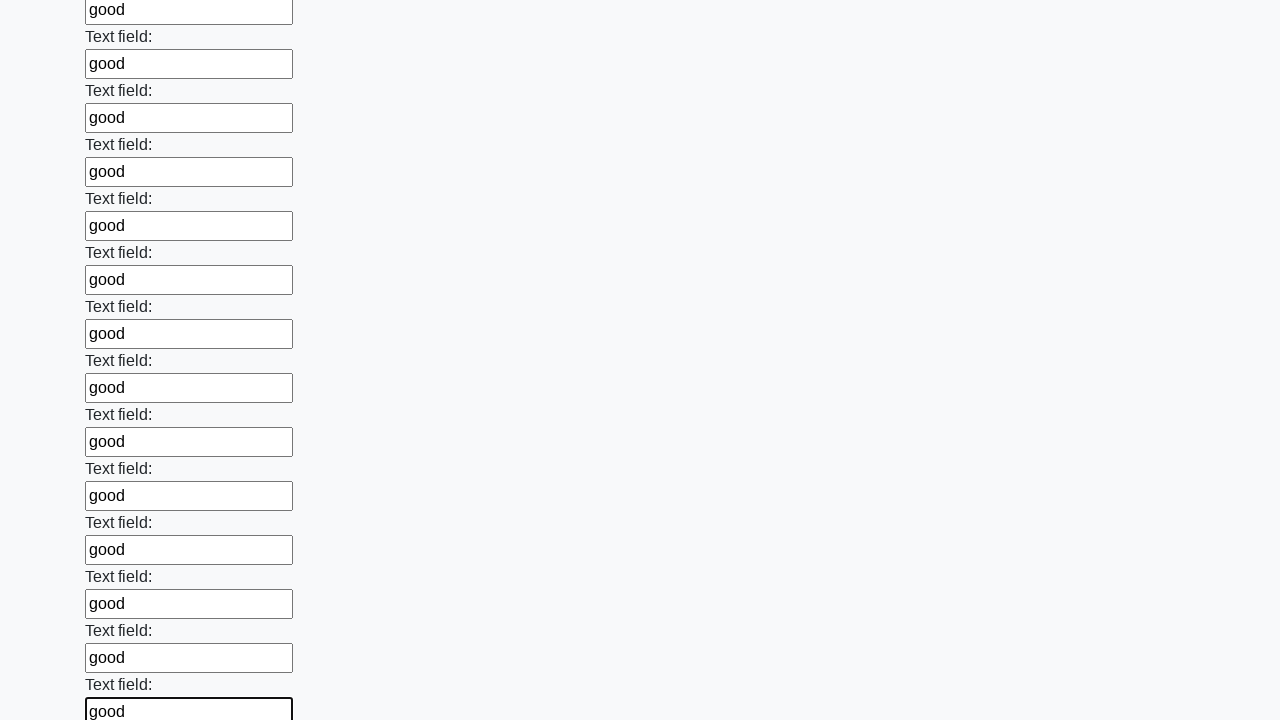

Filled an input field with 'good' on input >> nth=68
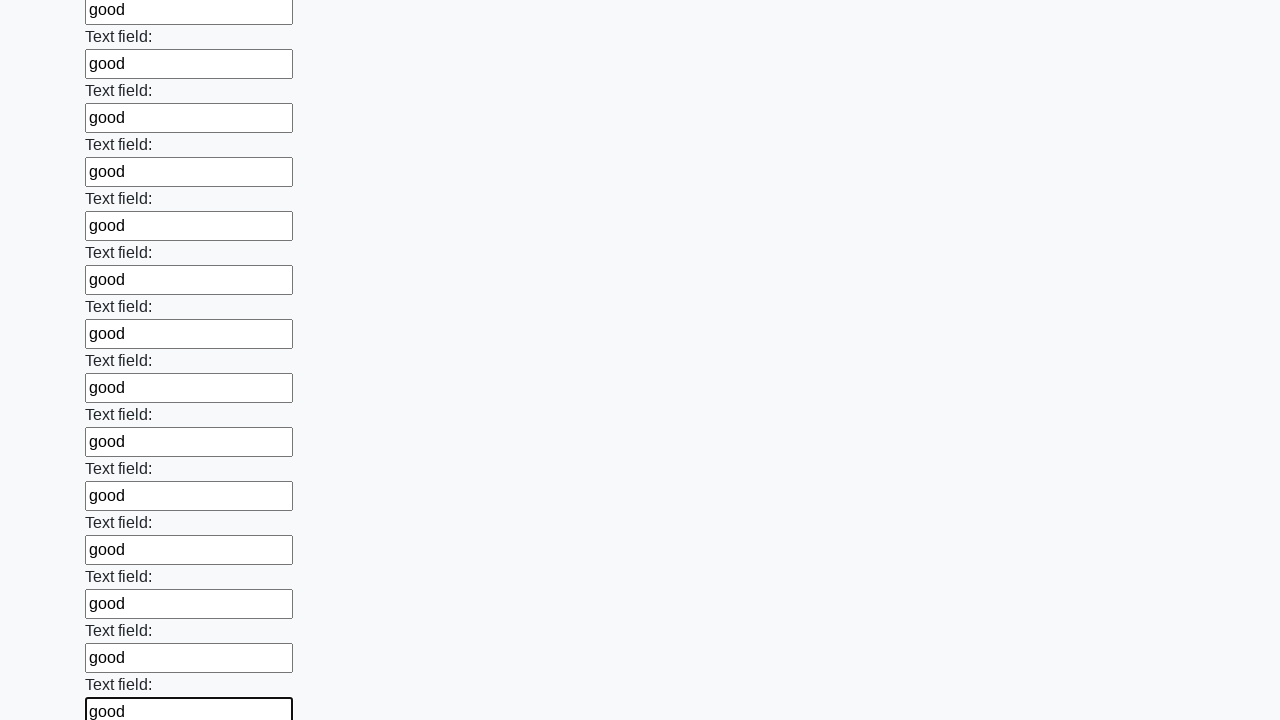

Filled an input field with 'good' on input >> nth=69
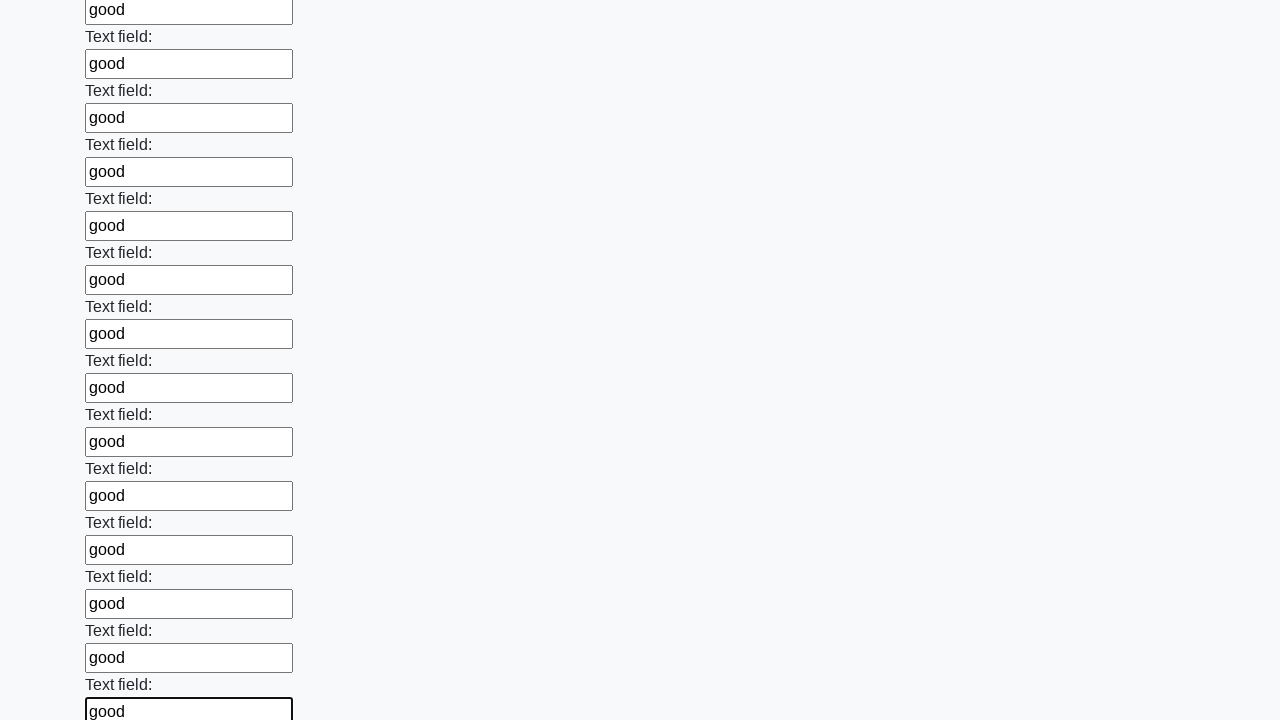

Filled an input field with 'good' on input >> nth=70
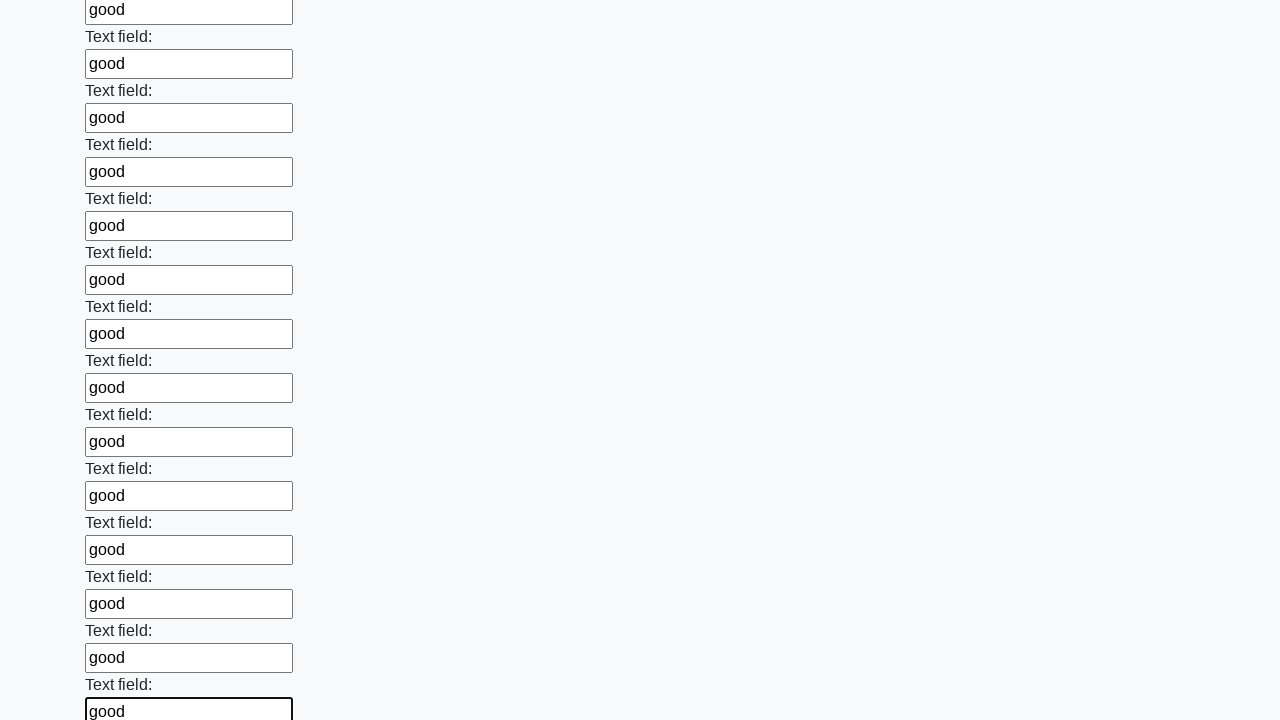

Filled an input field with 'good' on input >> nth=71
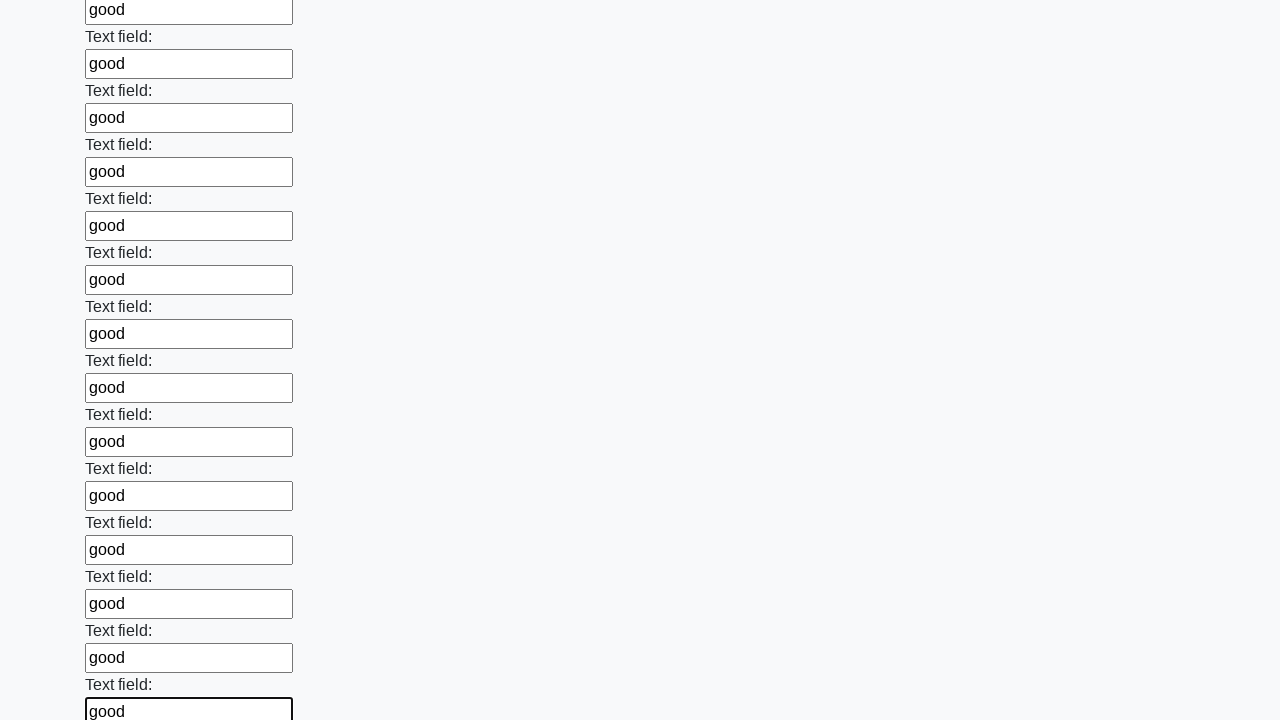

Filled an input field with 'good' on input >> nth=72
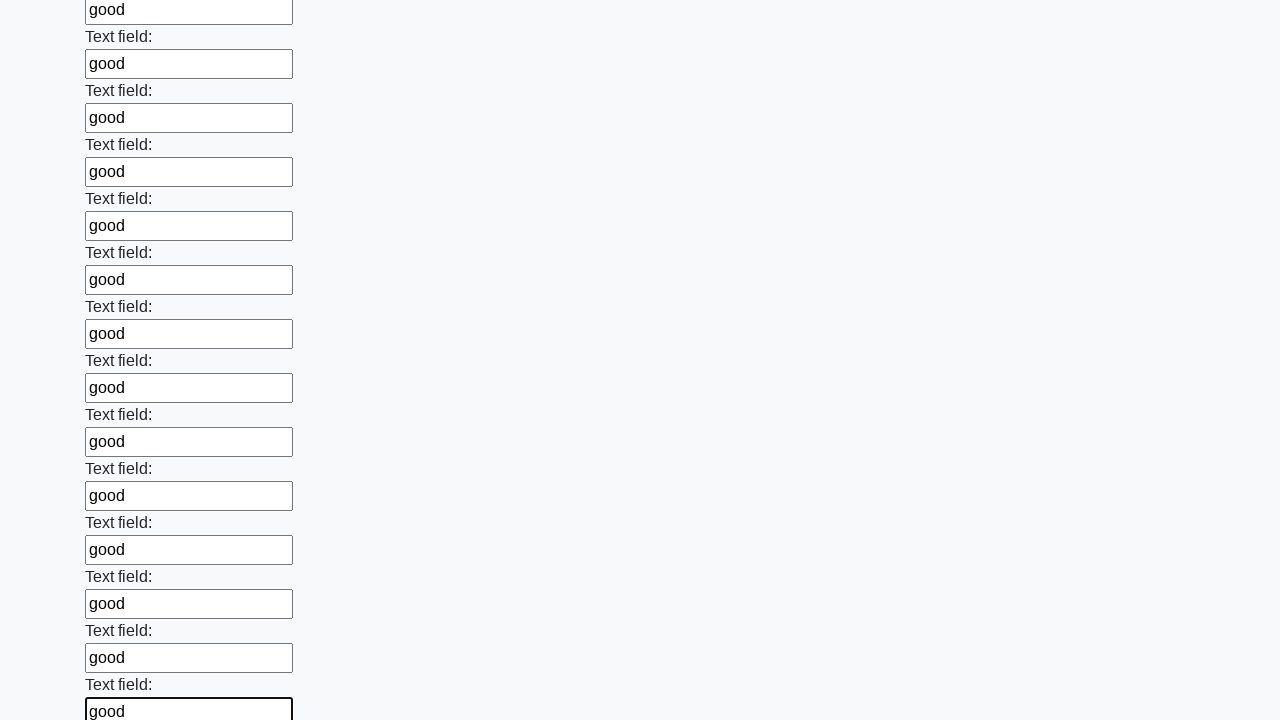

Filled an input field with 'good' on input >> nth=73
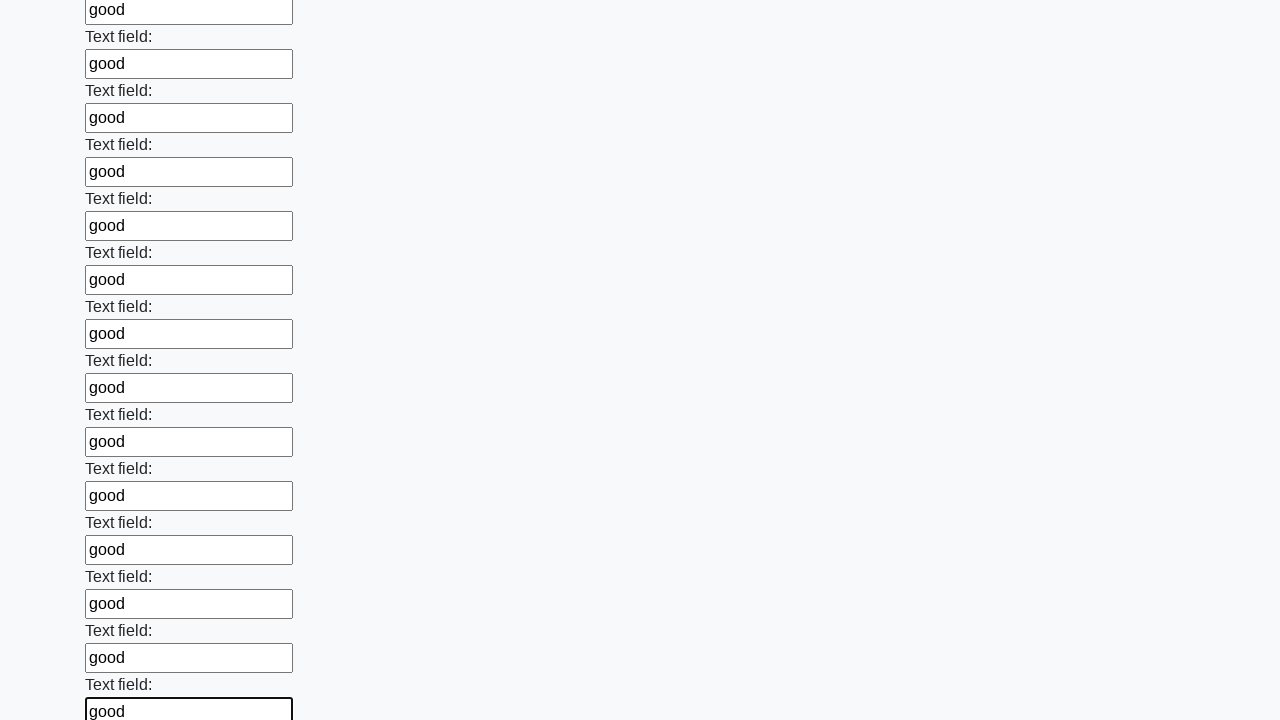

Filled an input field with 'good' on input >> nth=74
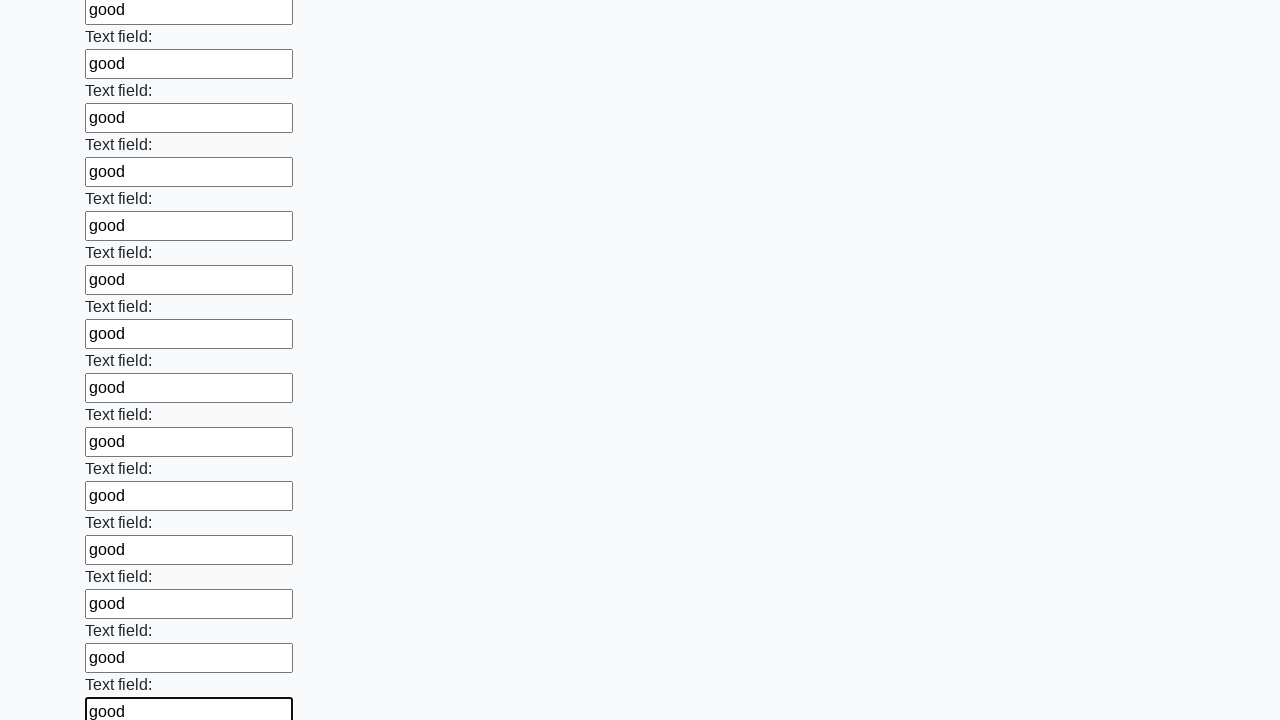

Filled an input field with 'good' on input >> nth=75
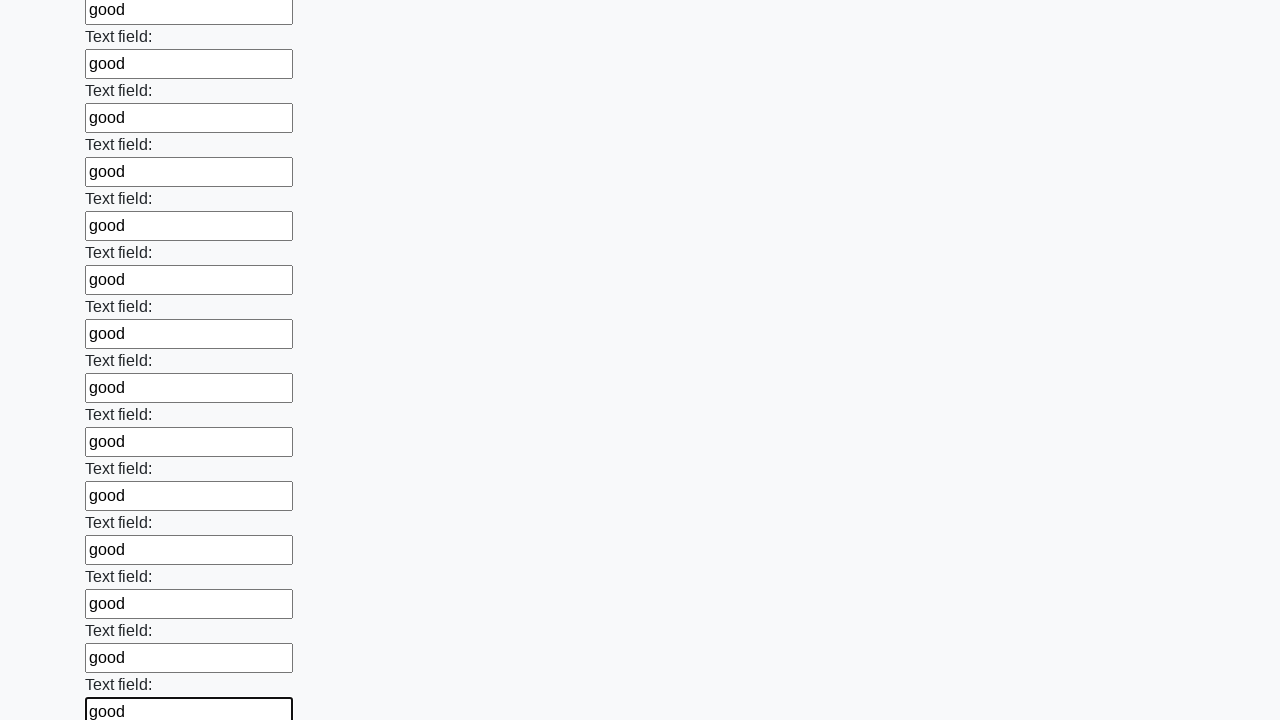

Filled an input field with 'good' on input >> nth=76
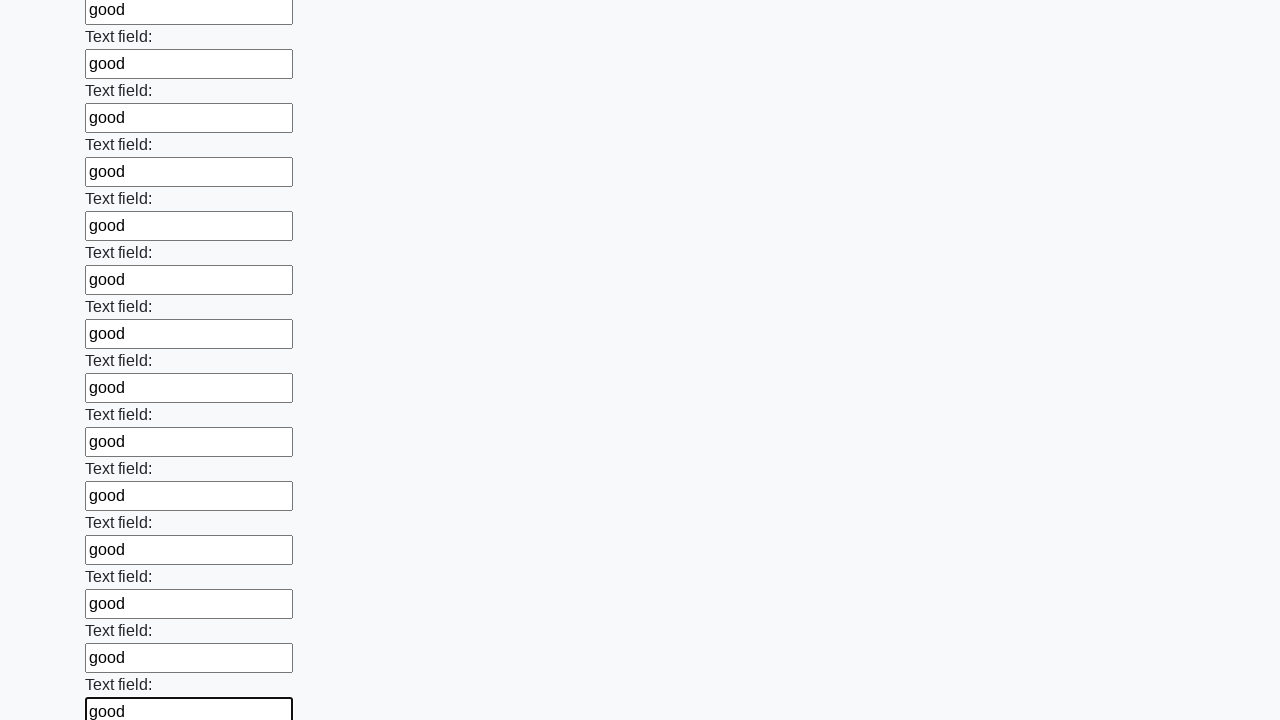

Filled an input field with 'good' on input >> nth=77
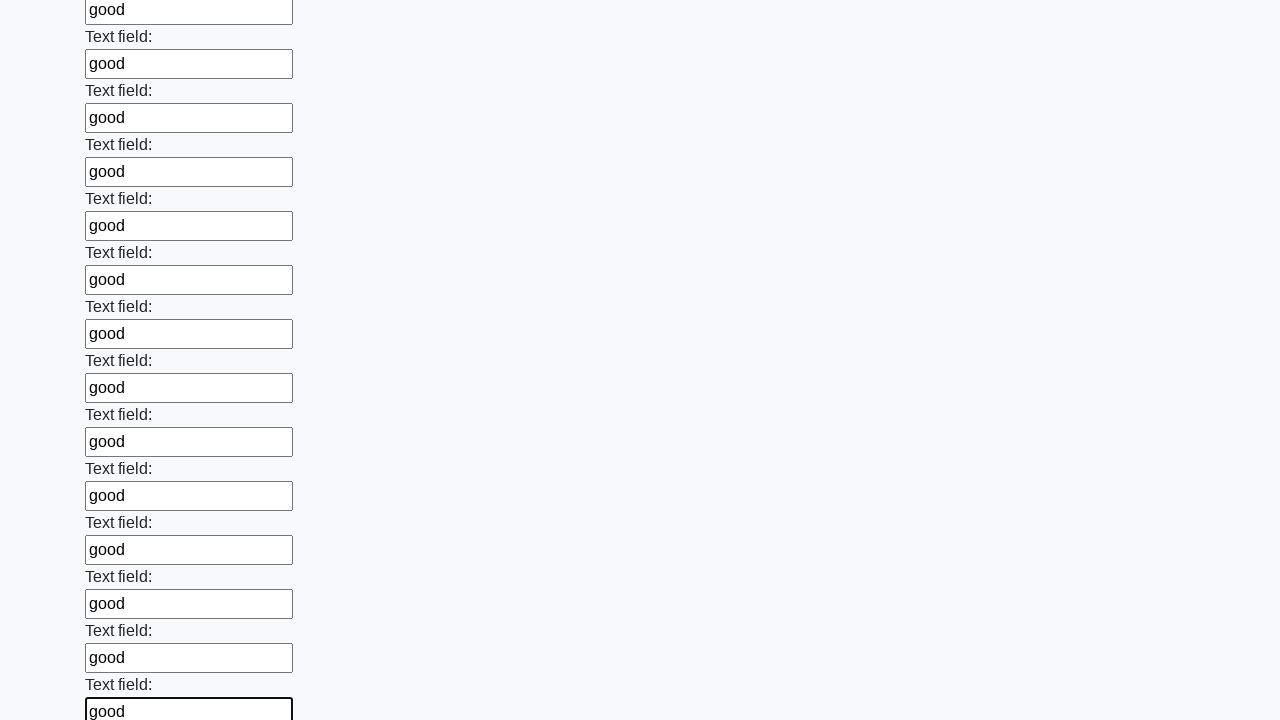

Filled an input field with 'good' on input >> nth=78
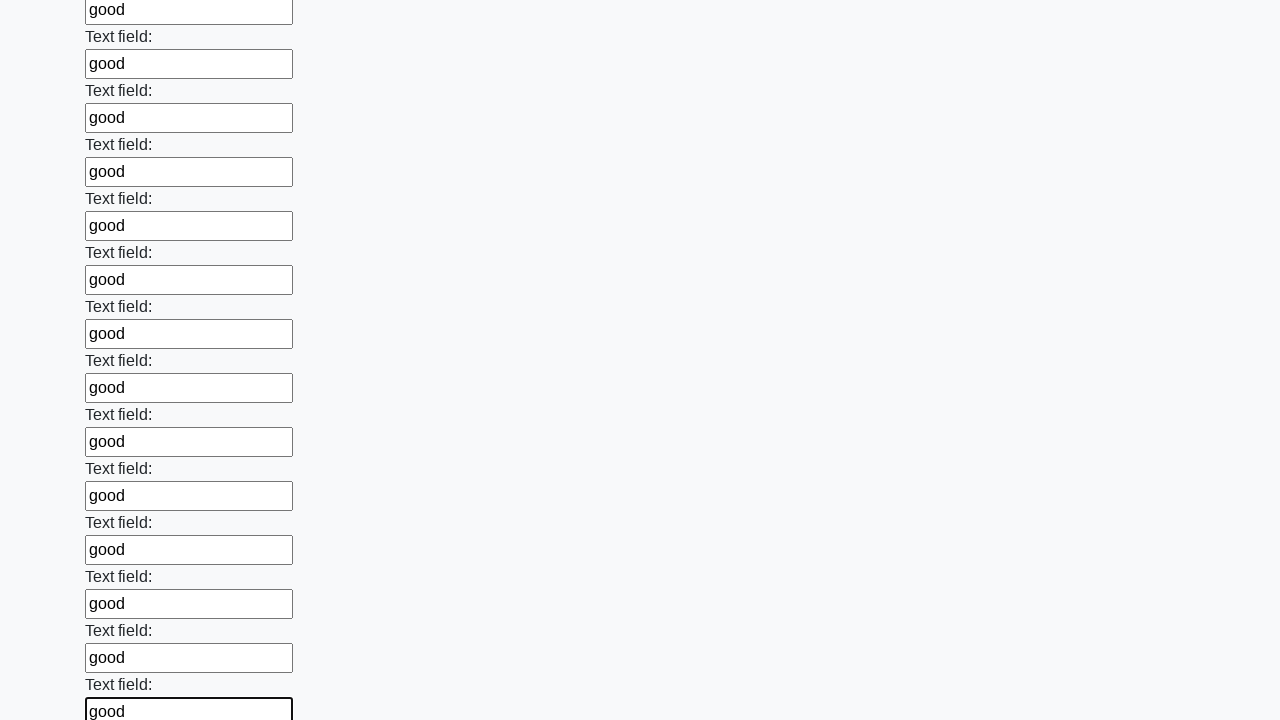

Filled an input field with 'good' on input >> nth=79
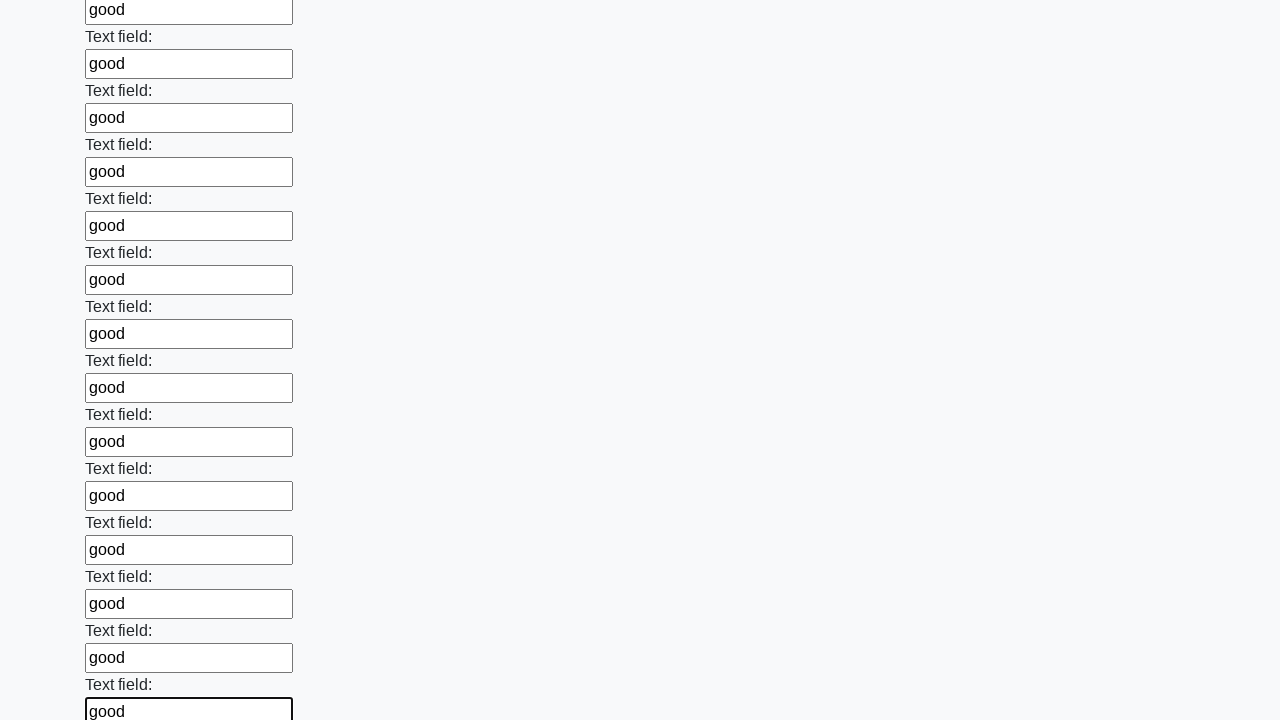

Filled an input field with 'good' on input >> nth=80
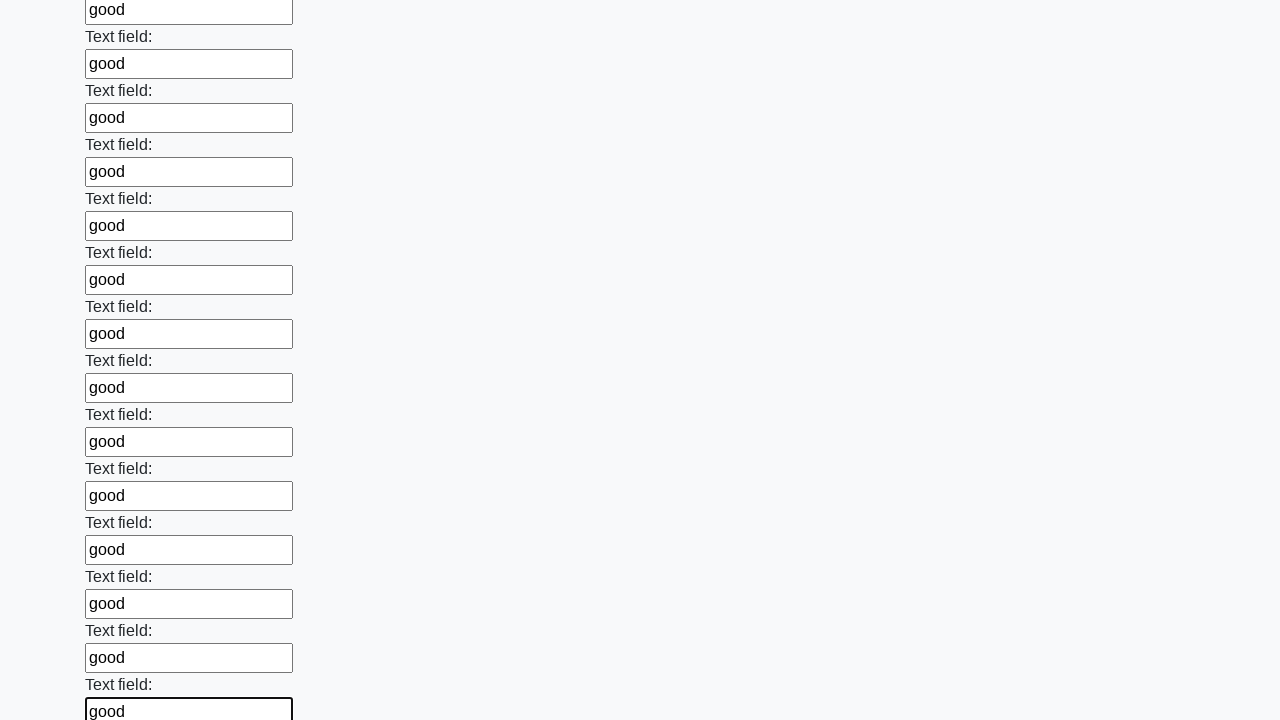

Filled an input field with 'good' on input >> nth=81
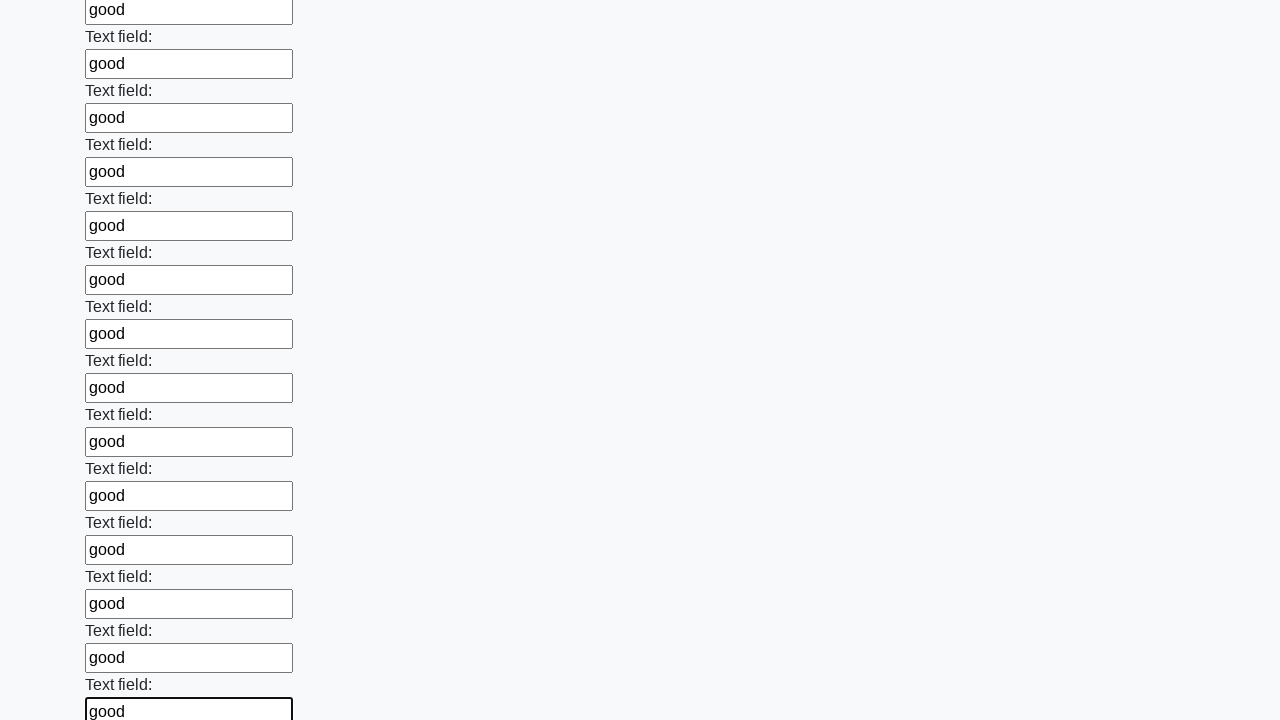

Filled an input field with 'good' on input >> nth=82
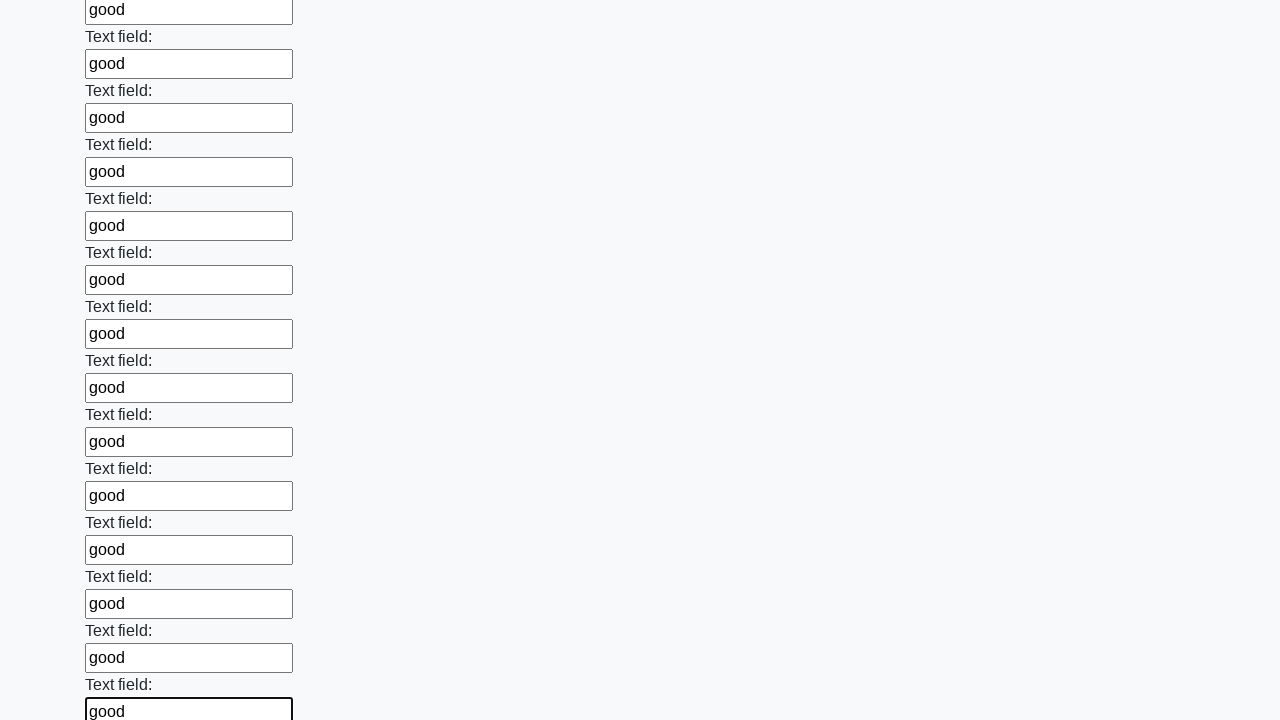

Filled an input field with 'good' on input >> nth=83
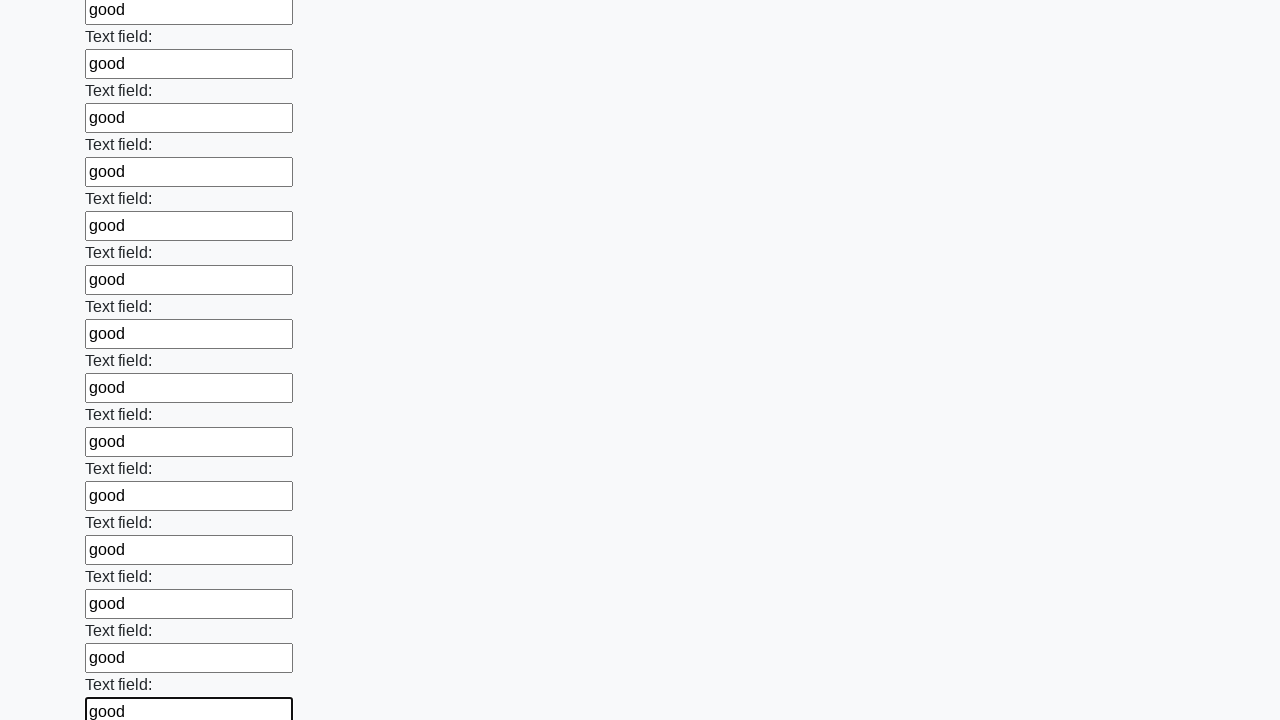

Filled an input field with 'good' on input >> nth=84
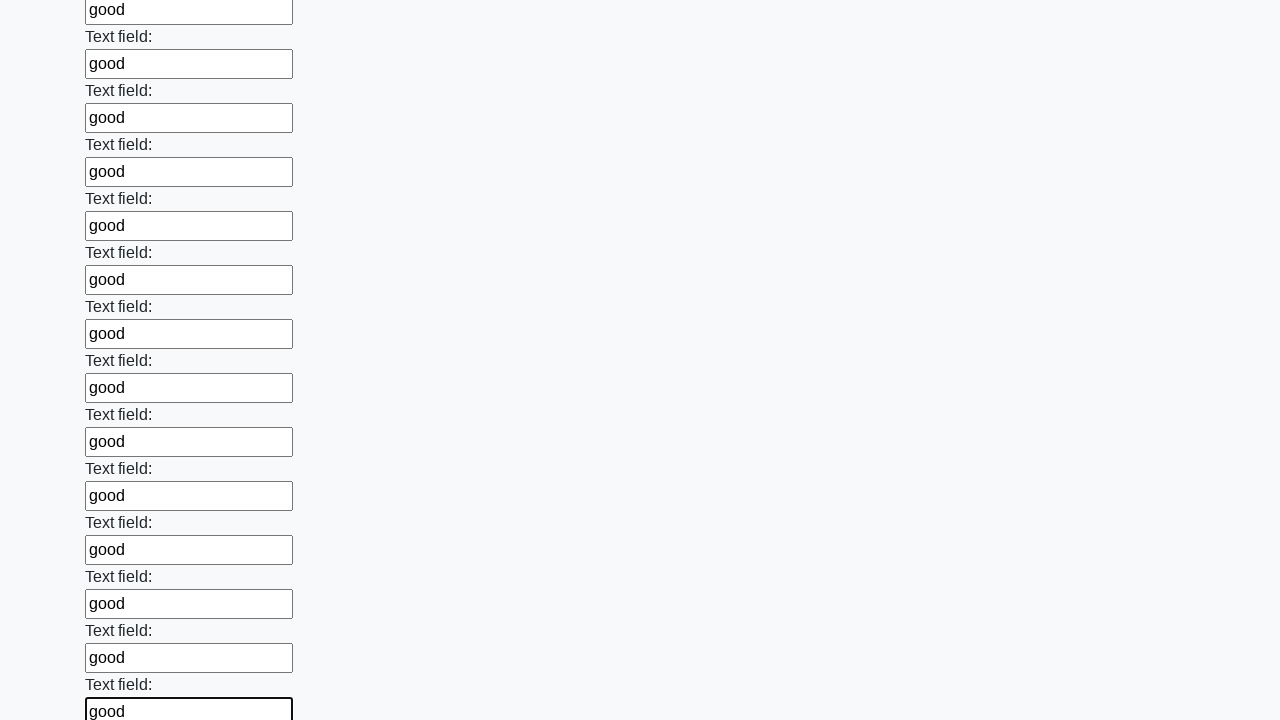

Filled an input field with 'good' on input >> nth=85
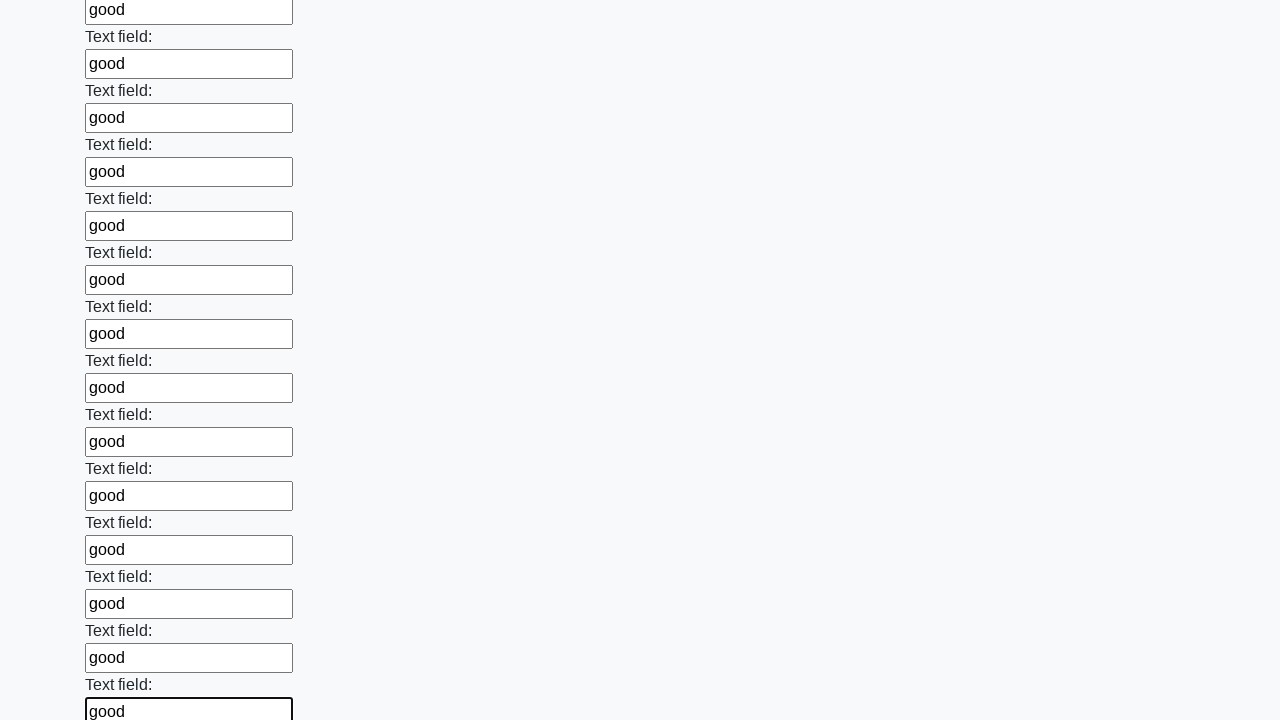

Filled an input field with 'good' on input >> nth=86
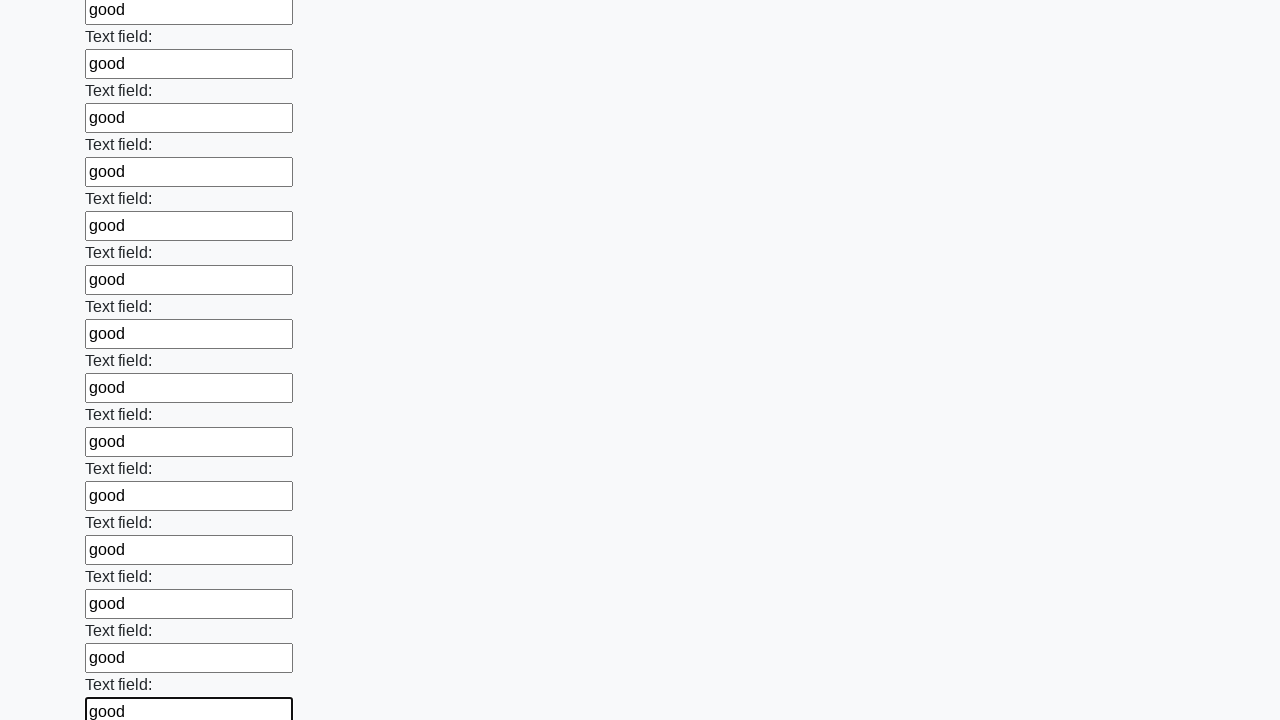

Filled an input field with 'good' on input >> nth=87
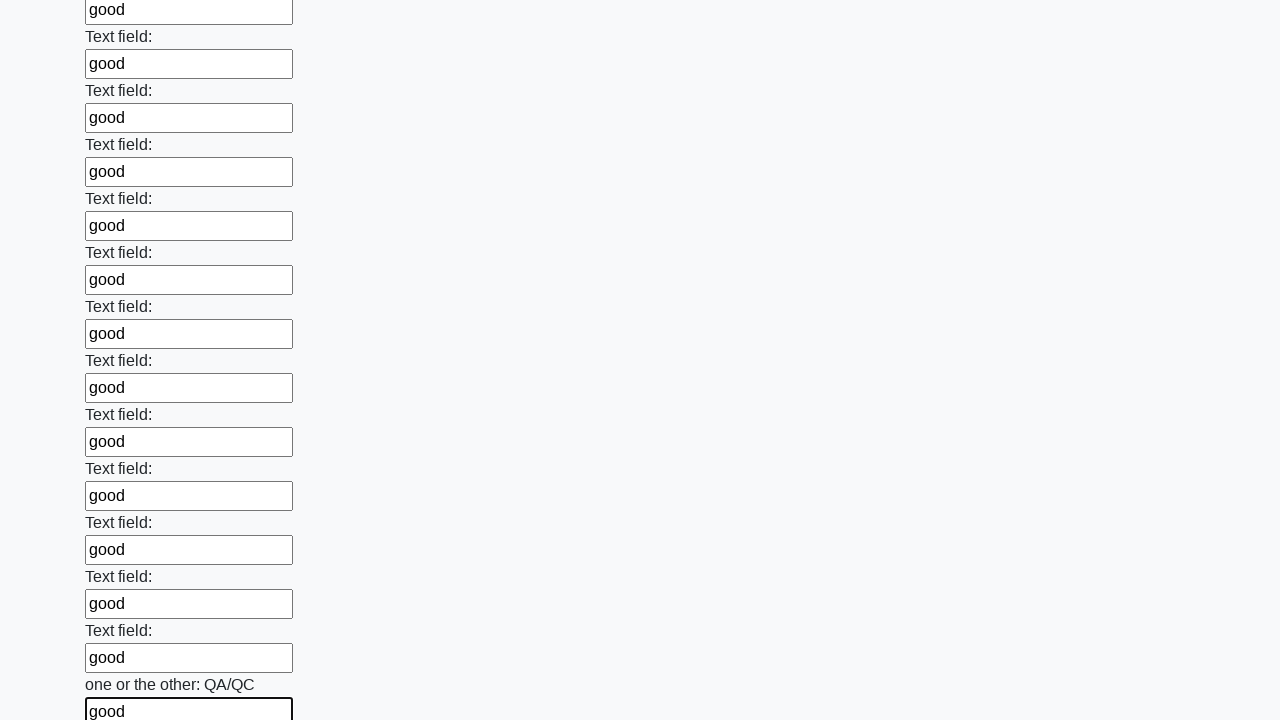

Filled an input field with 'good' on input >> nth=88
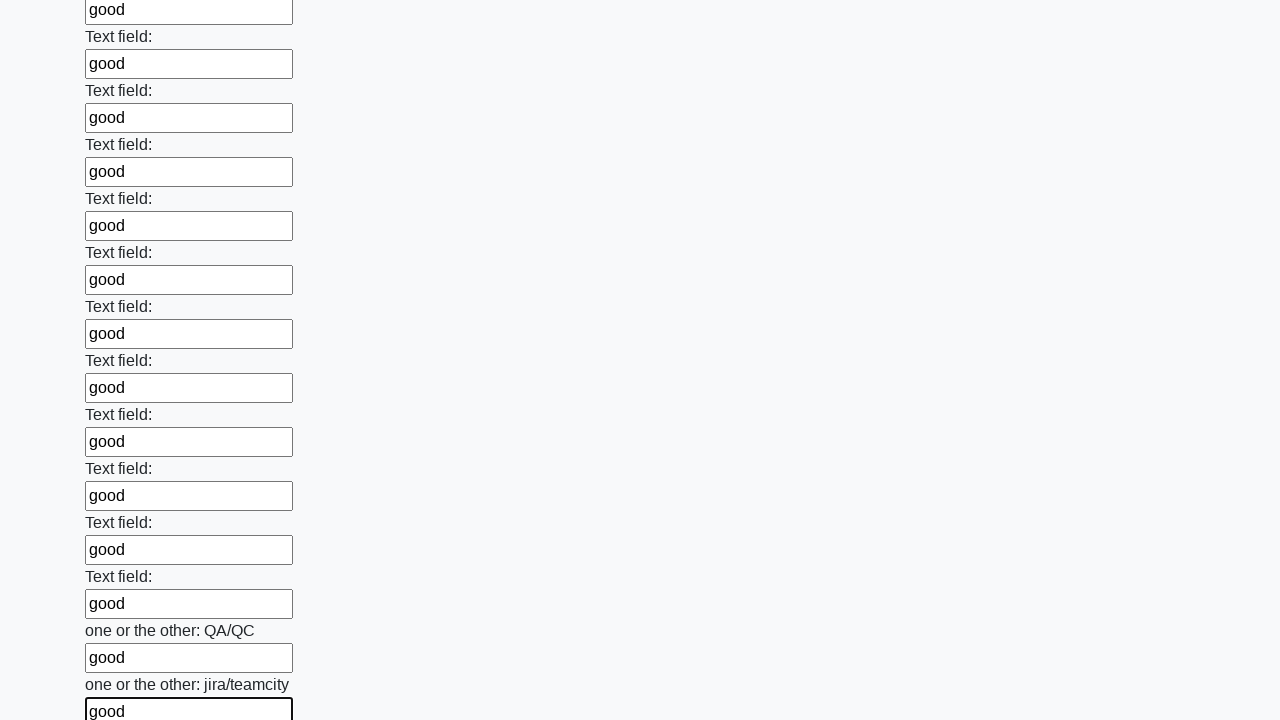

Filled an input field with 'good' on input >> nth=89
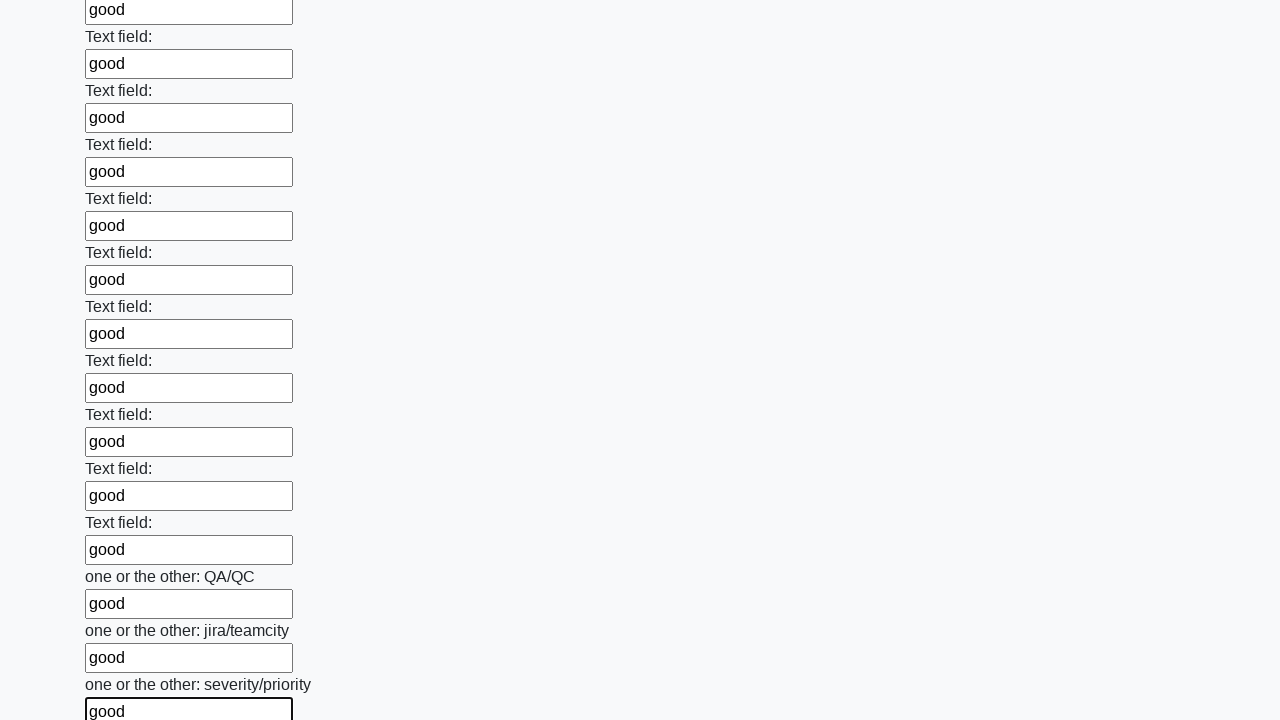

Filled an input field with 'good' on input >> nth=90
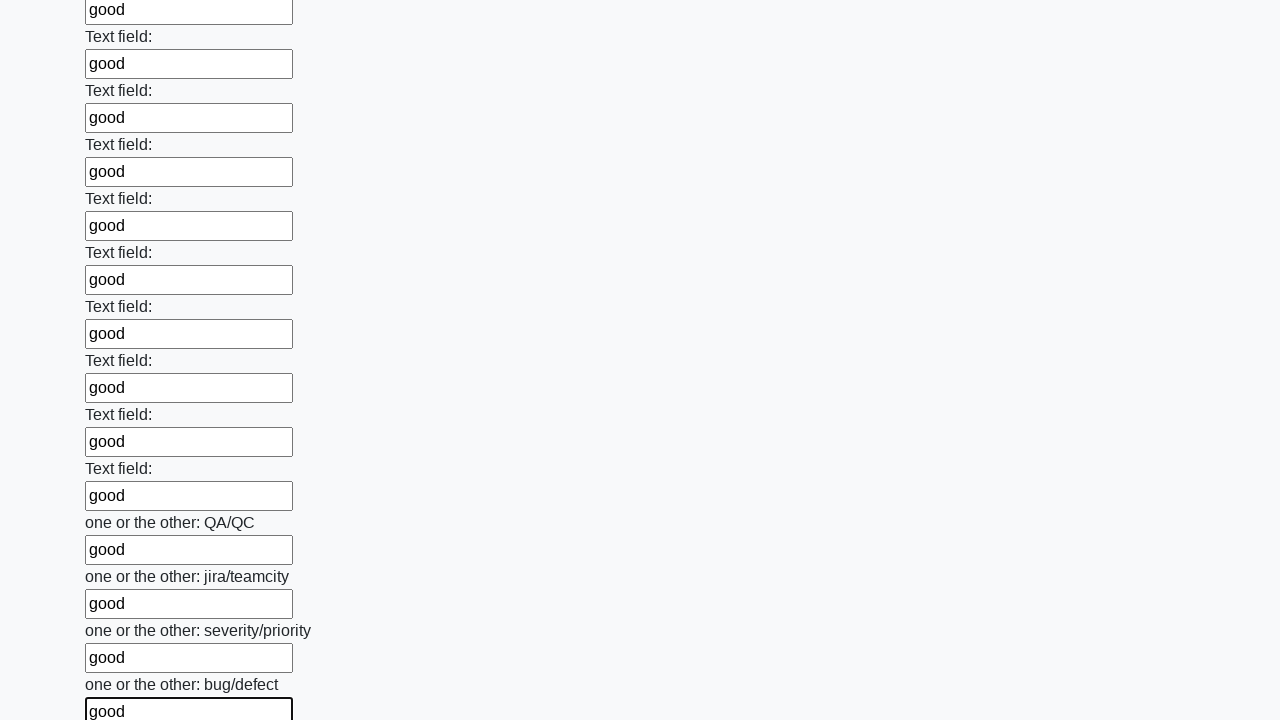

Filled an input field with 'good' on input >> nth=91
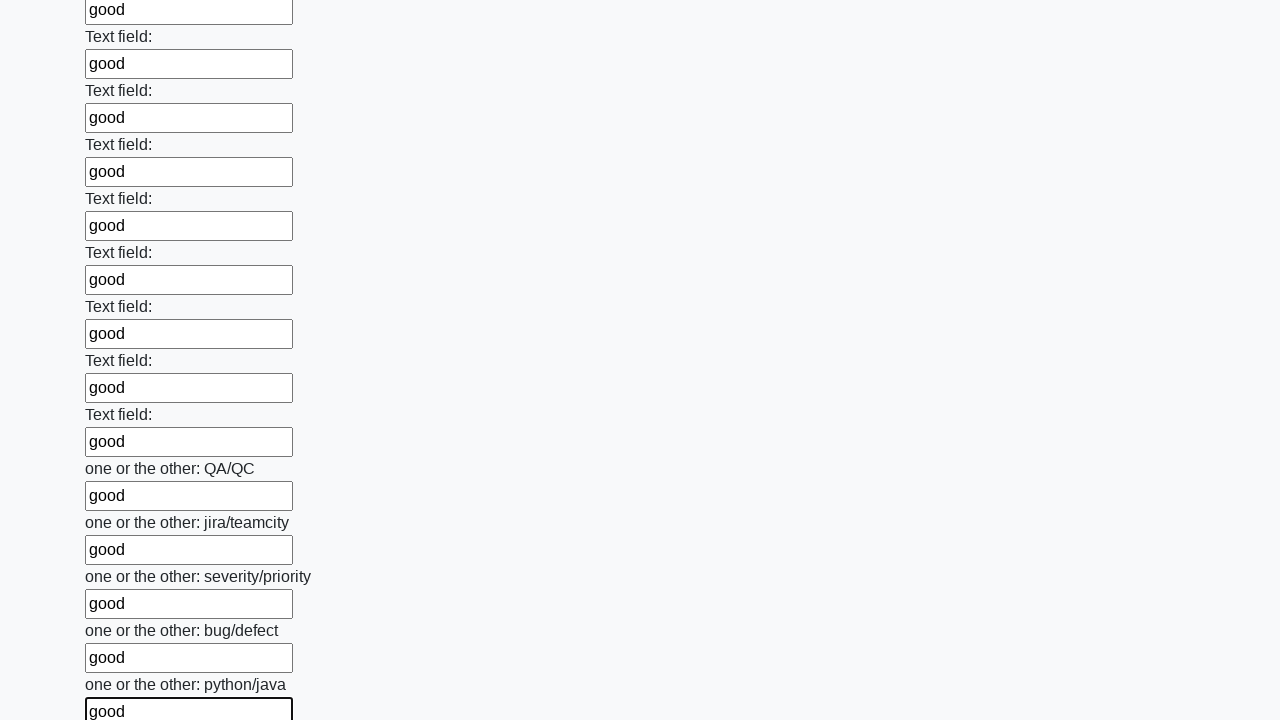

Filled an input field with 'good' on input >> nth=92
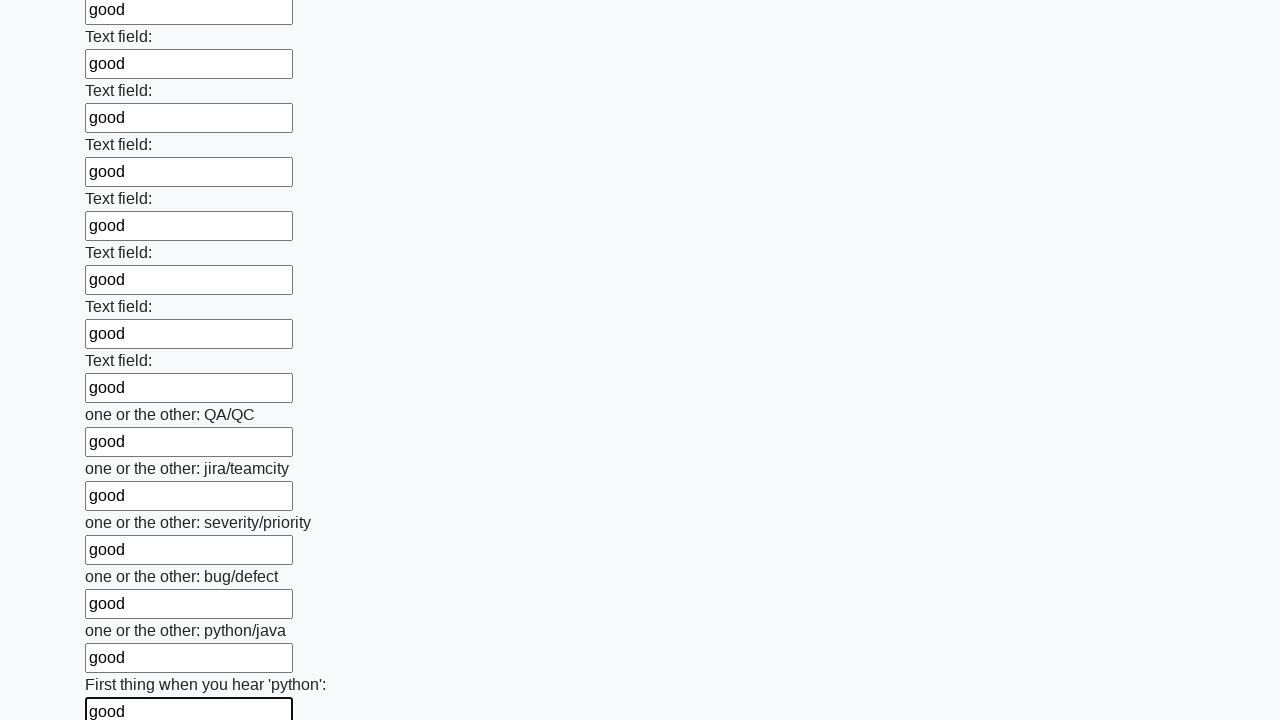

Filled an input field with 'good' on input >> nth=93
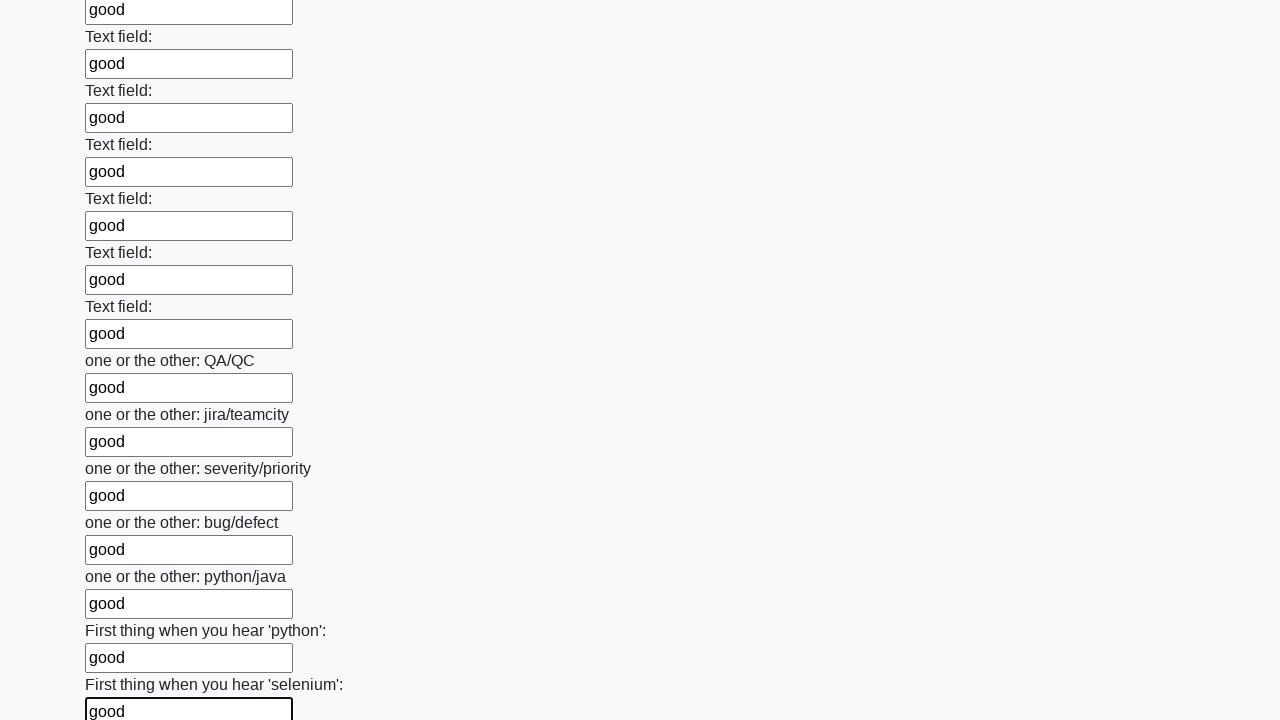

Filled an input field with 'good' on input >> nth=94
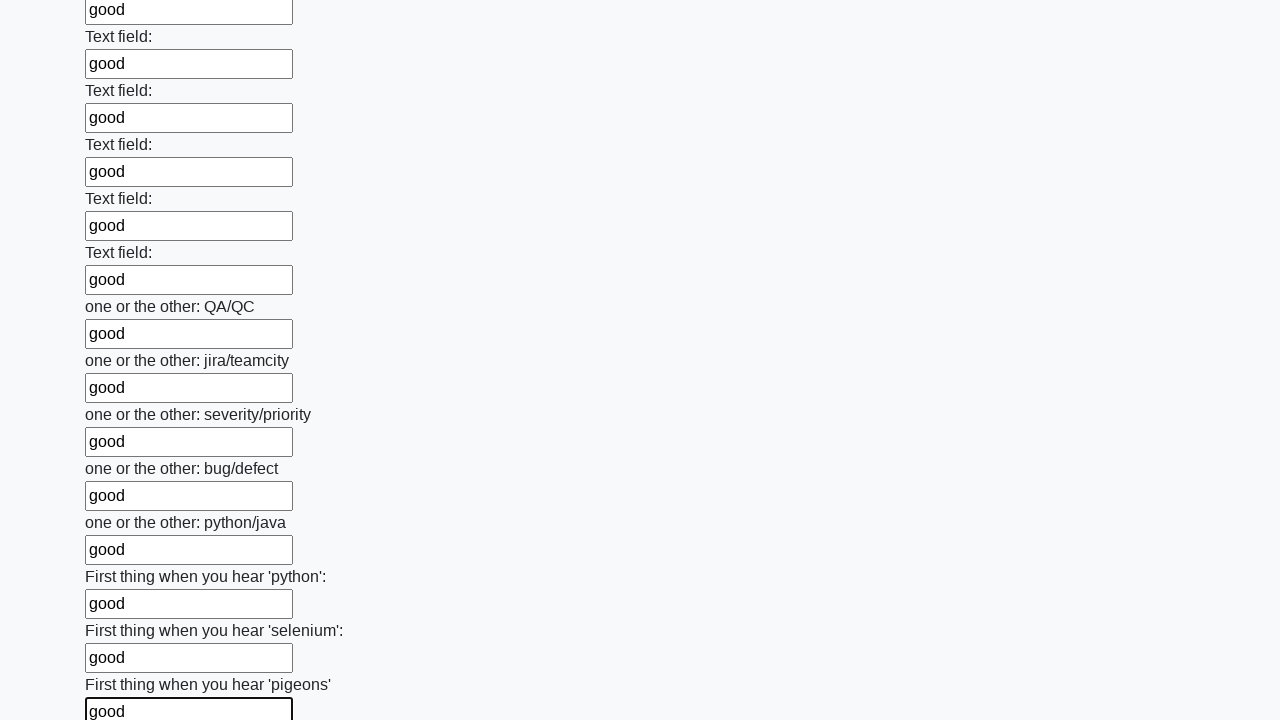

Filled an input field with 'good' on input >> nth=95
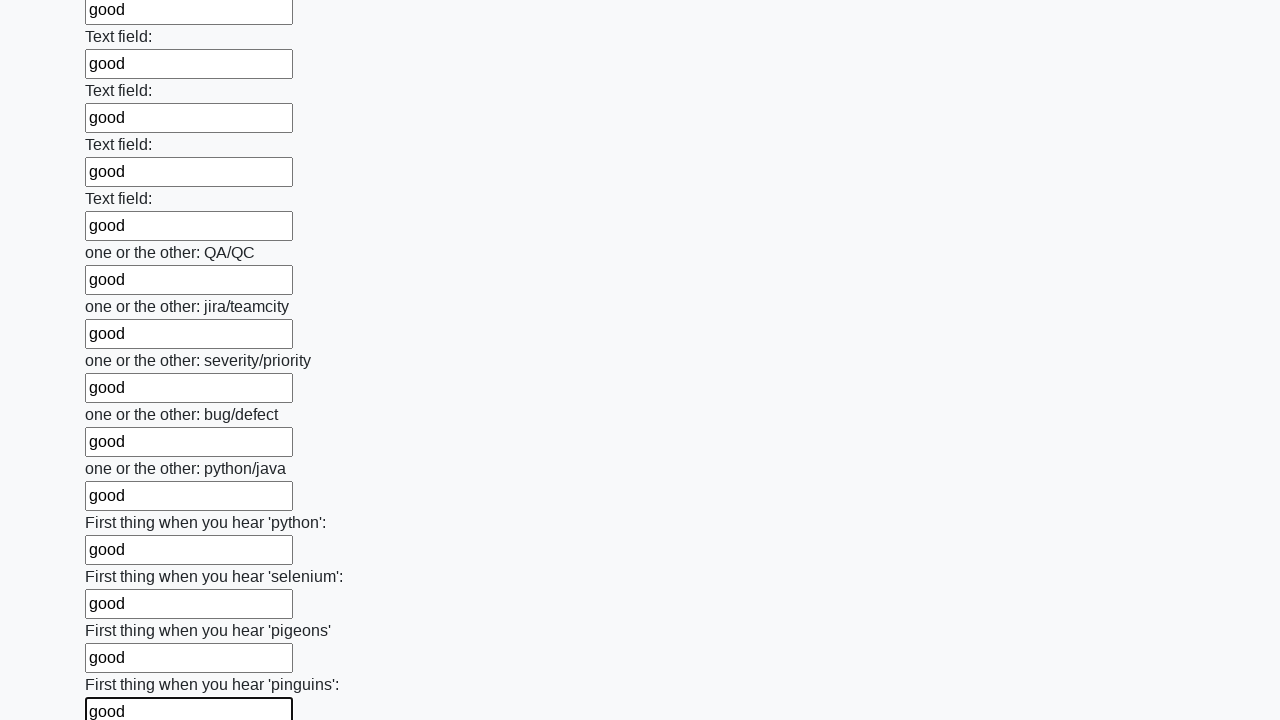

Filled an input field with 'good' on input >> nth=96
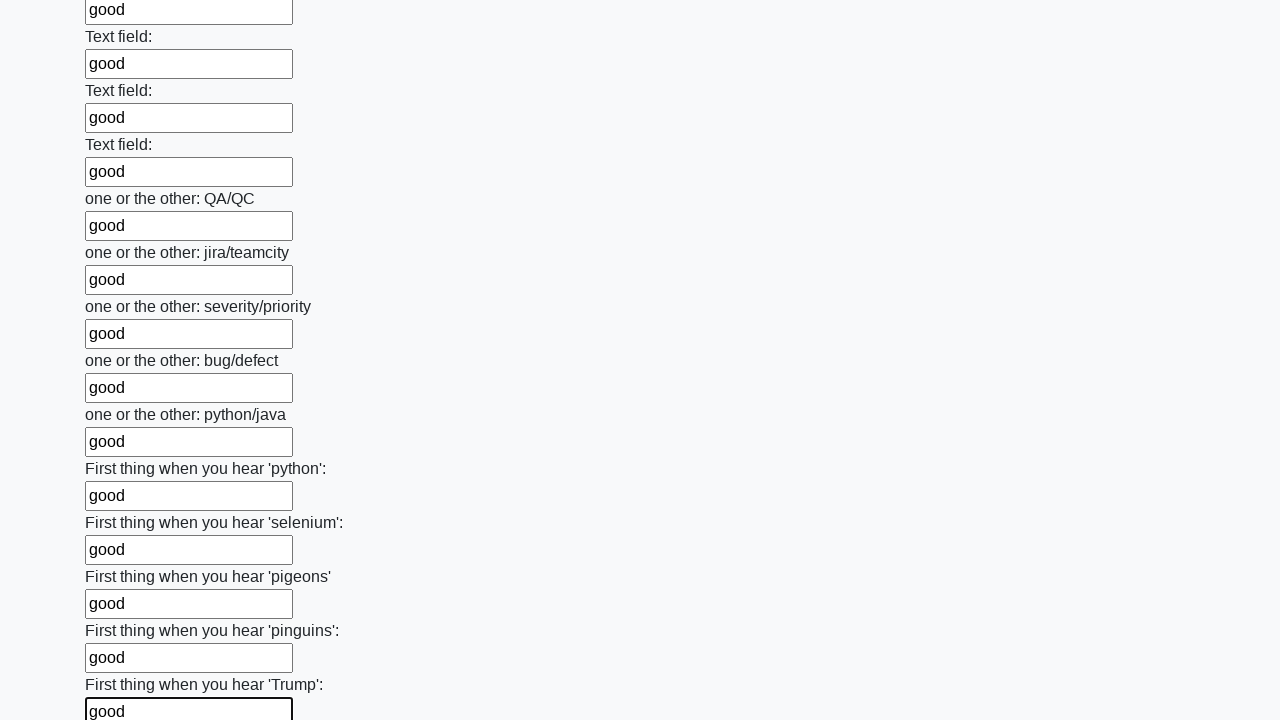

Filled an input field with 'good' on input >> nth=97
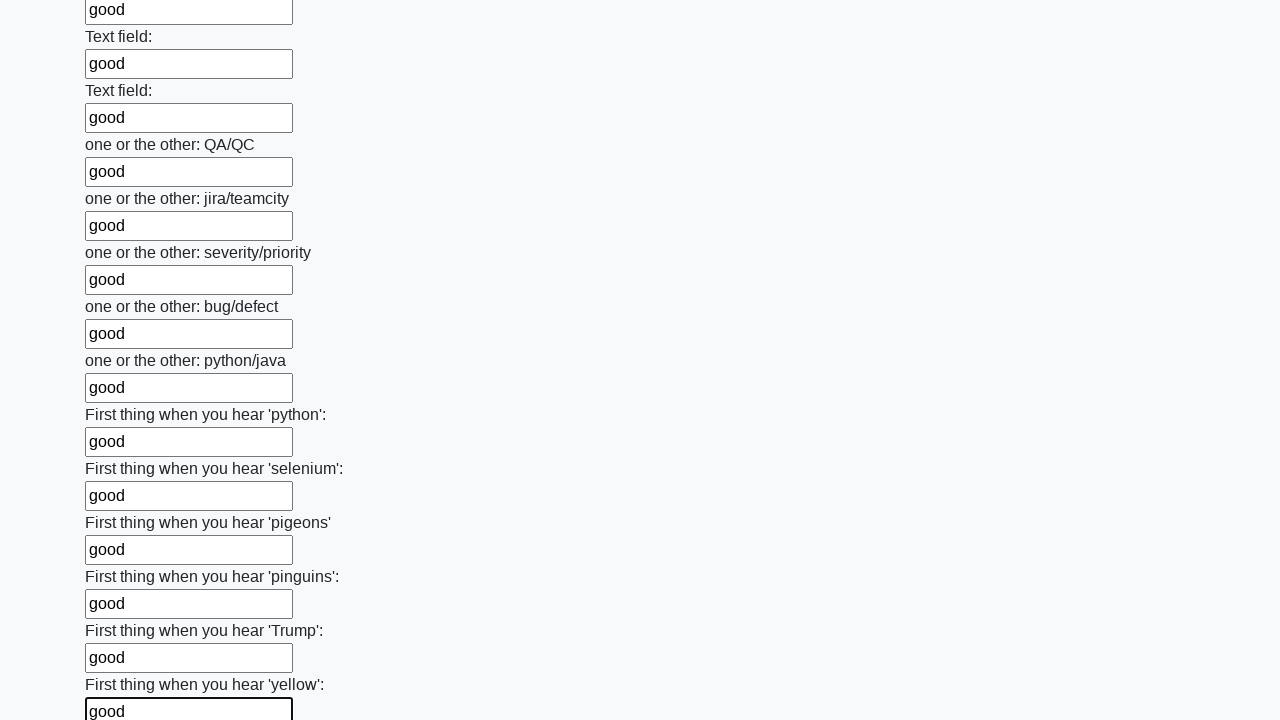

Filled an input field with 'good' on input >> nth=98
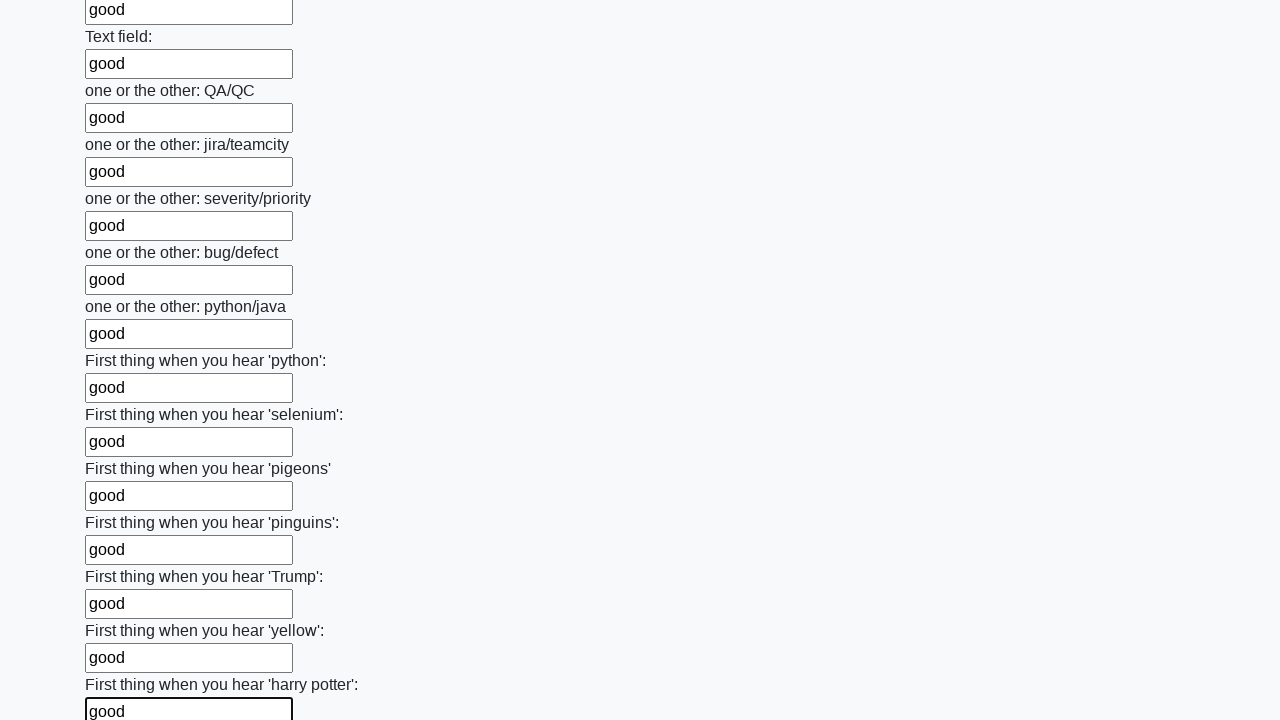

Filled an input field with 'good' on input >> nth=99
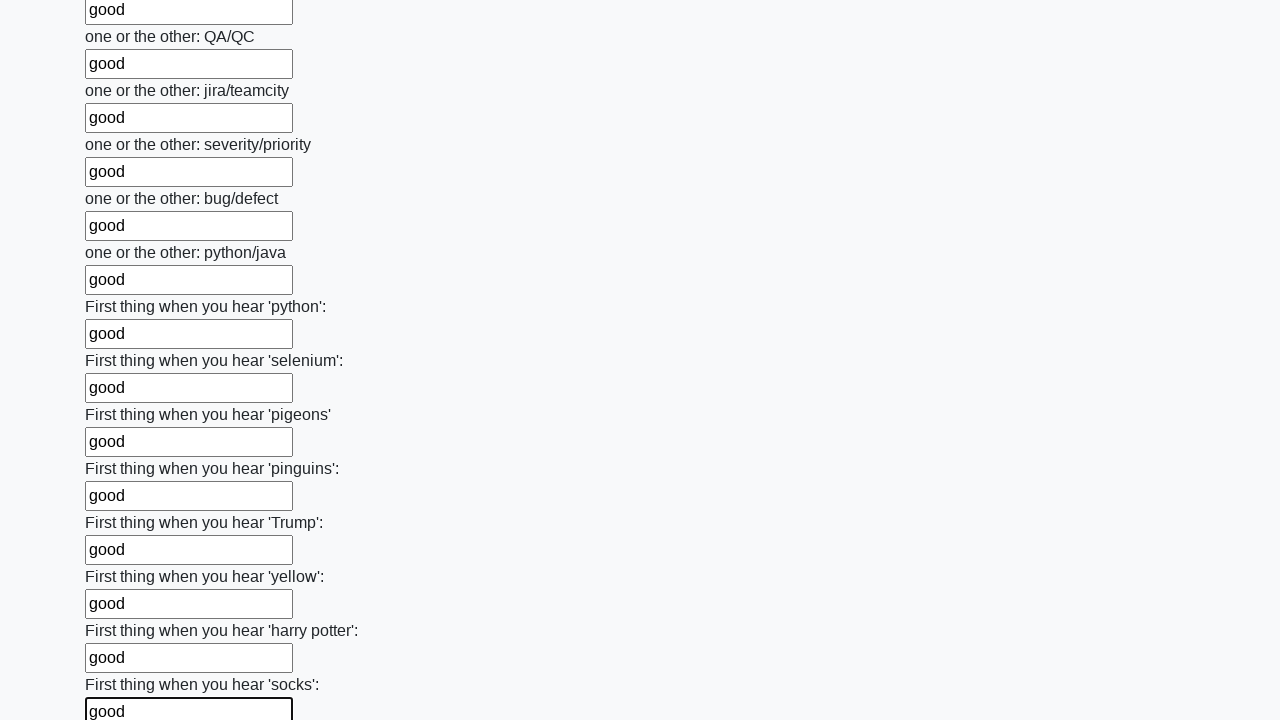

Clicked the submit button to submit the form at (123, 611) on button.btn
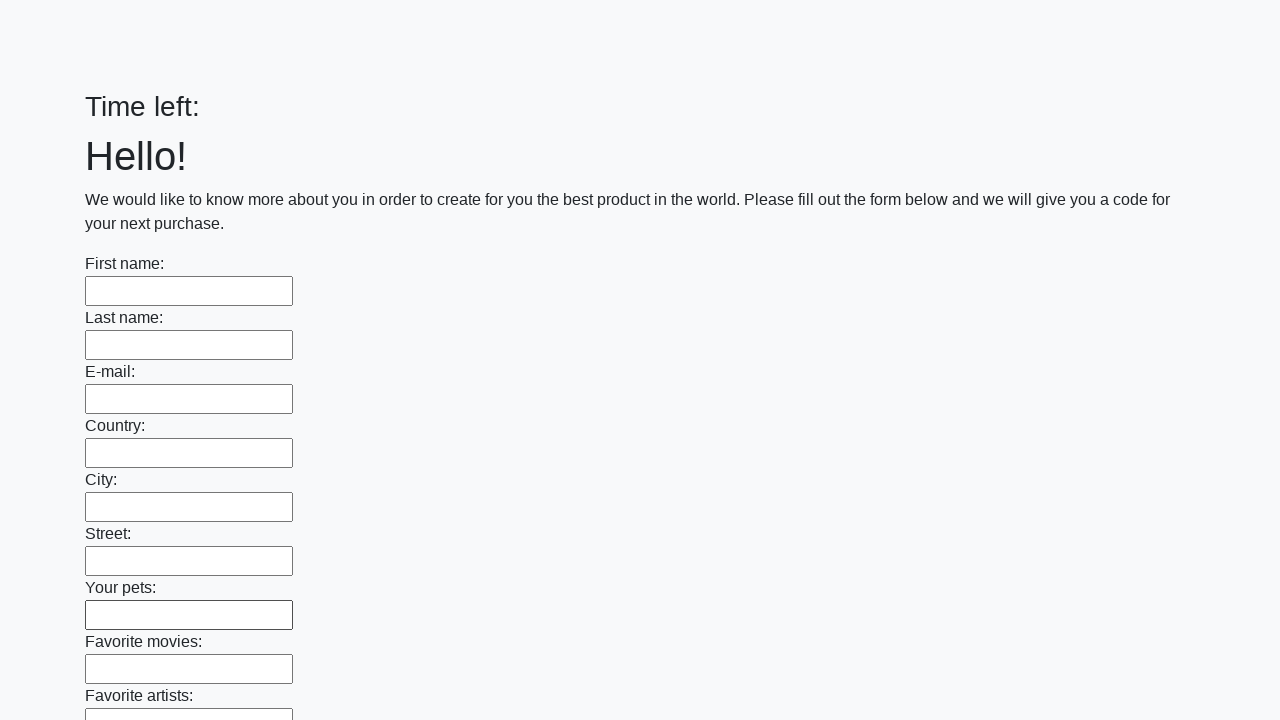

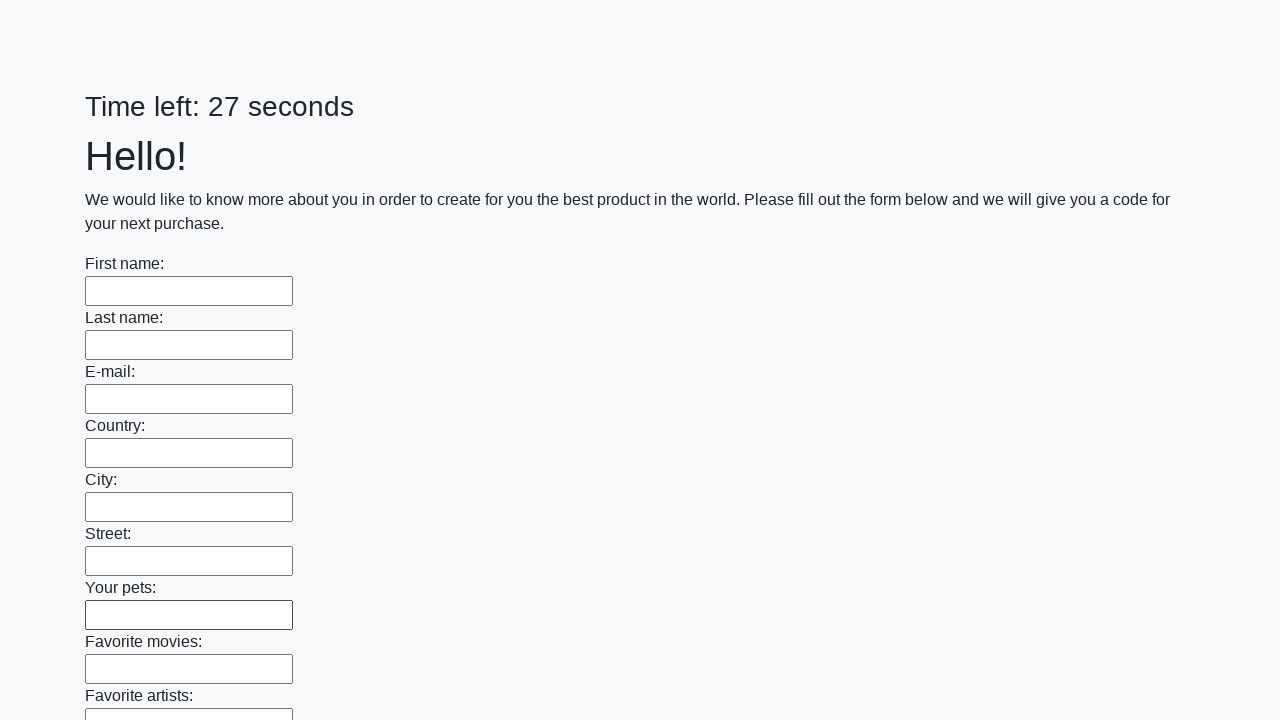